Tests filling a large form by entering text into all input fields and submitting the form by clicking a button

Starting URL: http://suninjuly.github.io/huge_form.html

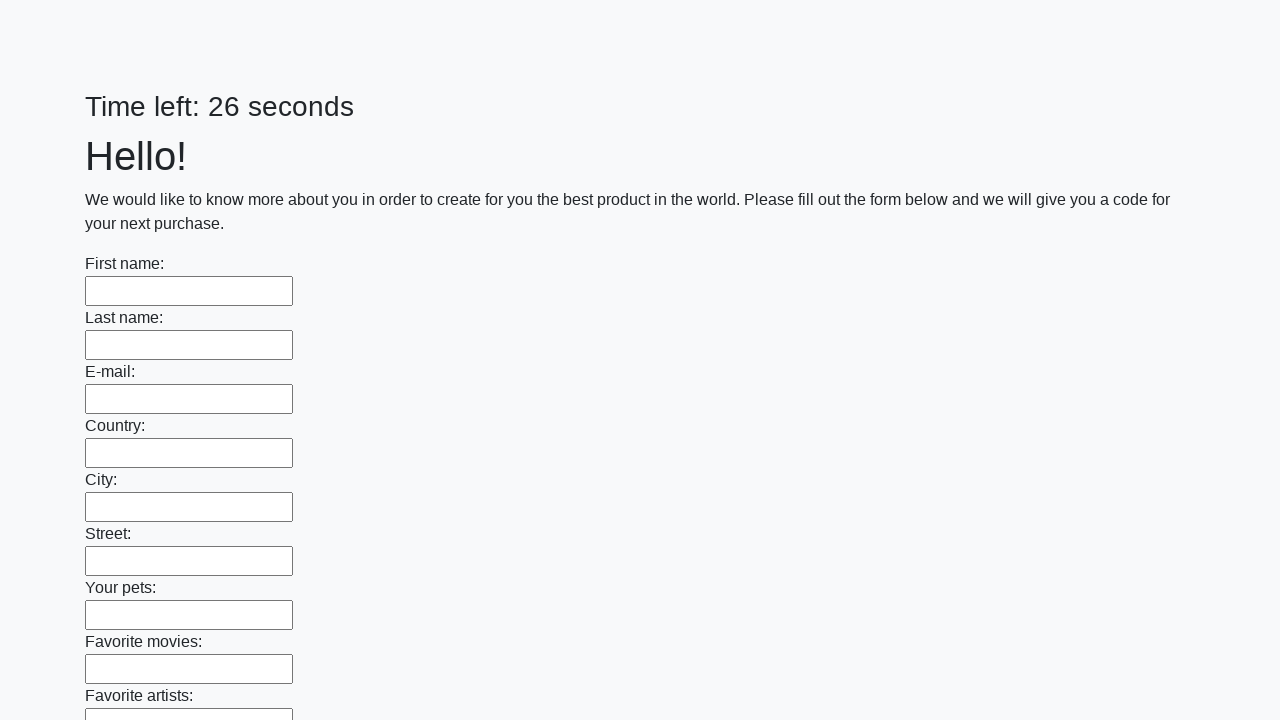

Located all input fields on the page
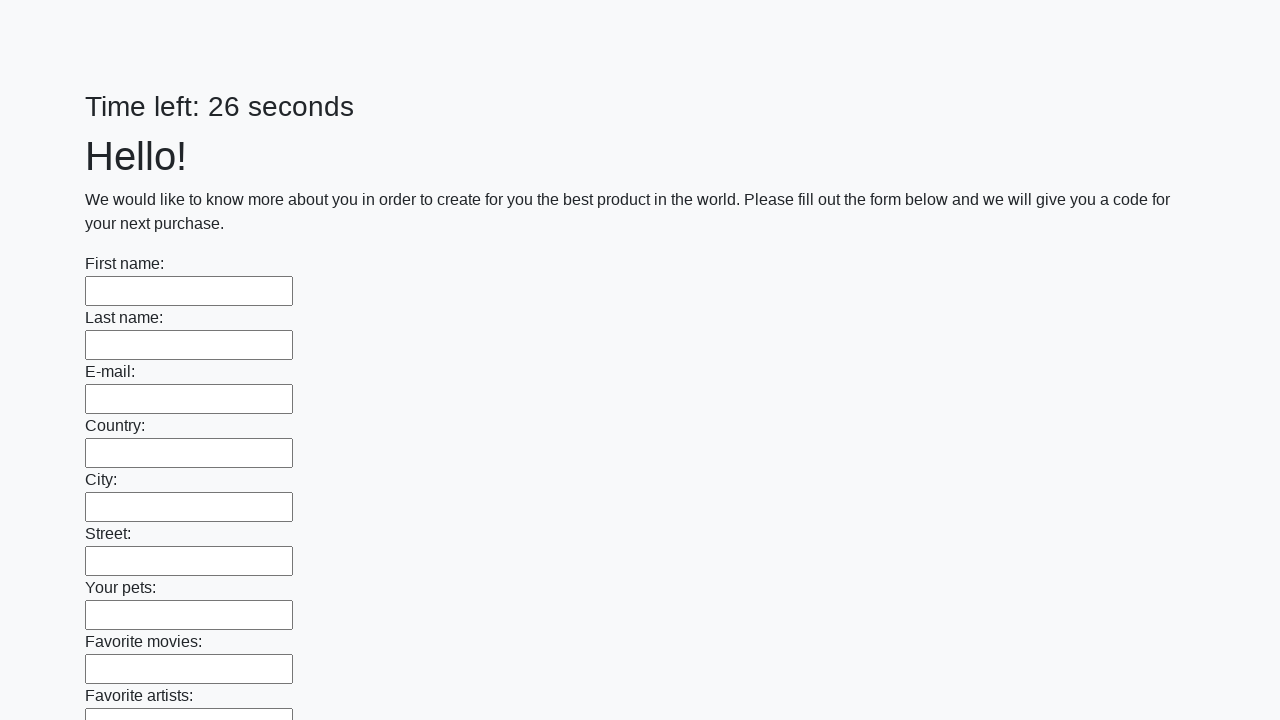

Filled an input field with 'lol' on input >> nth=0
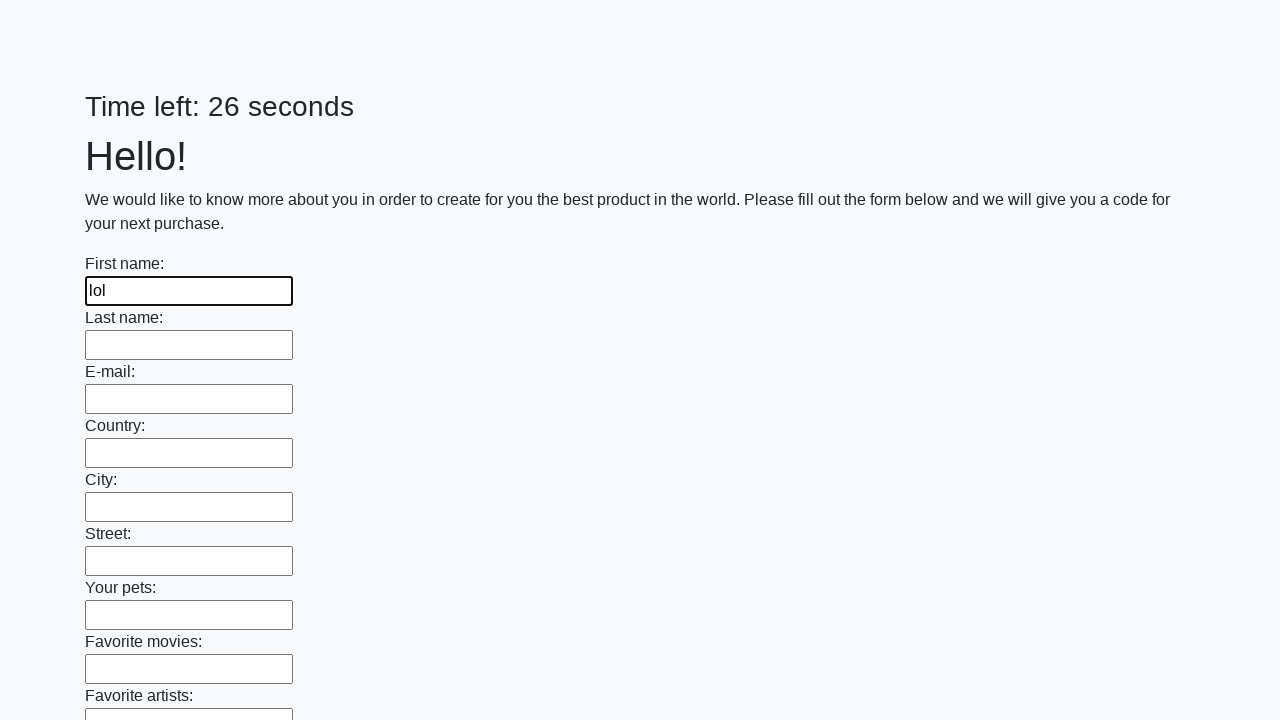

Filled an input field with 'lol' on input >> nth=1
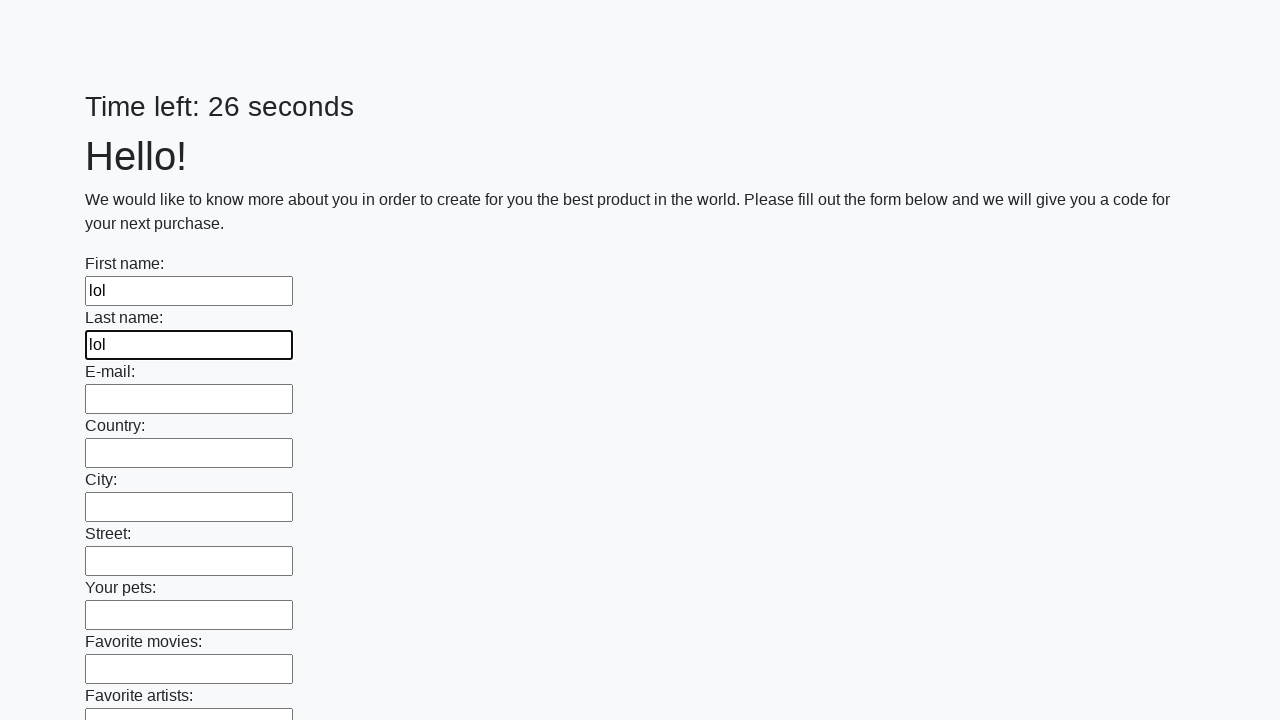

Filled an input field with 'lol' on input >> nth=2
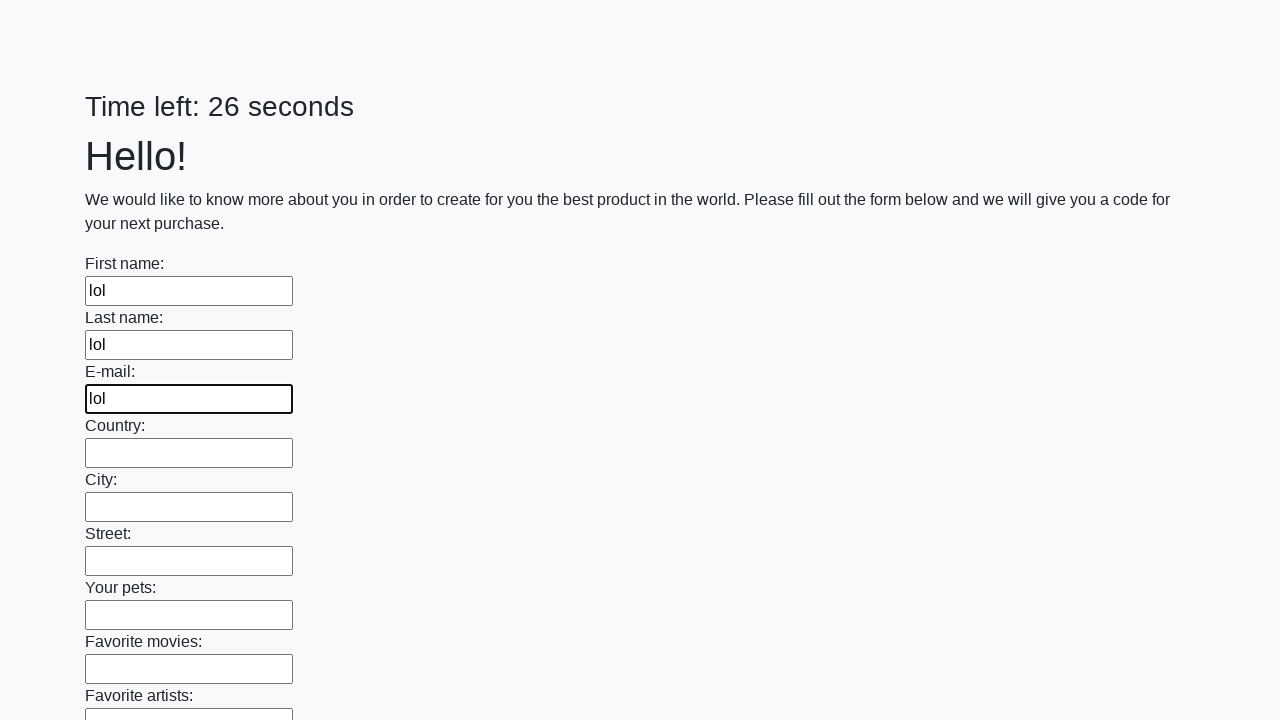

Filled an input field with 'lol' on input >> nth=3
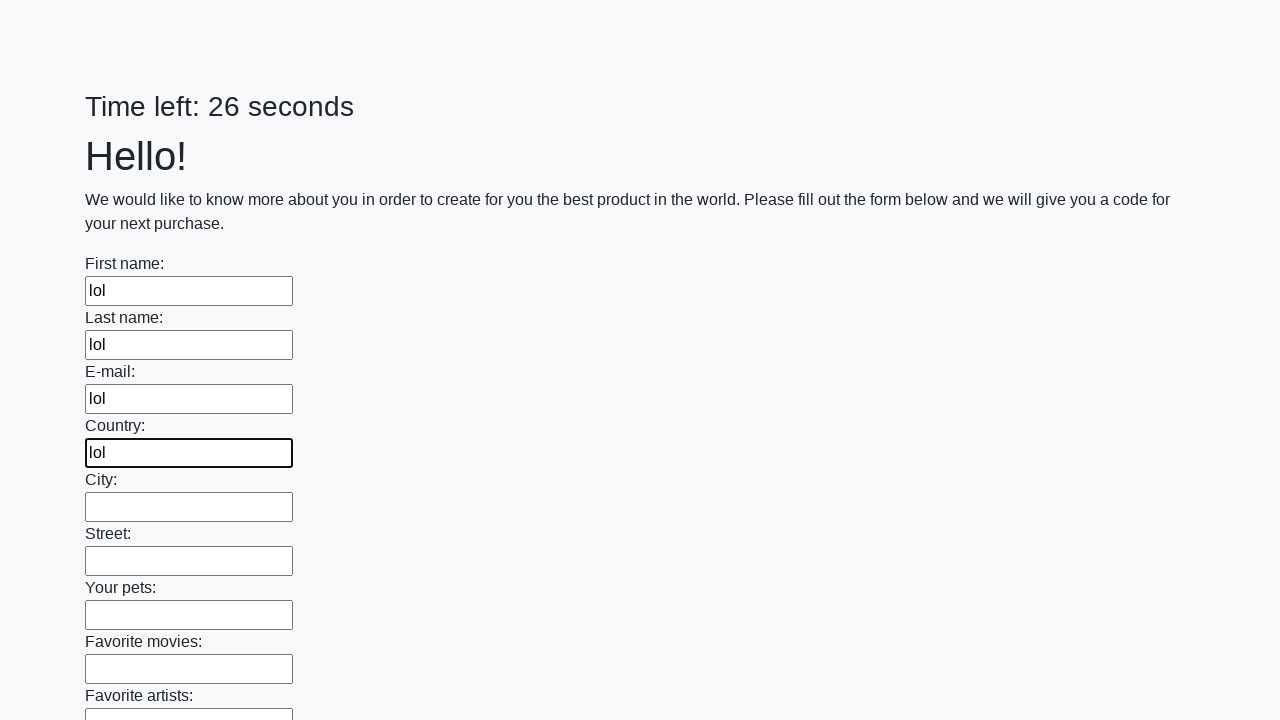

Filled an input field with 'lol' on input >> nth=4
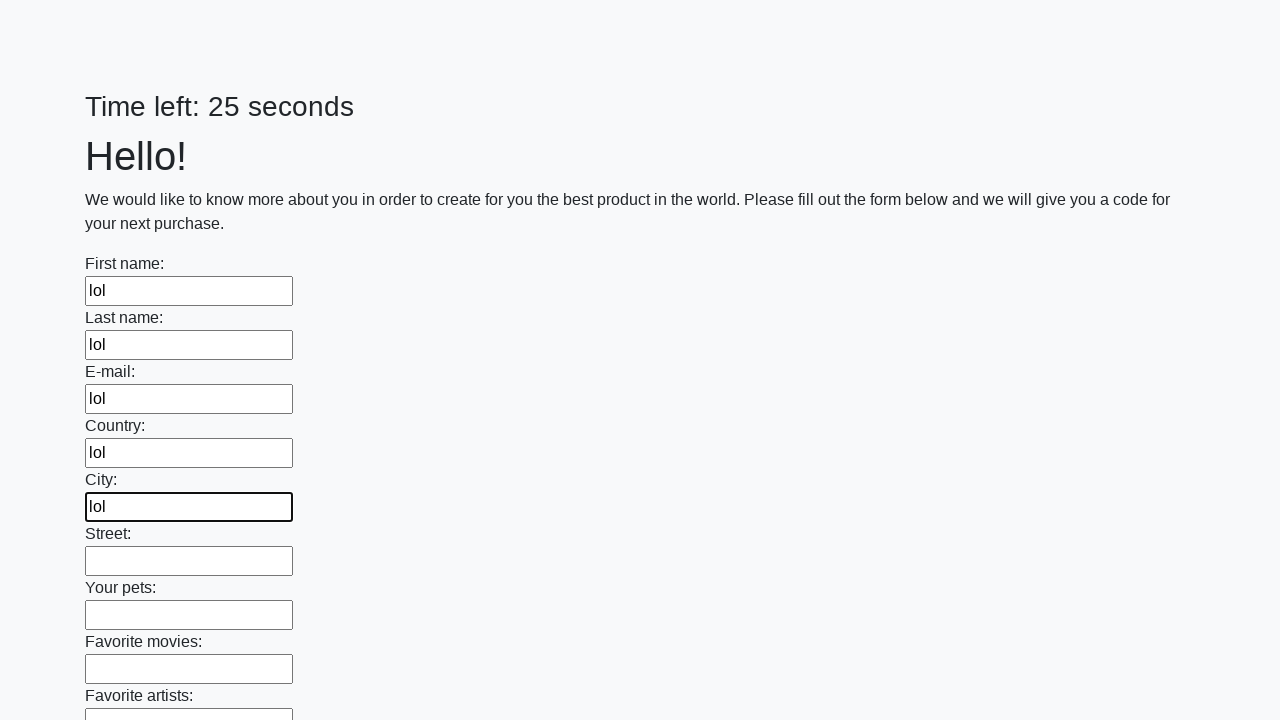

Filled an input field with 'lol' on input >> nth=5
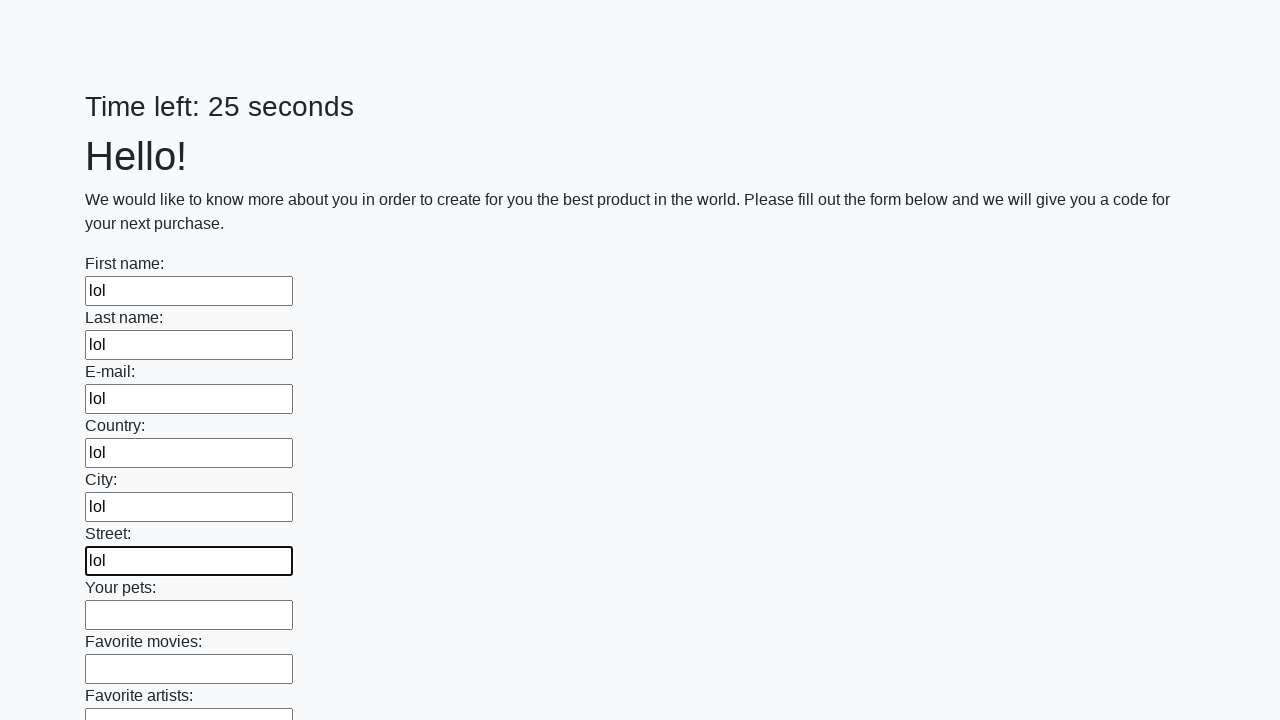

Filled an input field with 'lol' on input >> nth=6
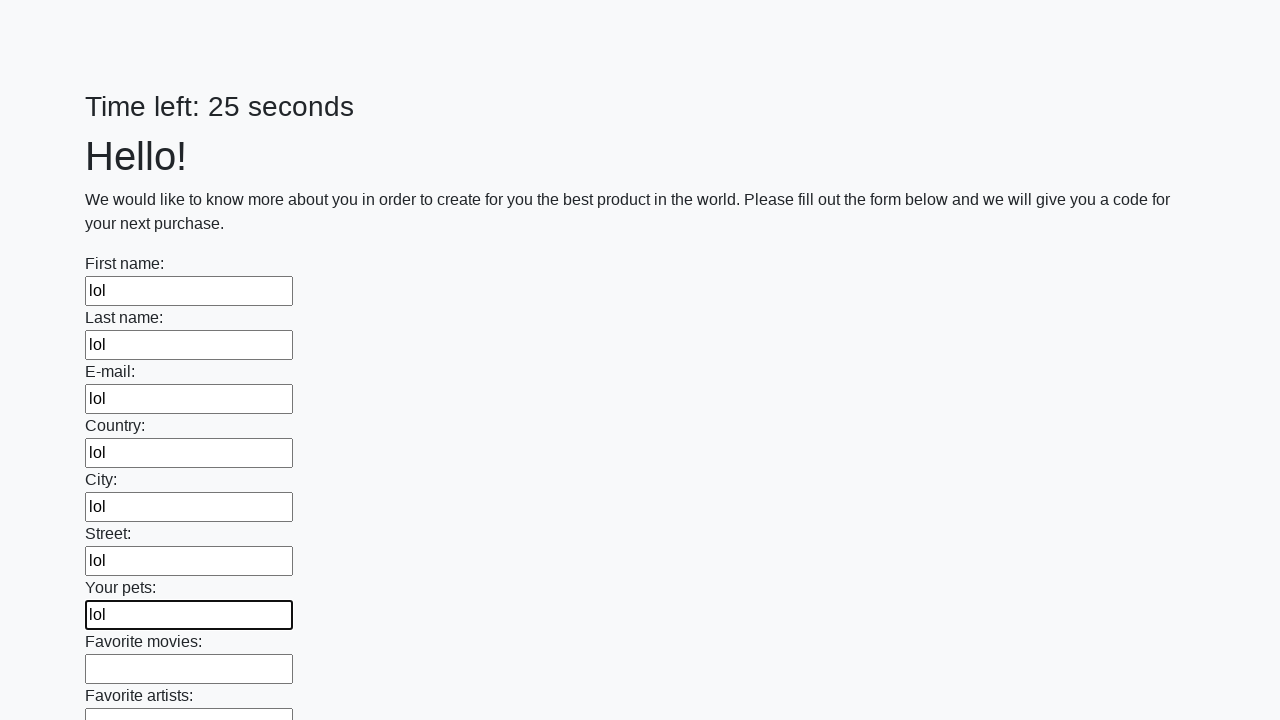

Filled an input field with 'lol' on input >> nth=7
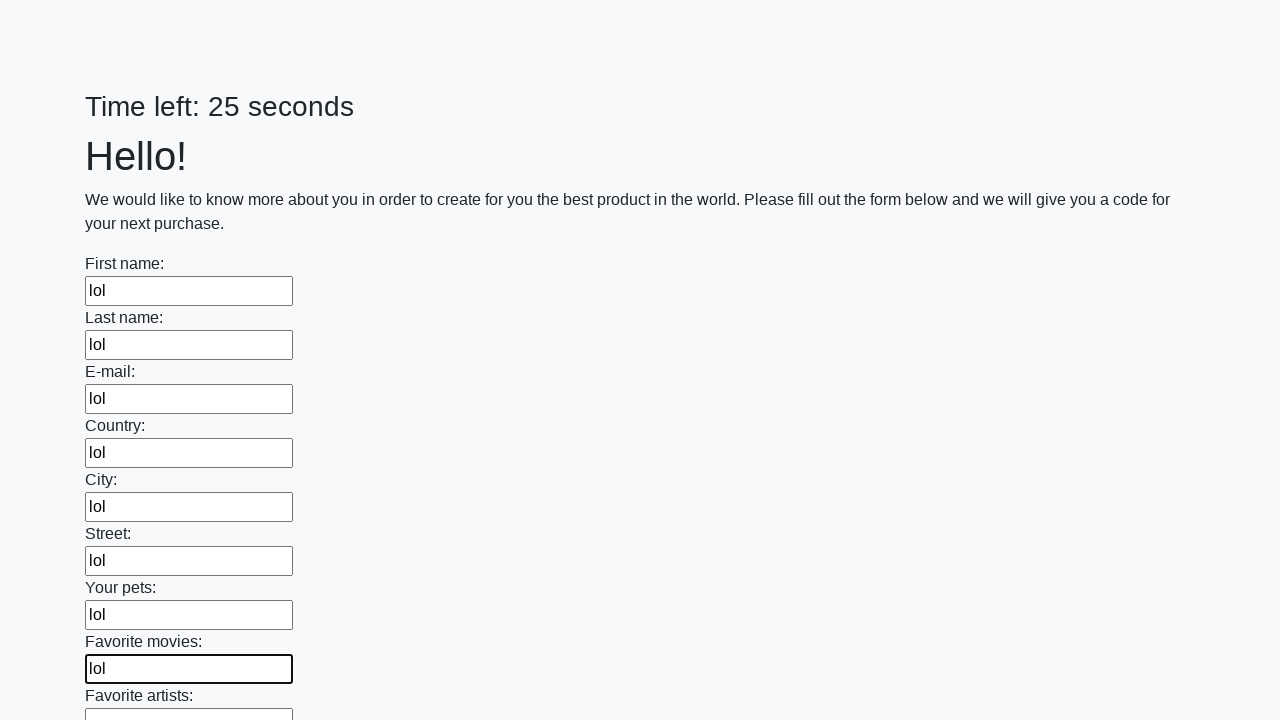

Filled an input field with 'lol' on input >> nth=8
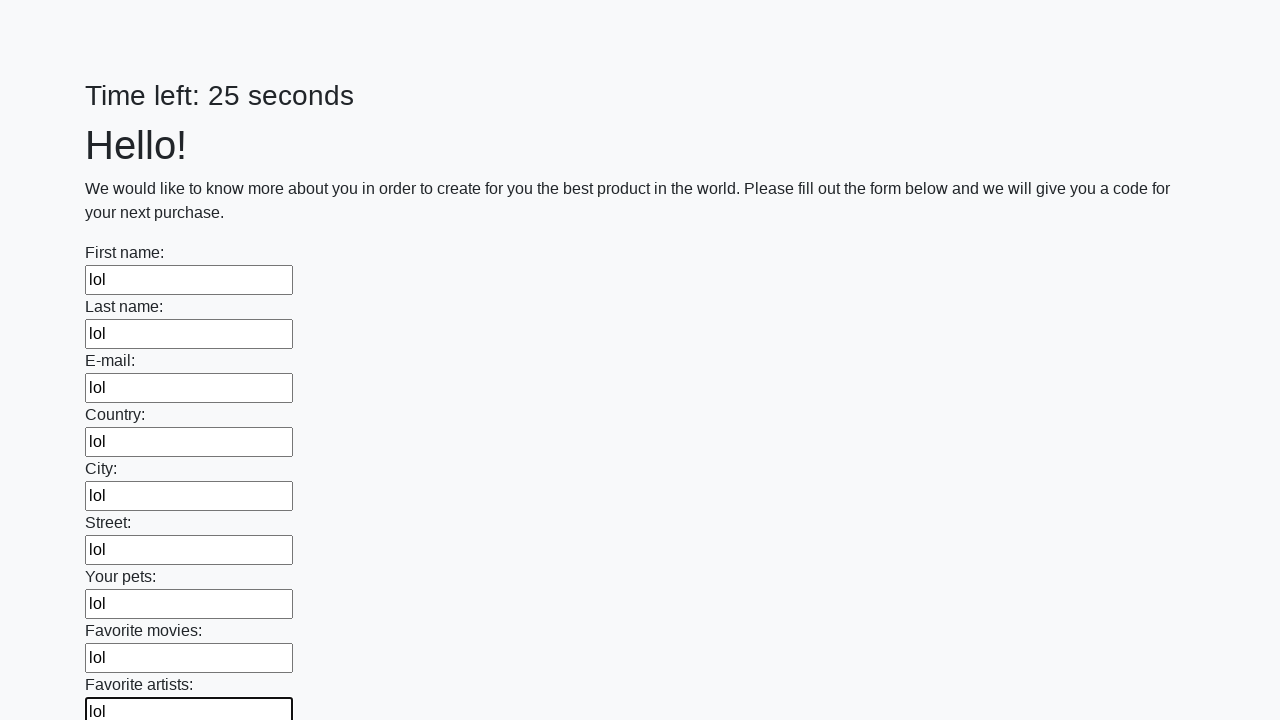

Filled an input field with 'lol' on input >> nth=9
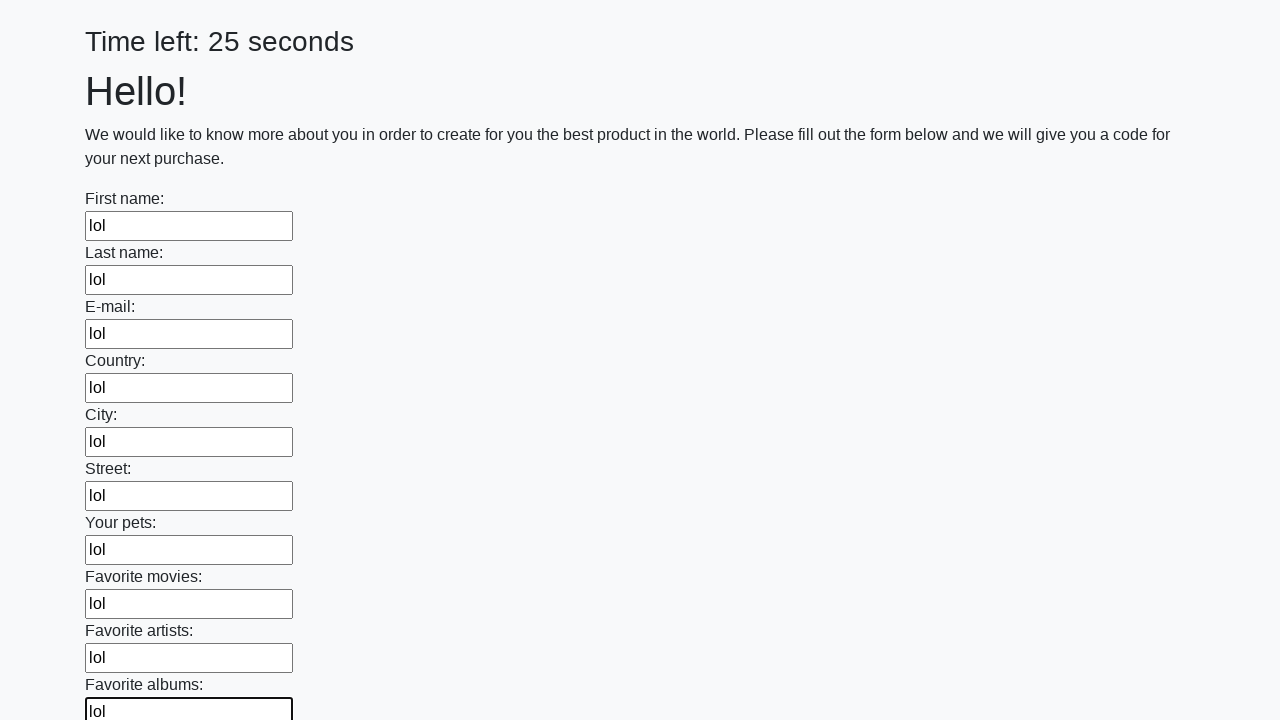

Filled an input field with 'lol' on input >> nth=10
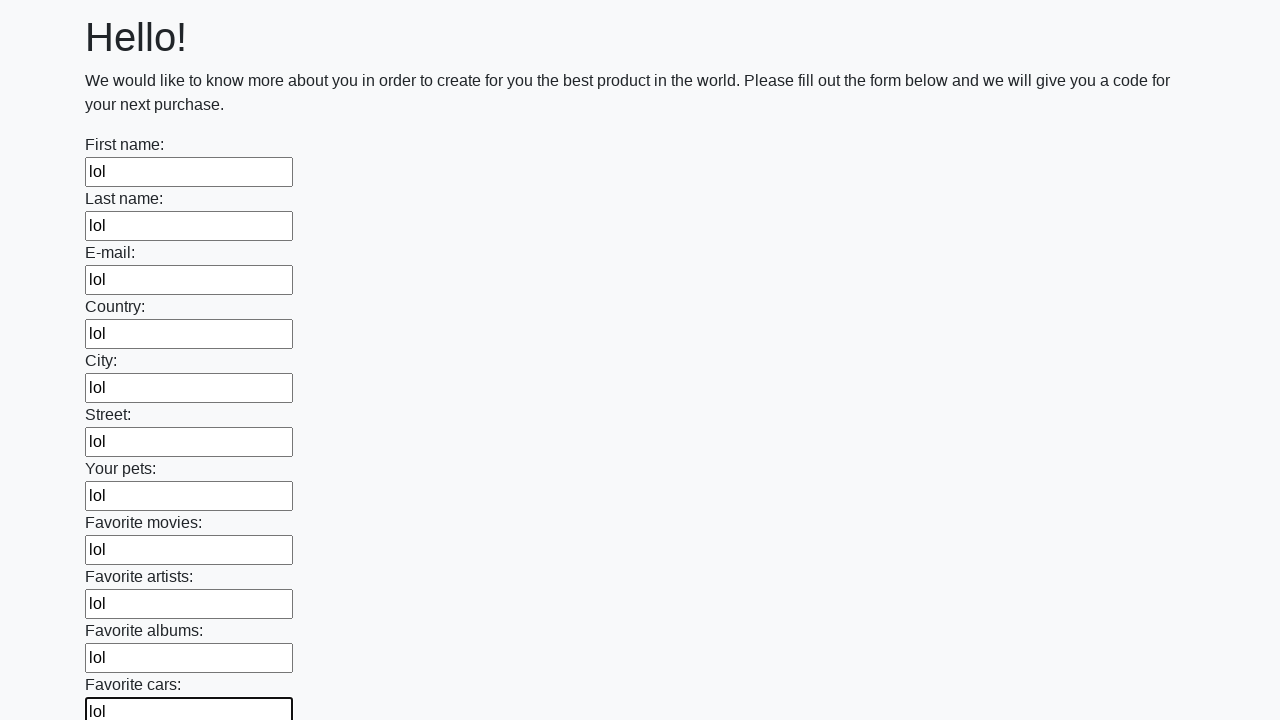

Filled an input field with 'lol' on input >> nth=11
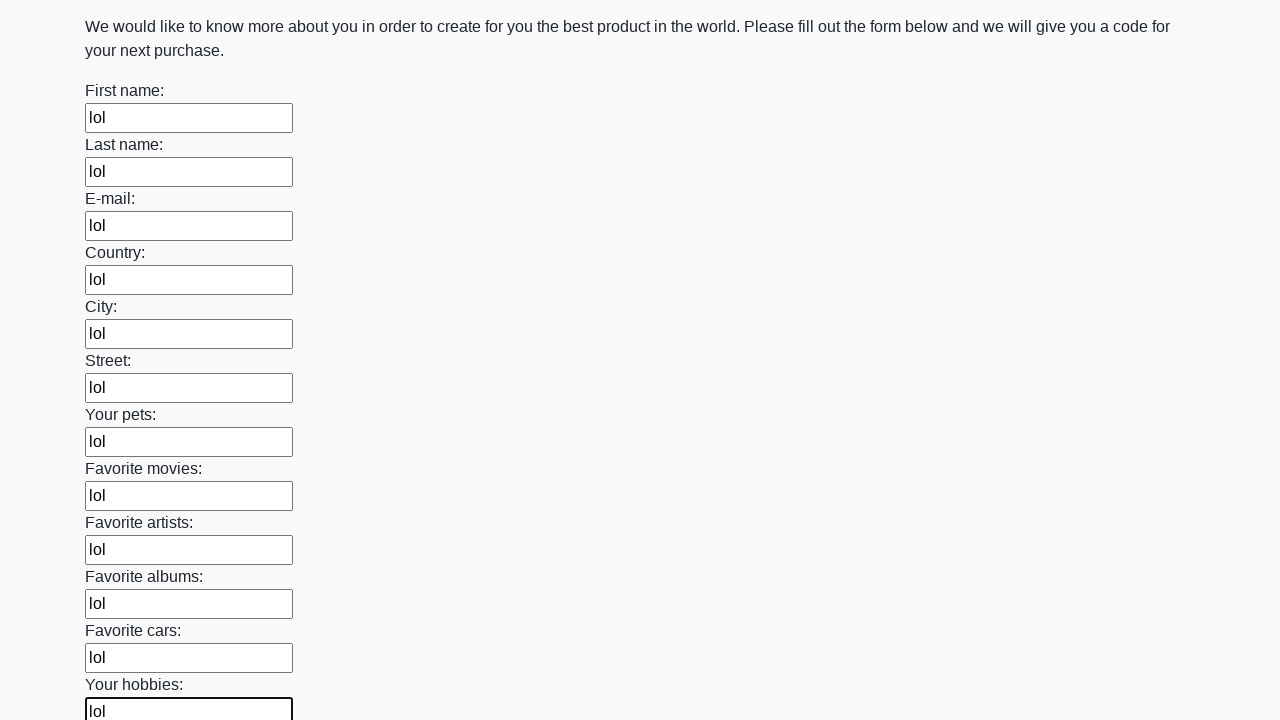

Filled an input field with 'lol' on input >> nth=12
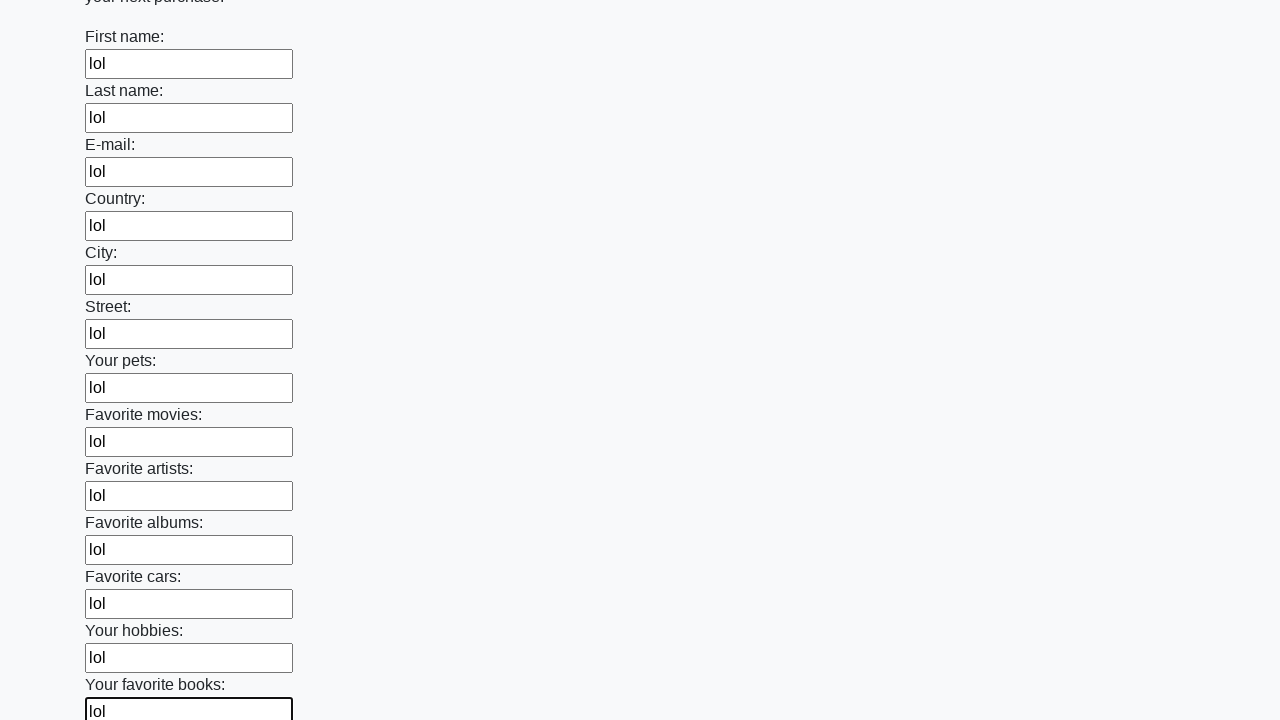

Filled an input field with 'lol' on input >> nth=13
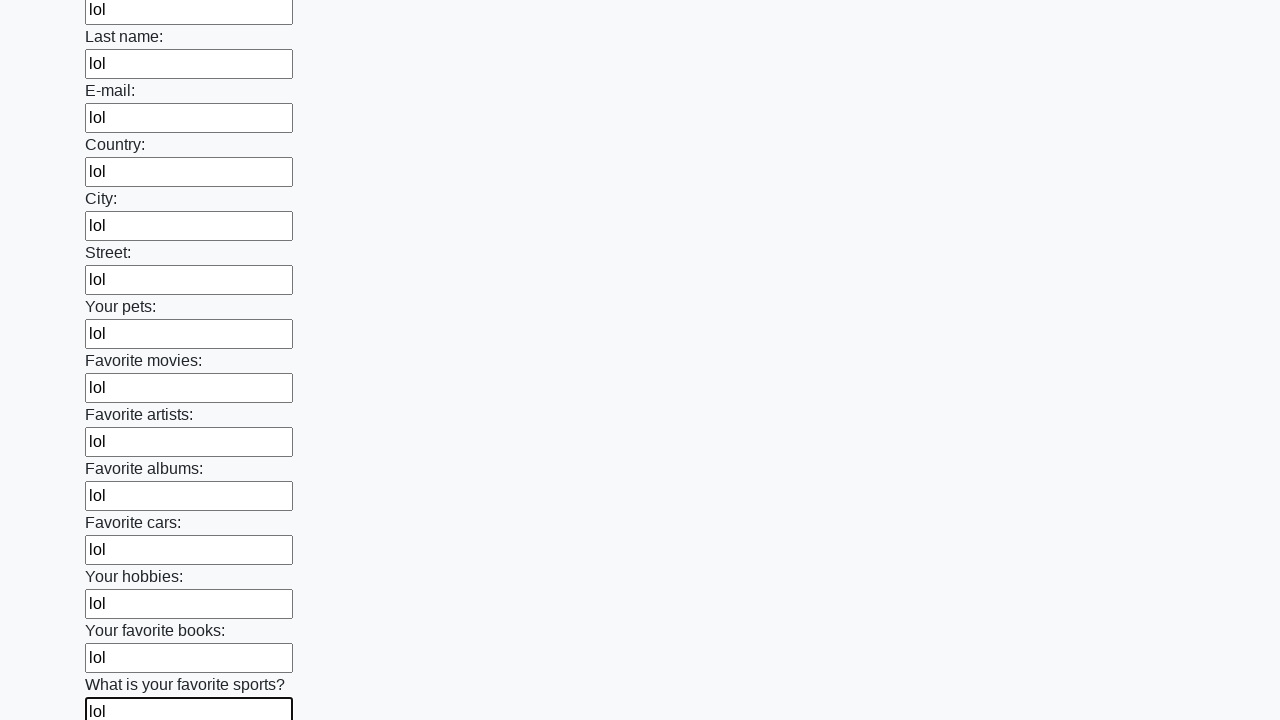

Filled an input field with 'lol' on input >> nth=14
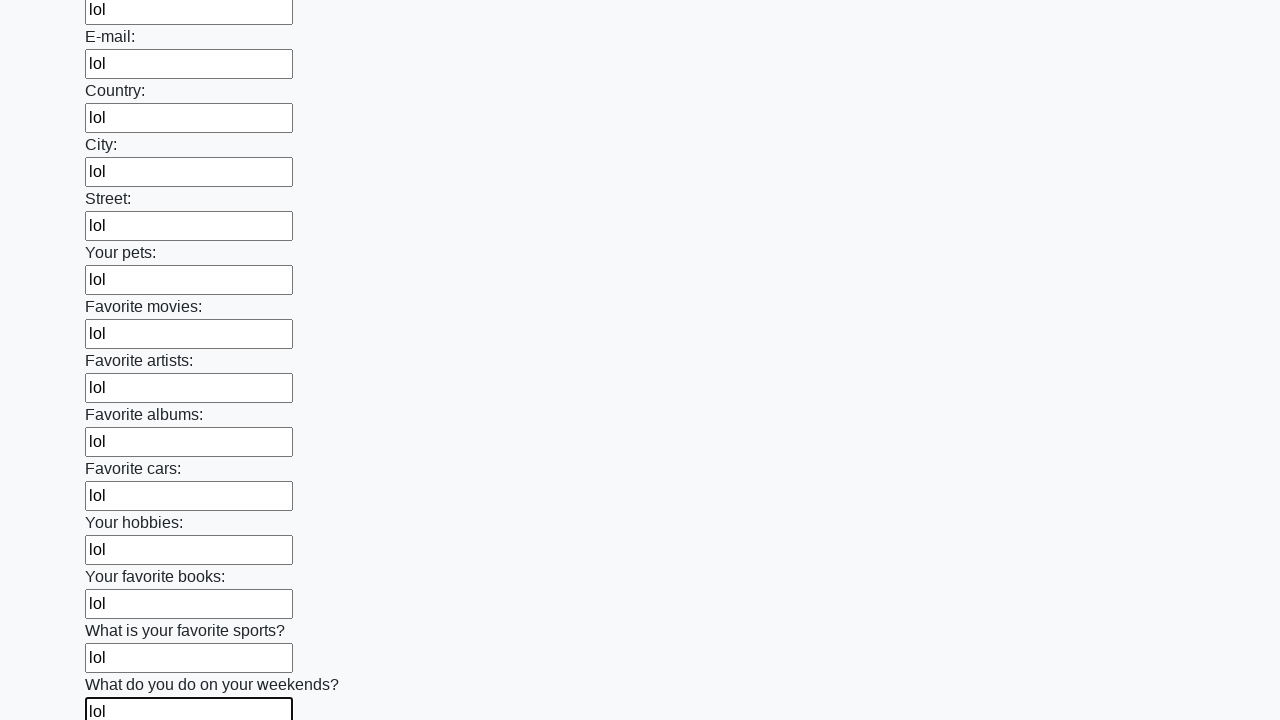

Filled an input field with 'lol' on input >> nth=15
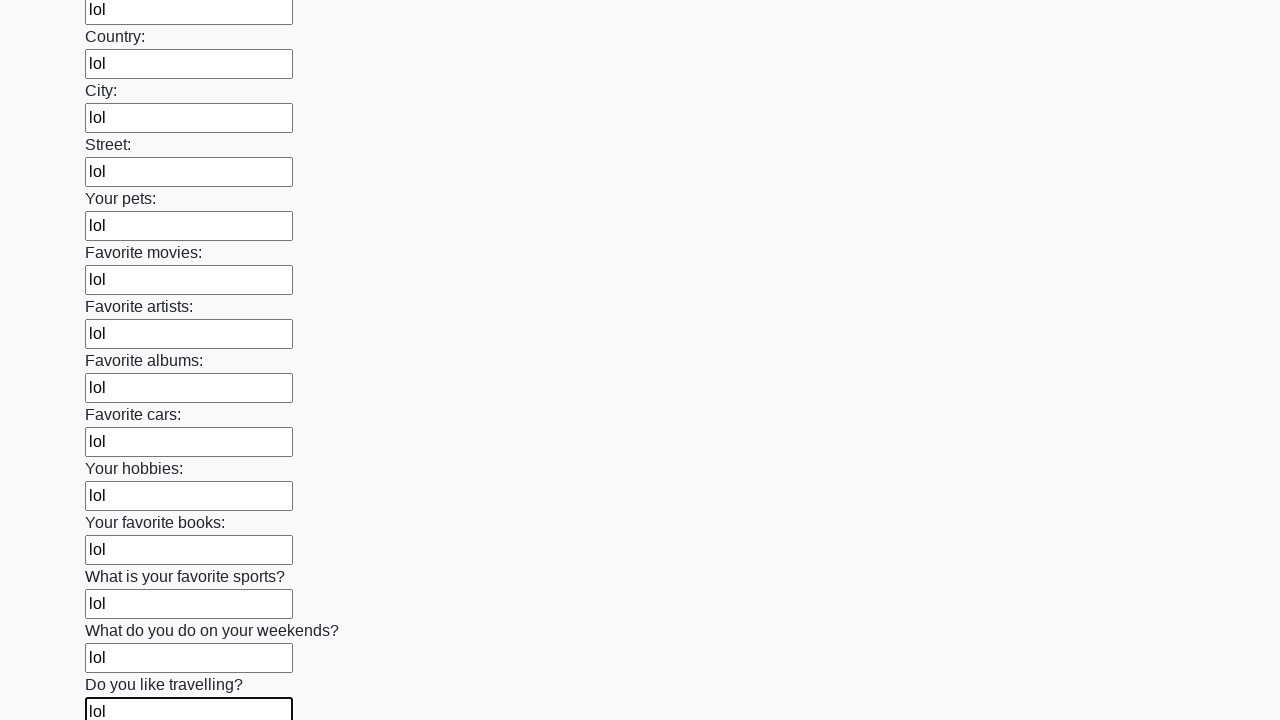

Filled an input field with 'lol' on input >> nth=16
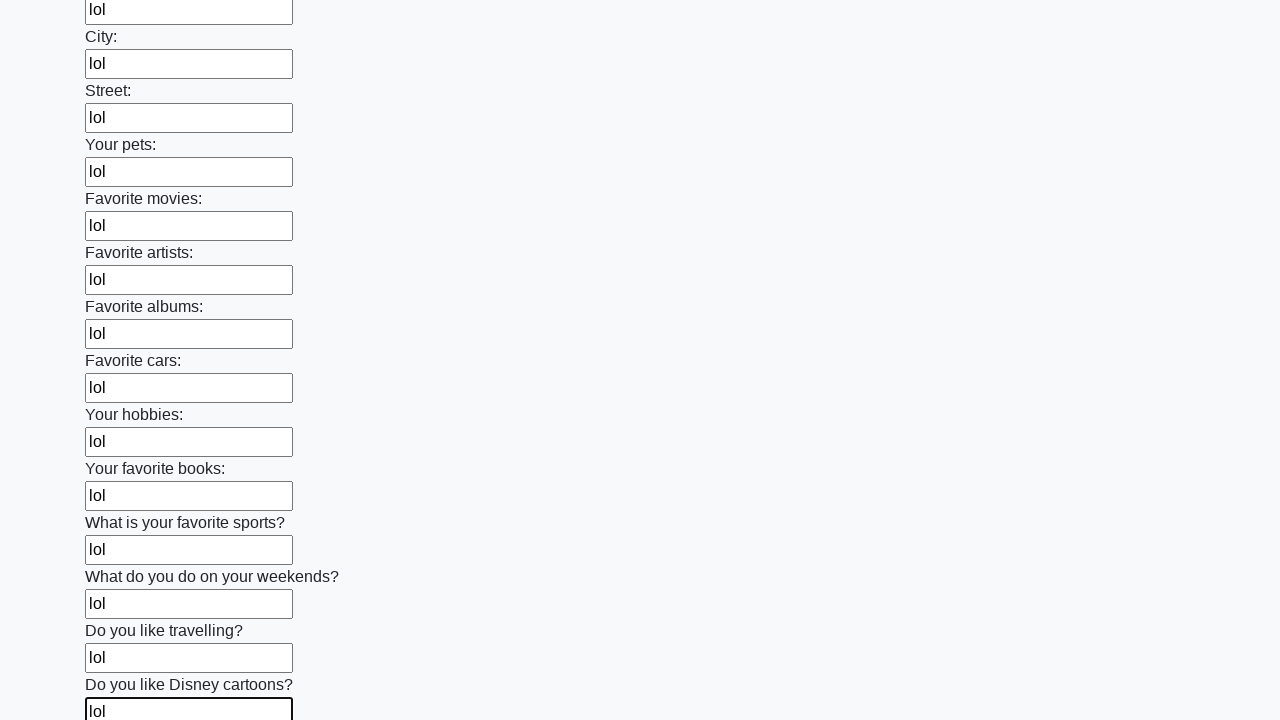

Filled an input field with 'lol' on input >> nth=17
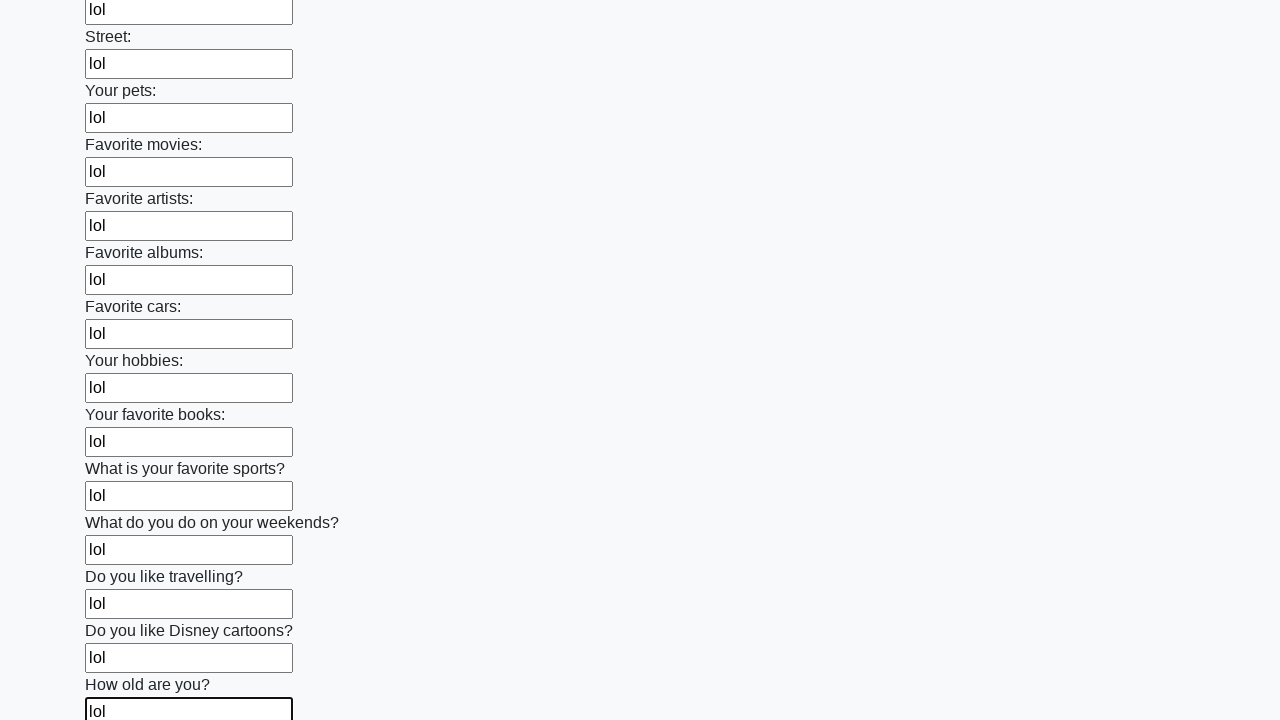

Filled an input field with 'lol' on input >> nth=18
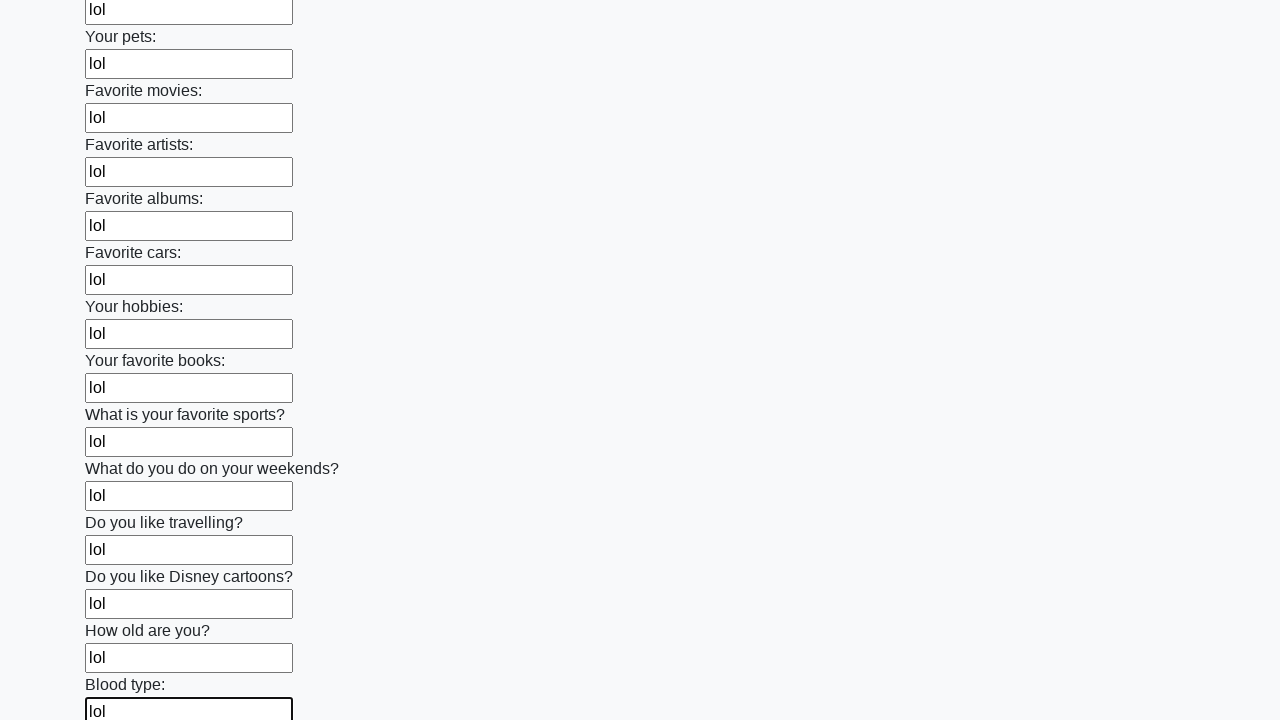

Filled an input field with 'lol' on input >> nth=19
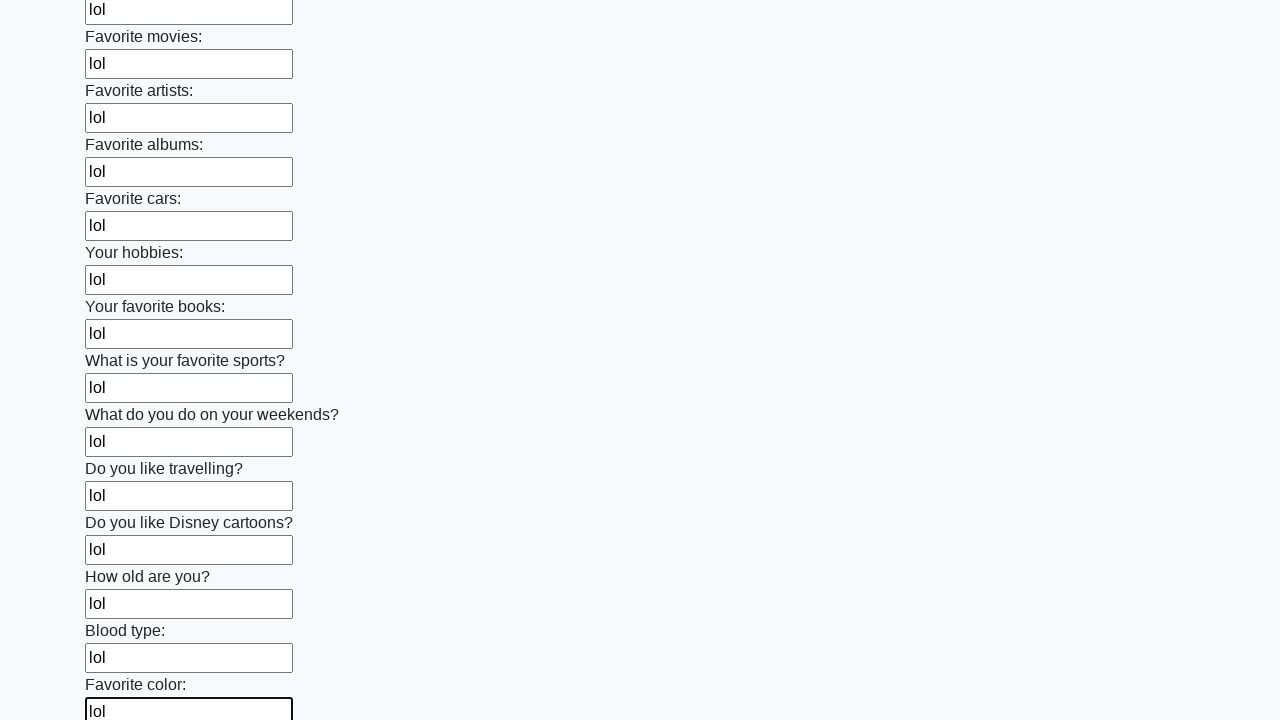

Filled an input field with 'lol' on input >> nth=20
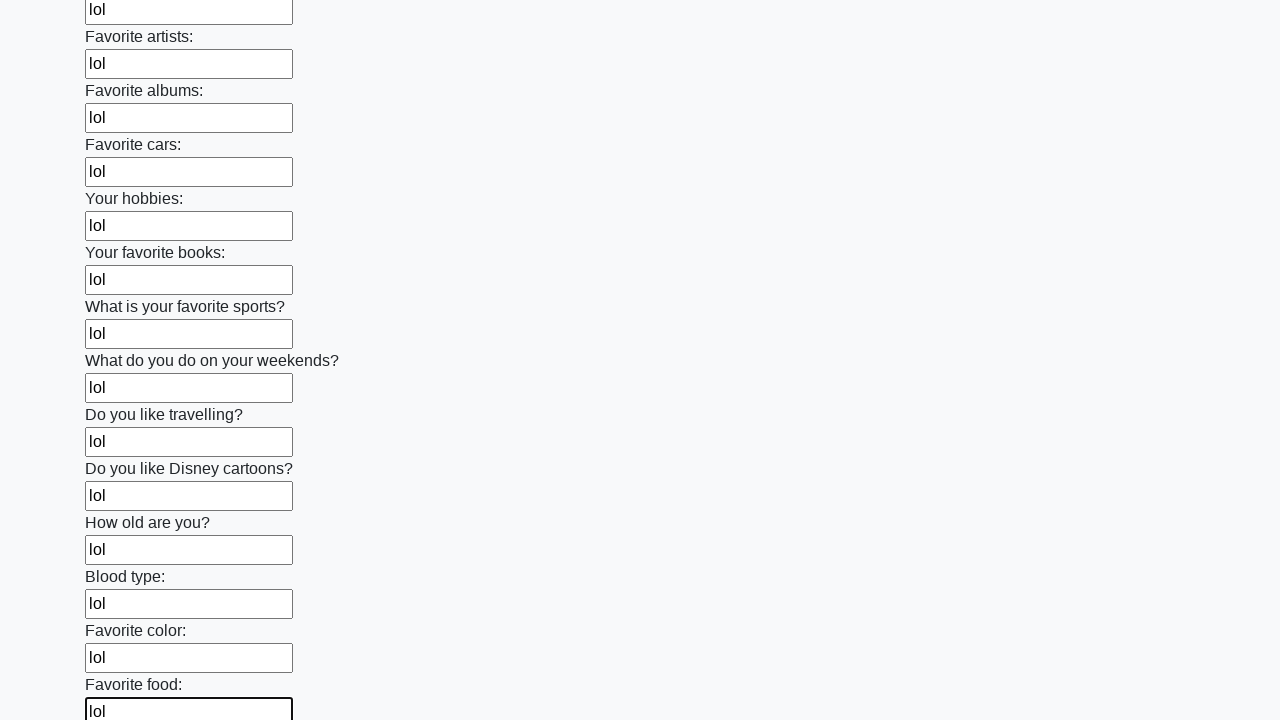

Filled an input field with 'lol' on input >> nth=21
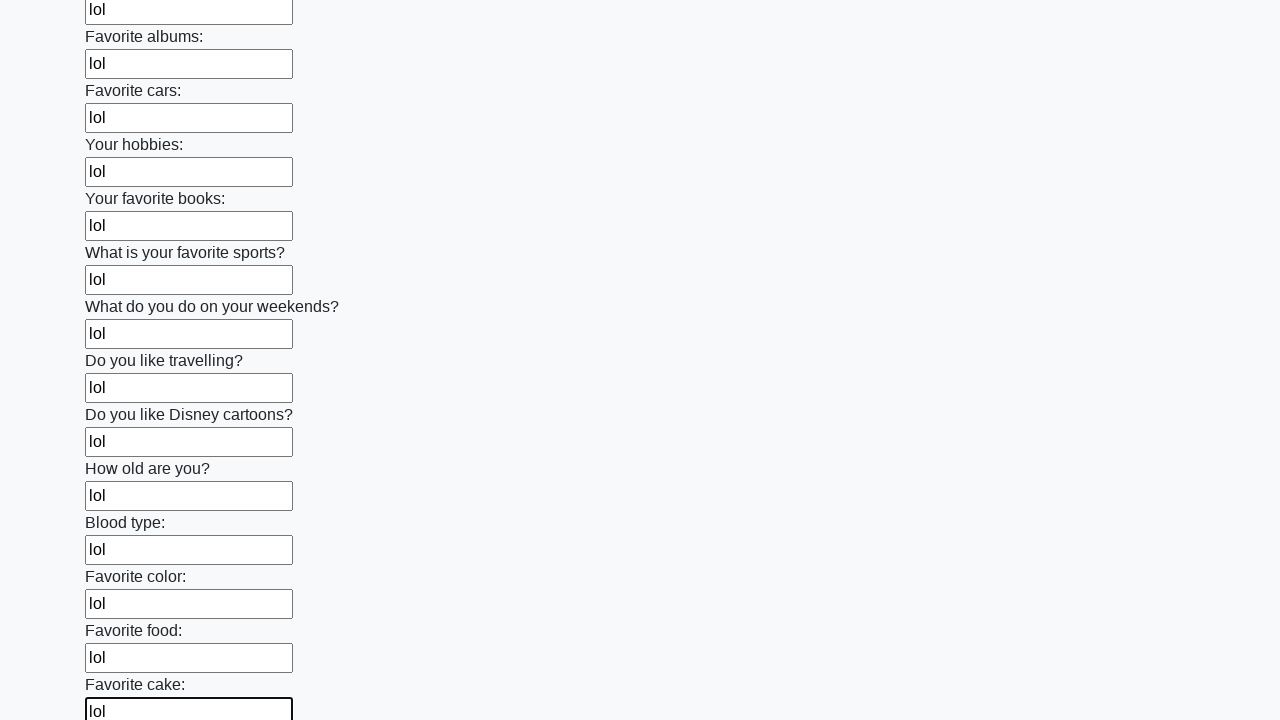

Filled an input field with 'lol' on input >> nth=22
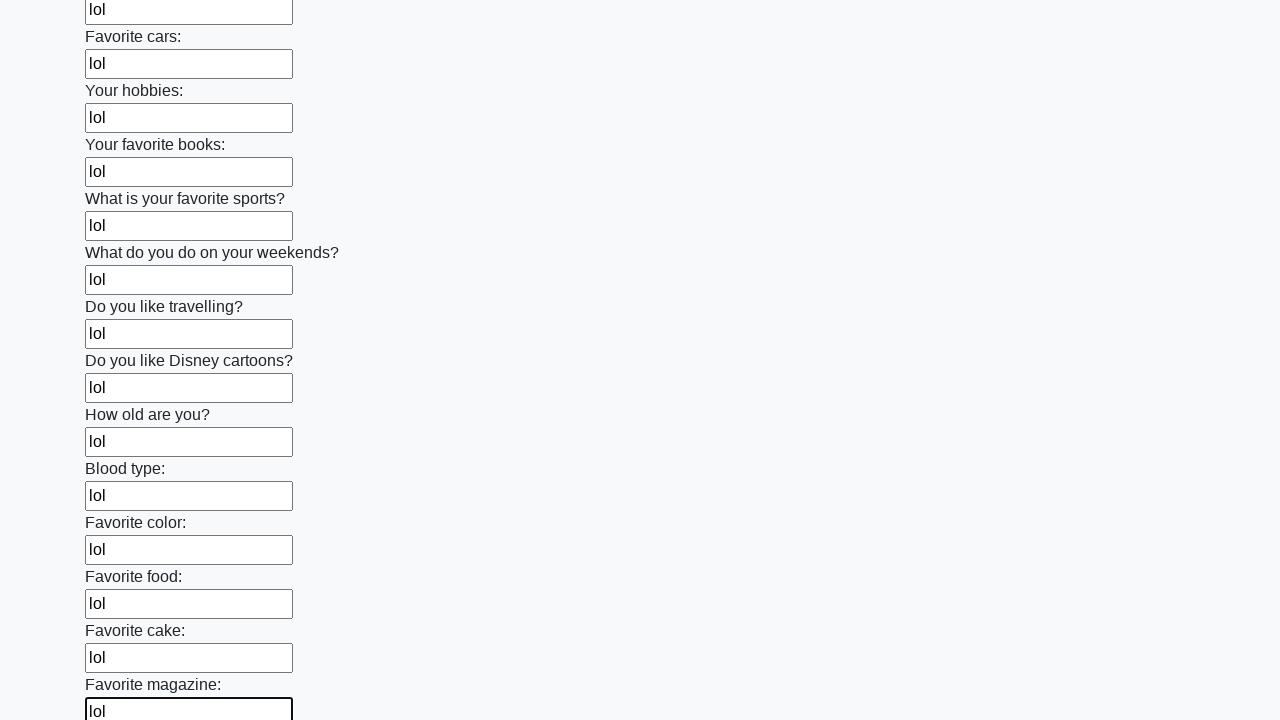

Filled an input field with 'lol' on input >> nth=23
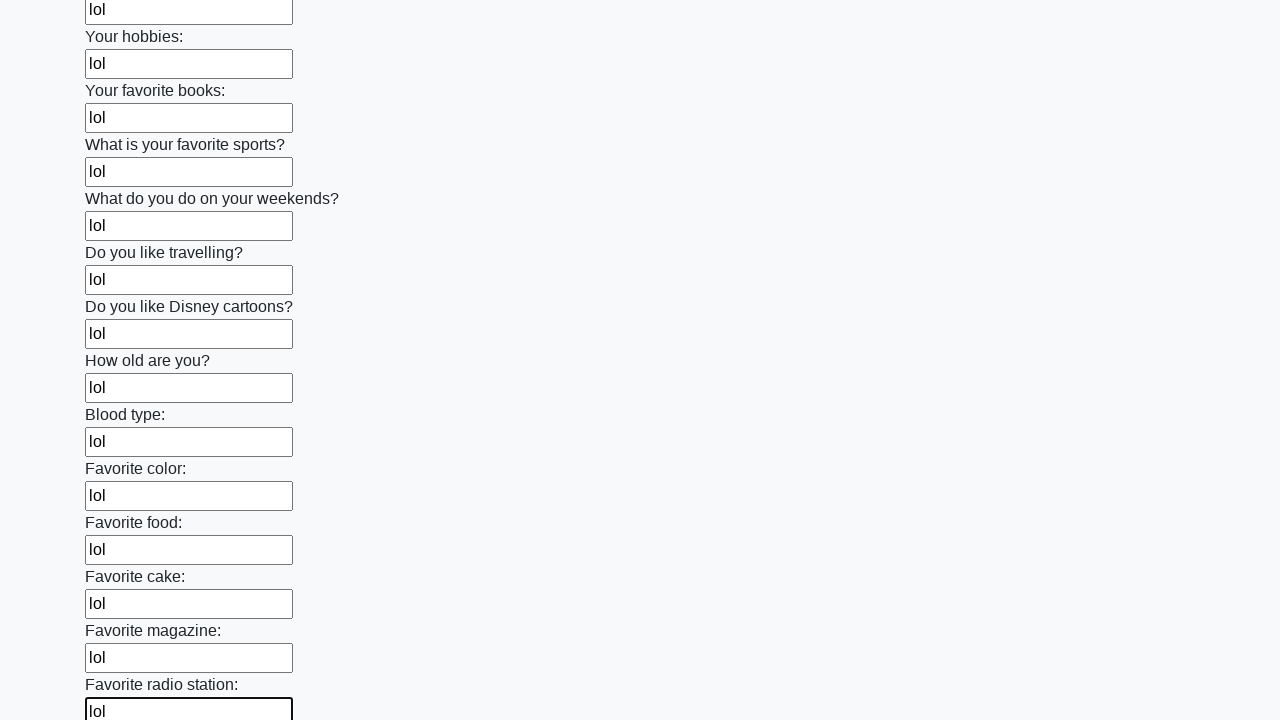

Filled an input field with 'lol' on input >> nth=24
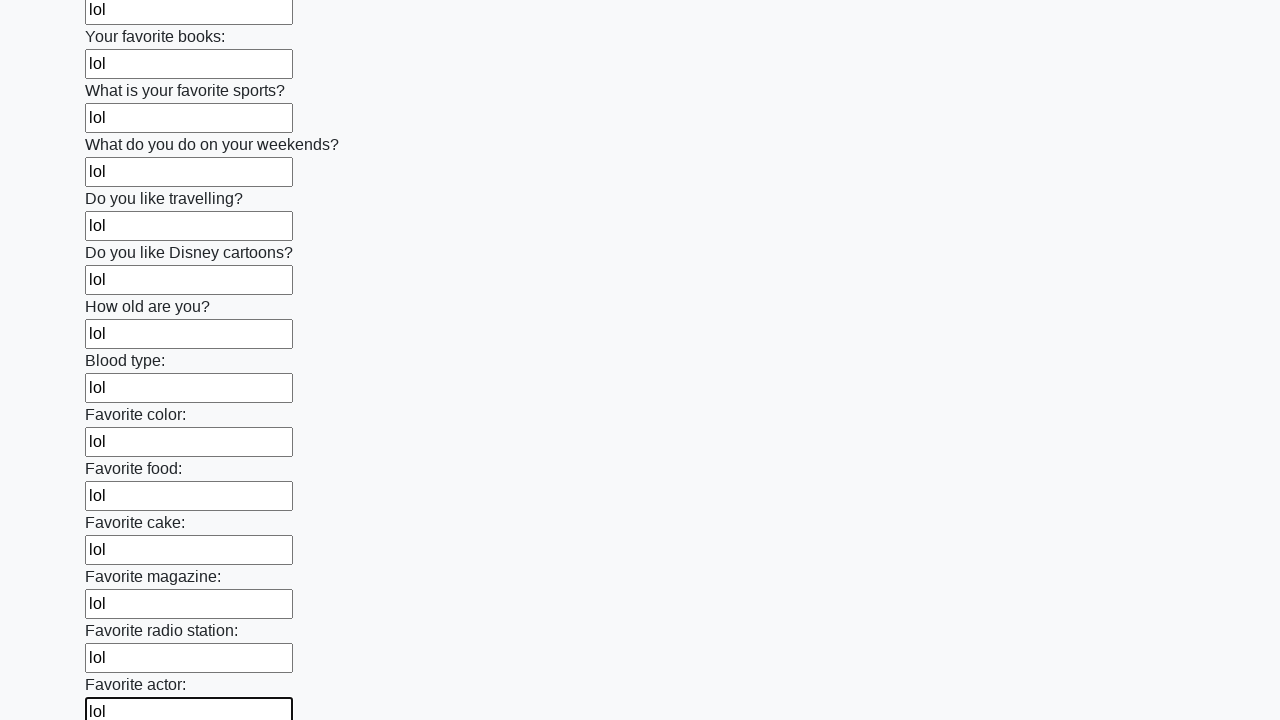

Filled an input field with 'lol' on input >> nth=25
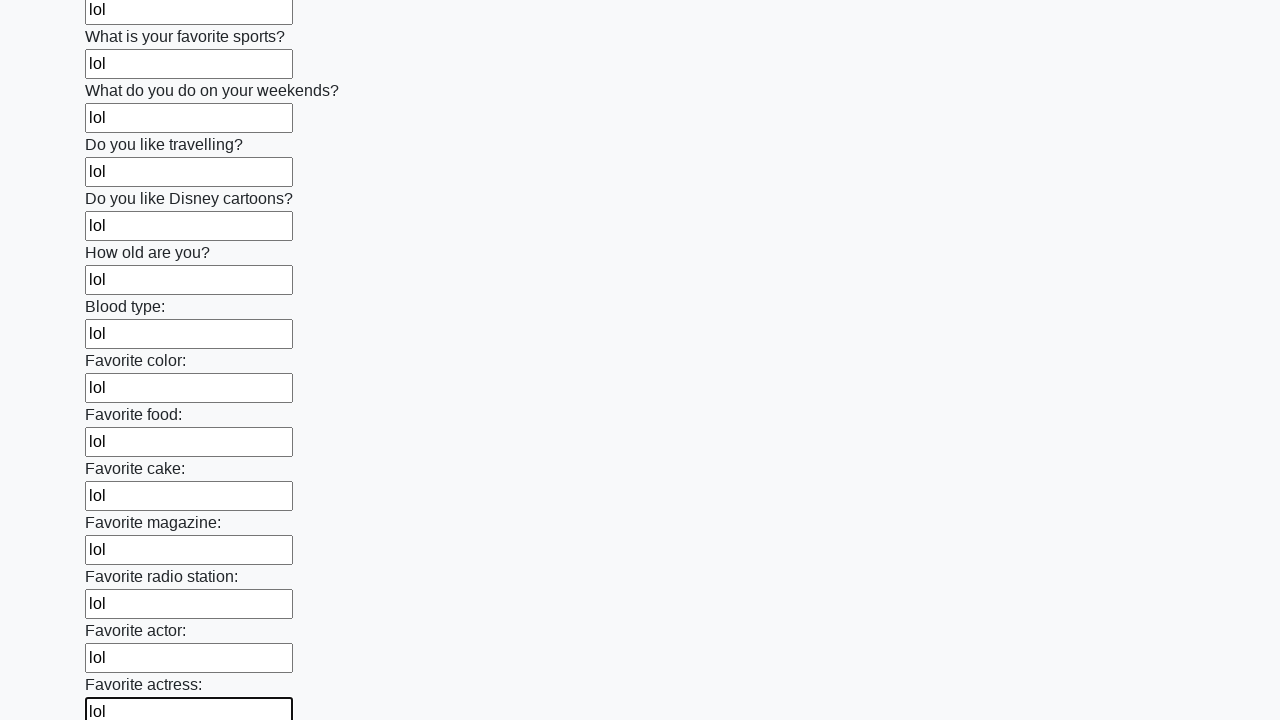

Filled an input field with 'lol' on input >> nth=26
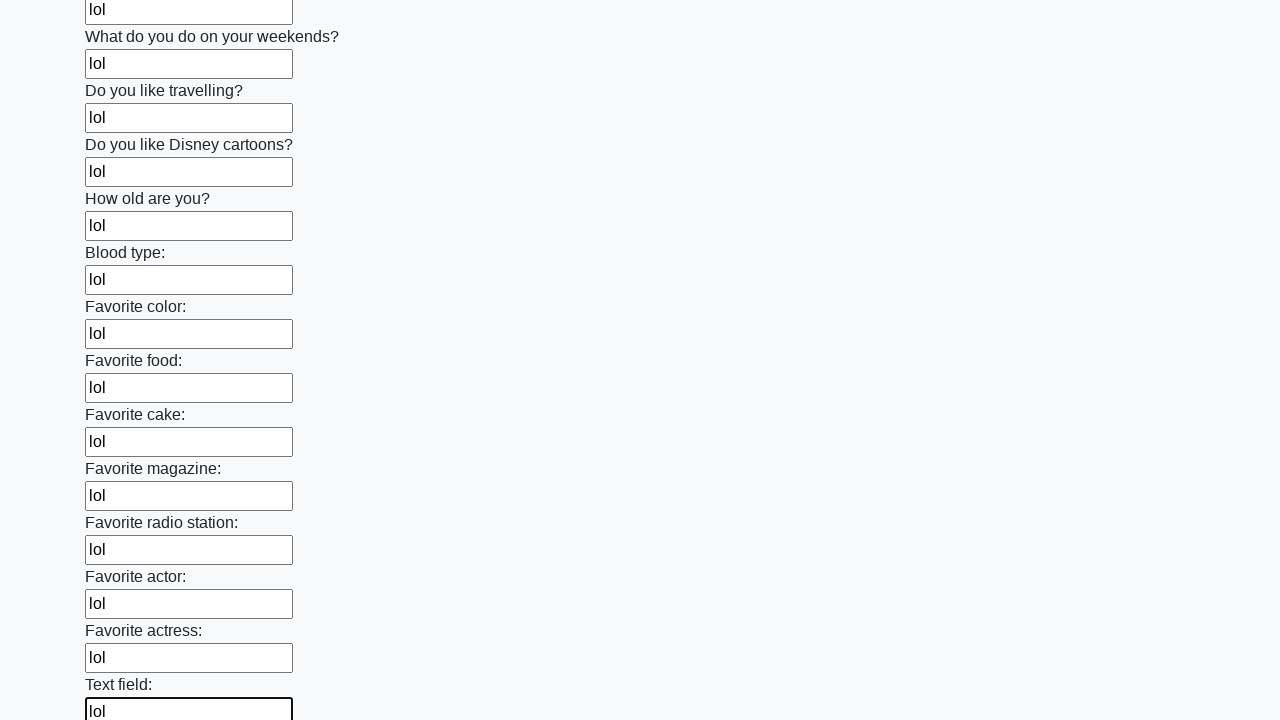

Filled an input field with 'lol' on input >> nth=27
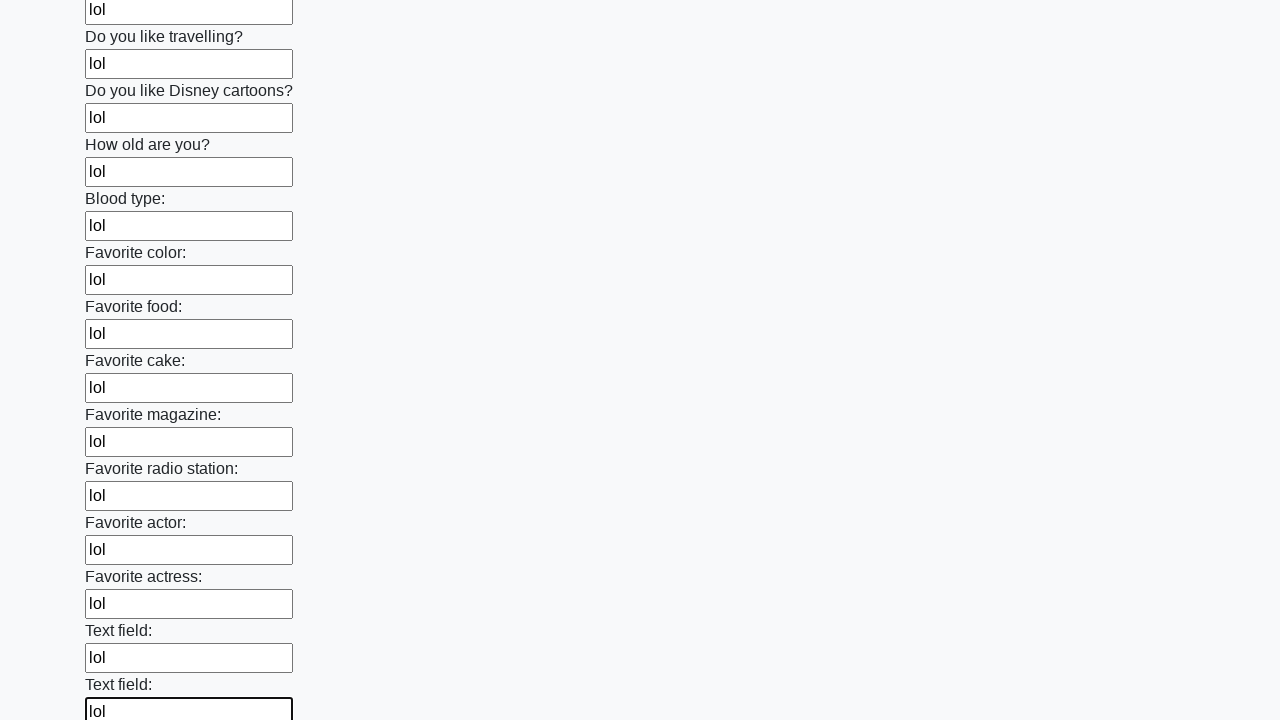

Filled an input field with 'lol' on input >> nth=28
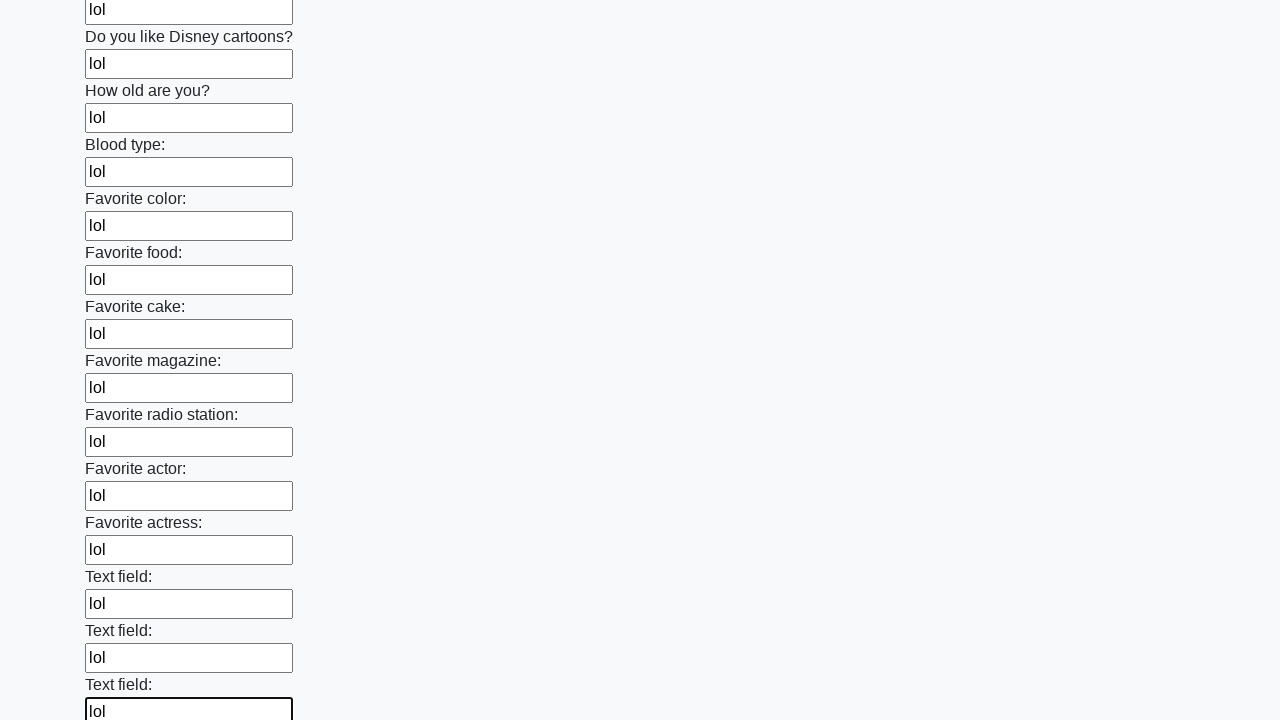

Filled an input field with 'lol' on input >> nth=29
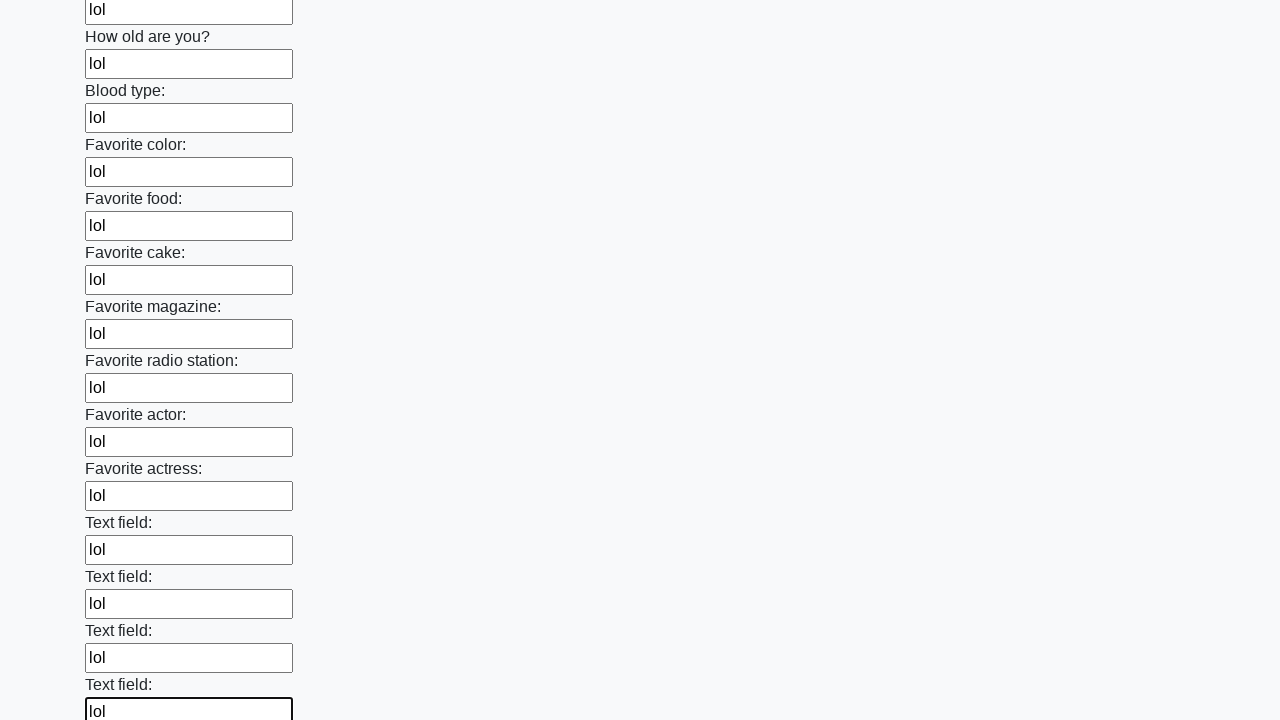

Filled an input field with 'lol' on input >> nth=30
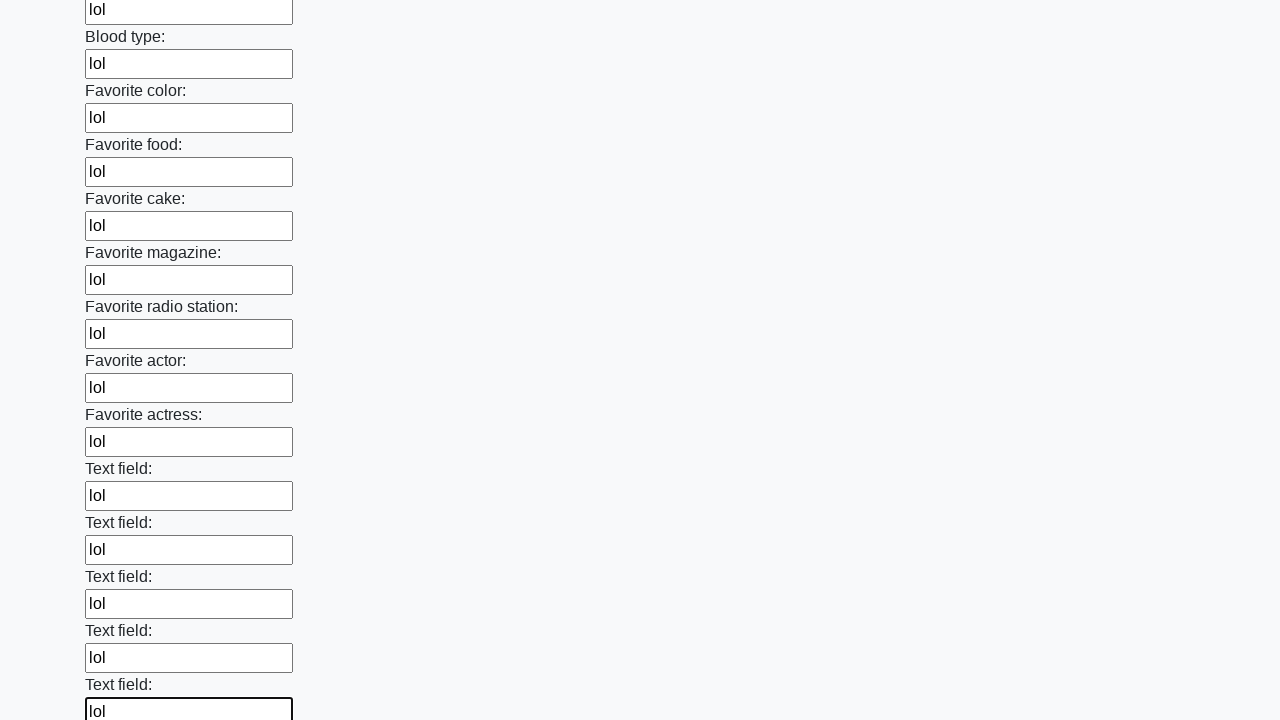

Filled an input field with 'lol' on input >> nth=31
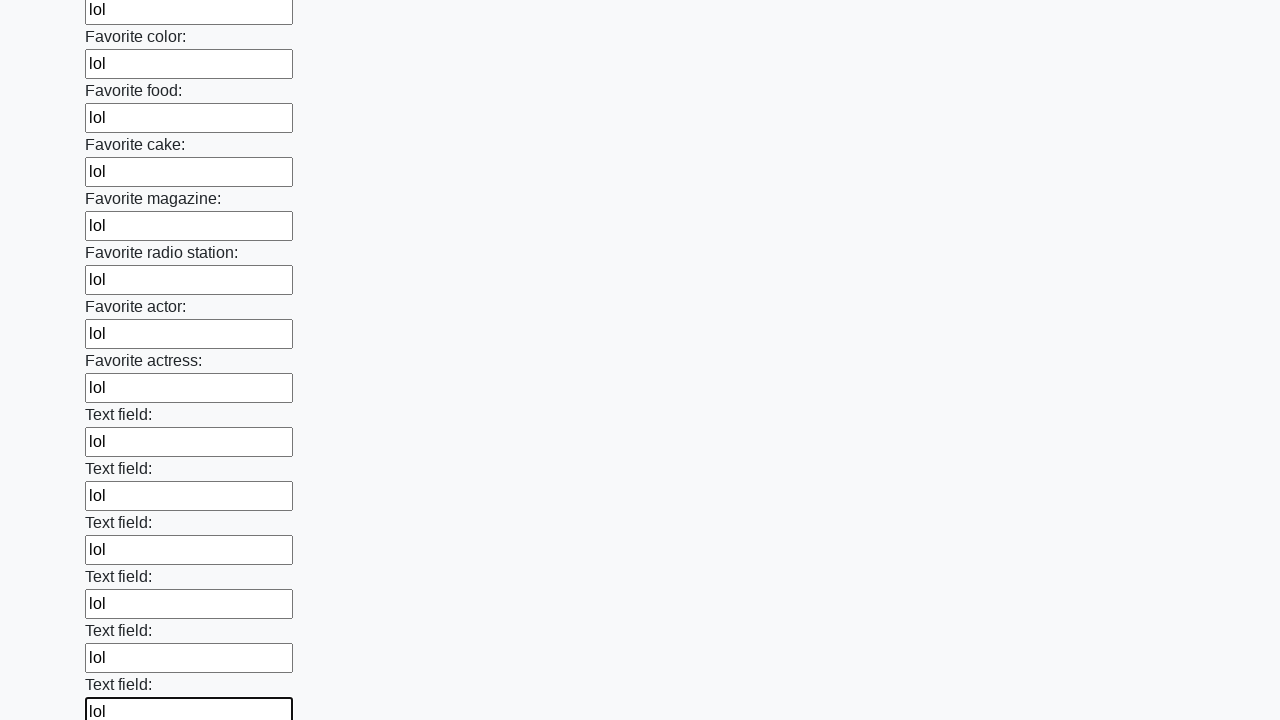

Filled an input field with 'lol' on input >> nth=32
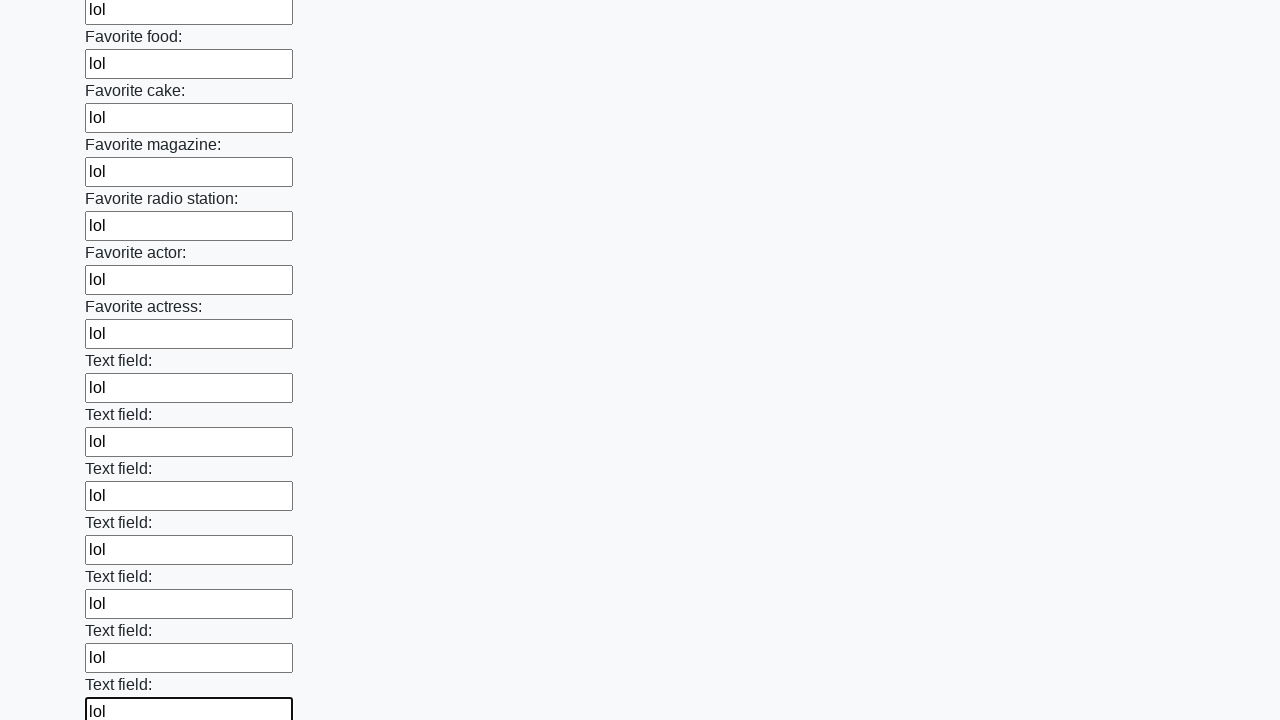

Filled an input field with 'lol' on input >> nth=33
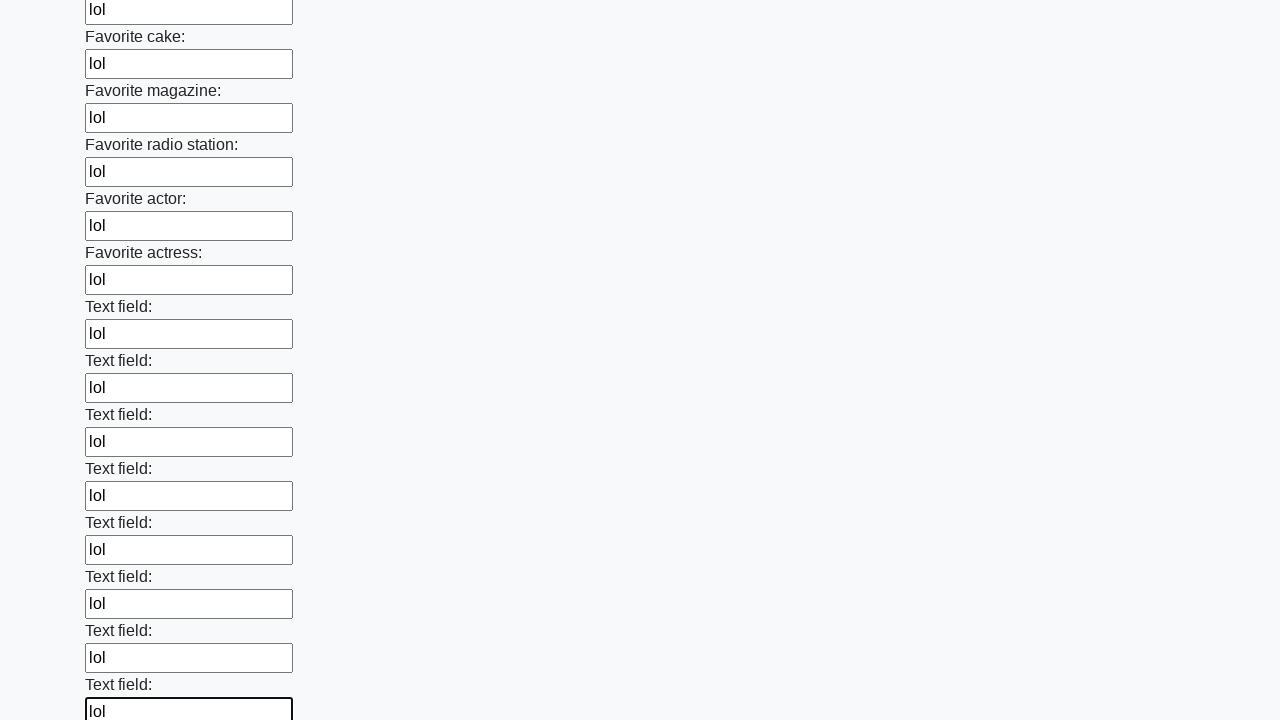

Filled an input field with 'lol' on input >> nth=34
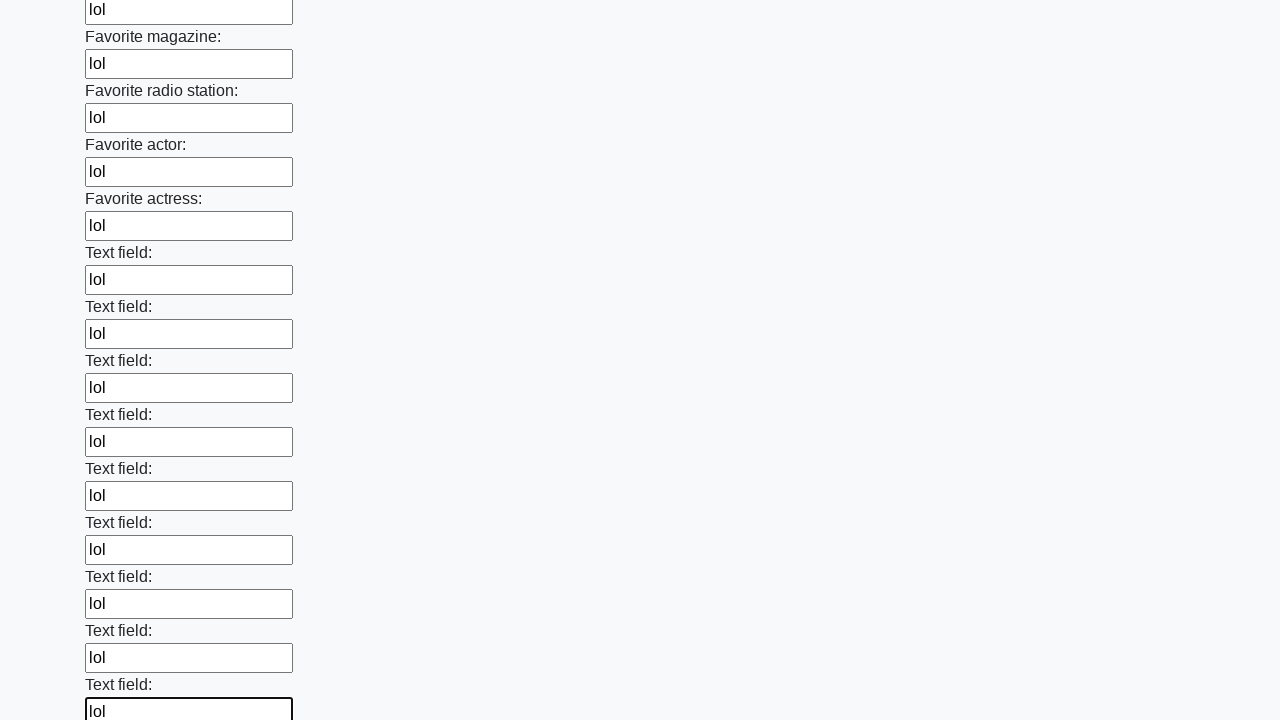

Filled an input field with 'lol' on input >> nth=35
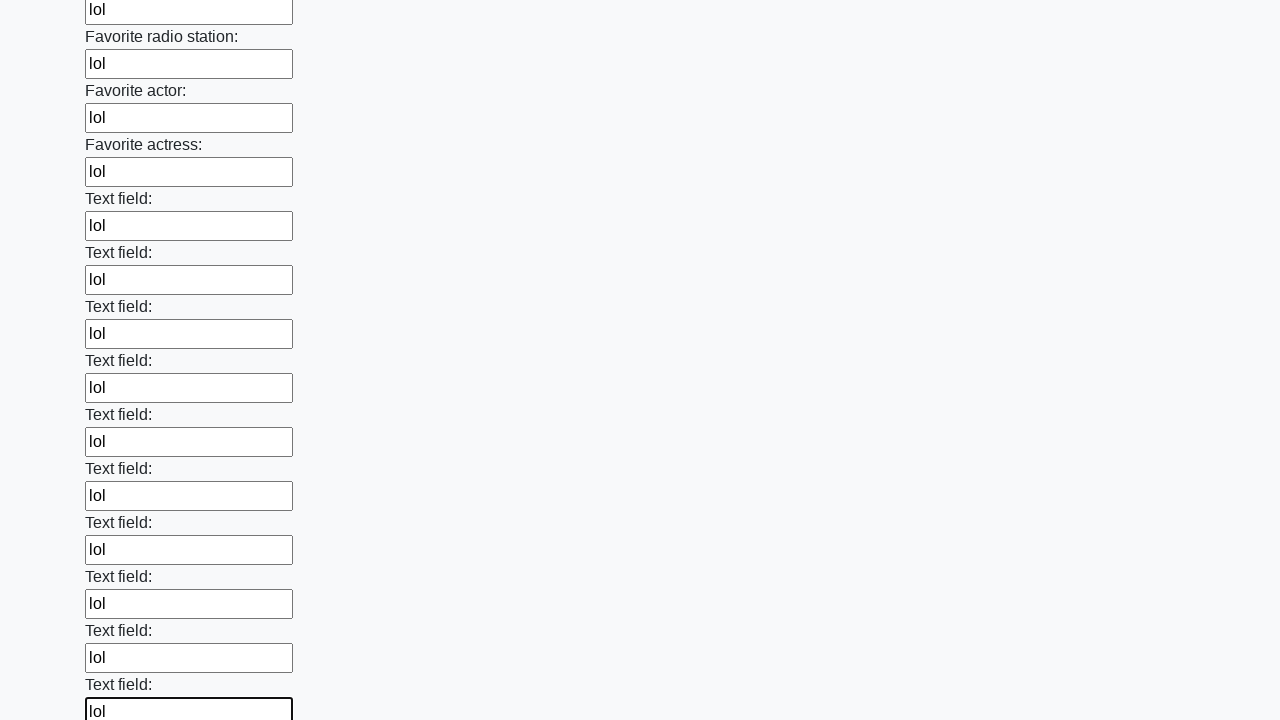

Filled an input field with 'lol' on input >> nth=36
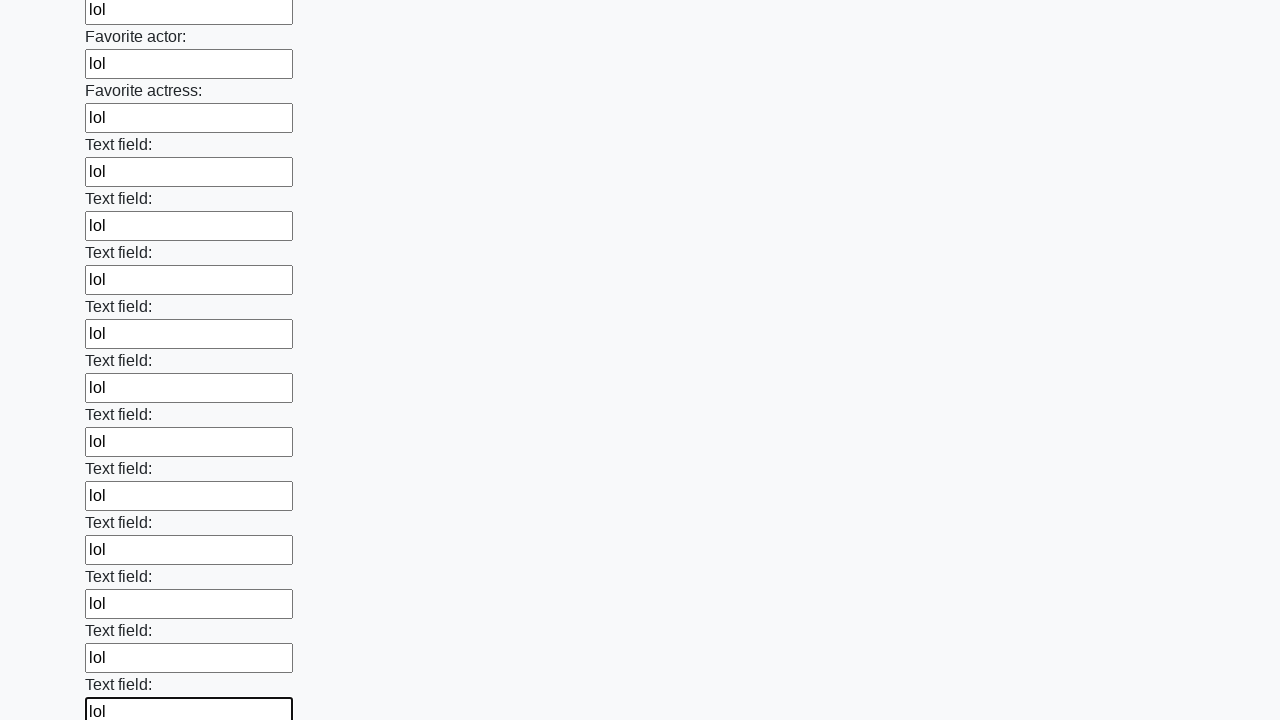

Filled an input field with 'lol' on input >> nth=37
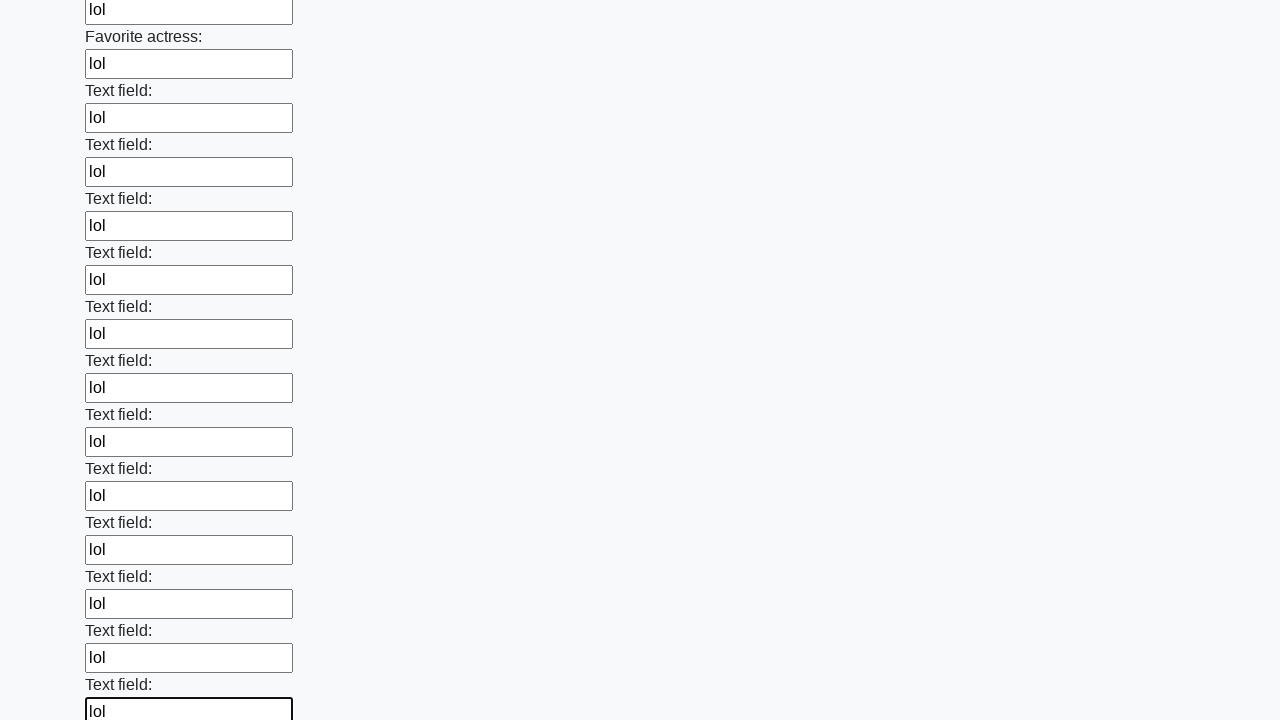

Filled an input field with 'lol' on input >> nth=38
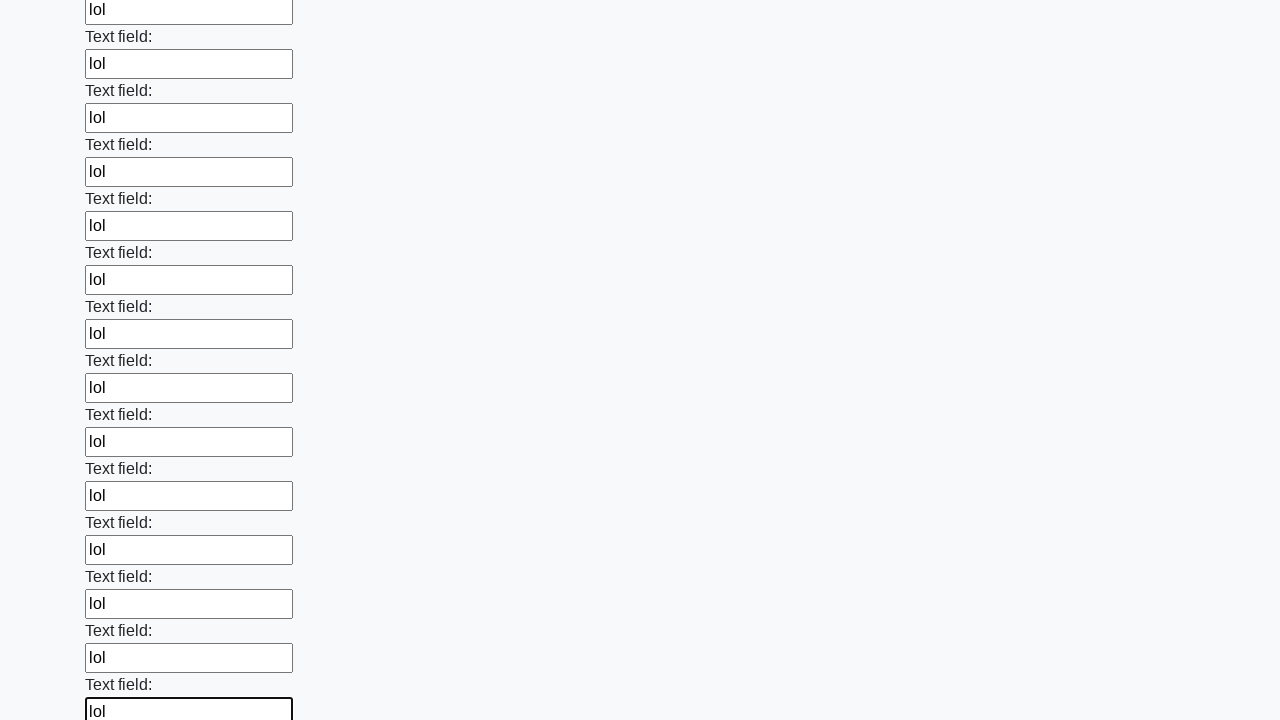

Filled an input field with 'lol' on input >> nth=39
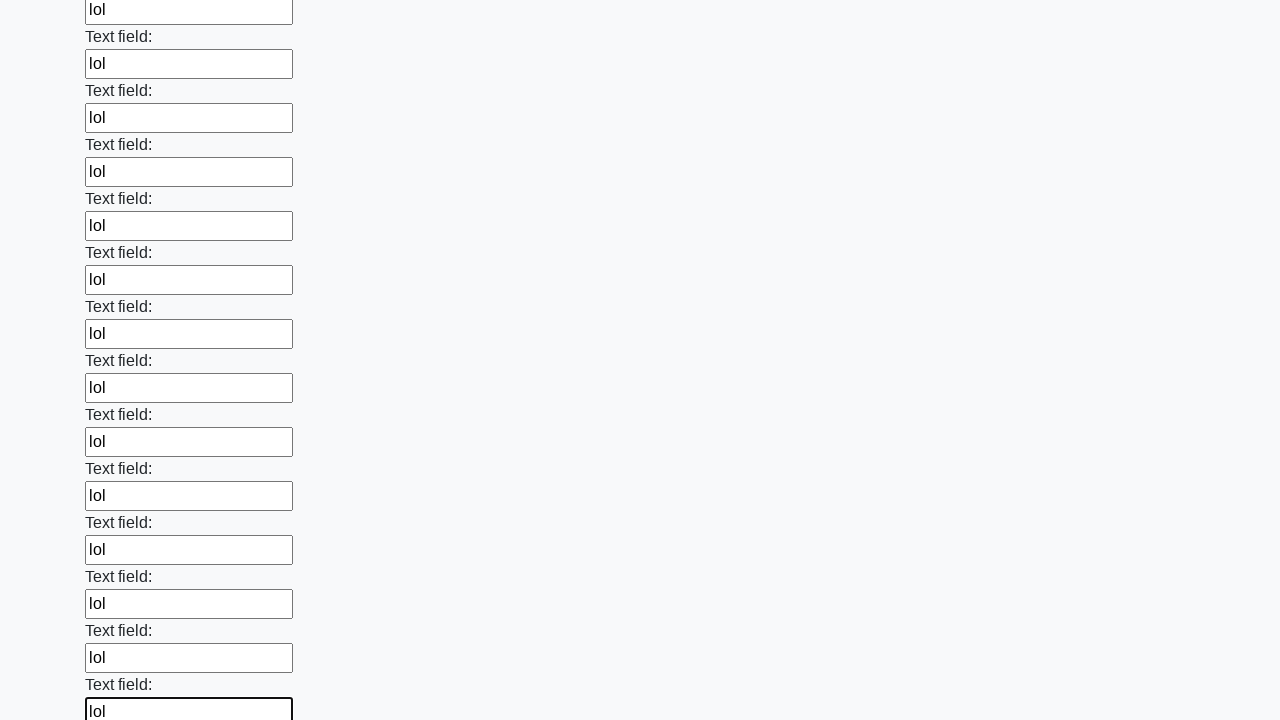

Filled an input field with 'lol' on input >> nth=40
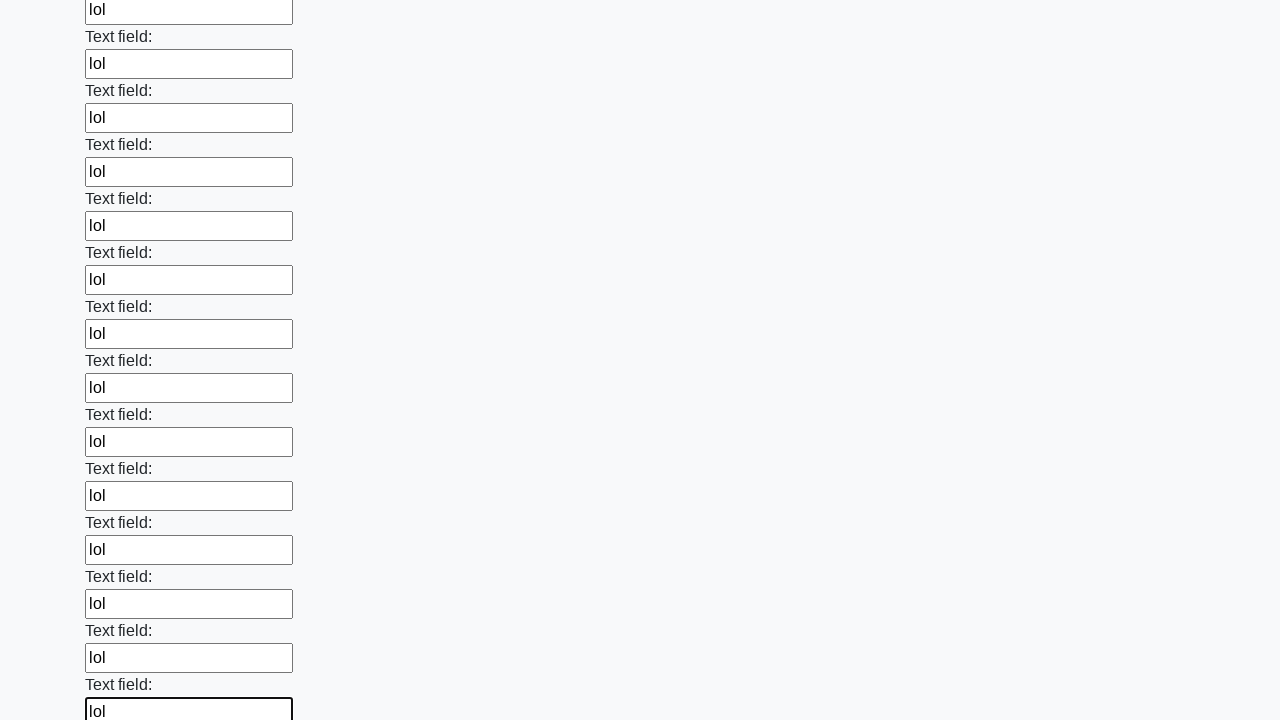

Filled an input field with 'lol' on input >> nth=41
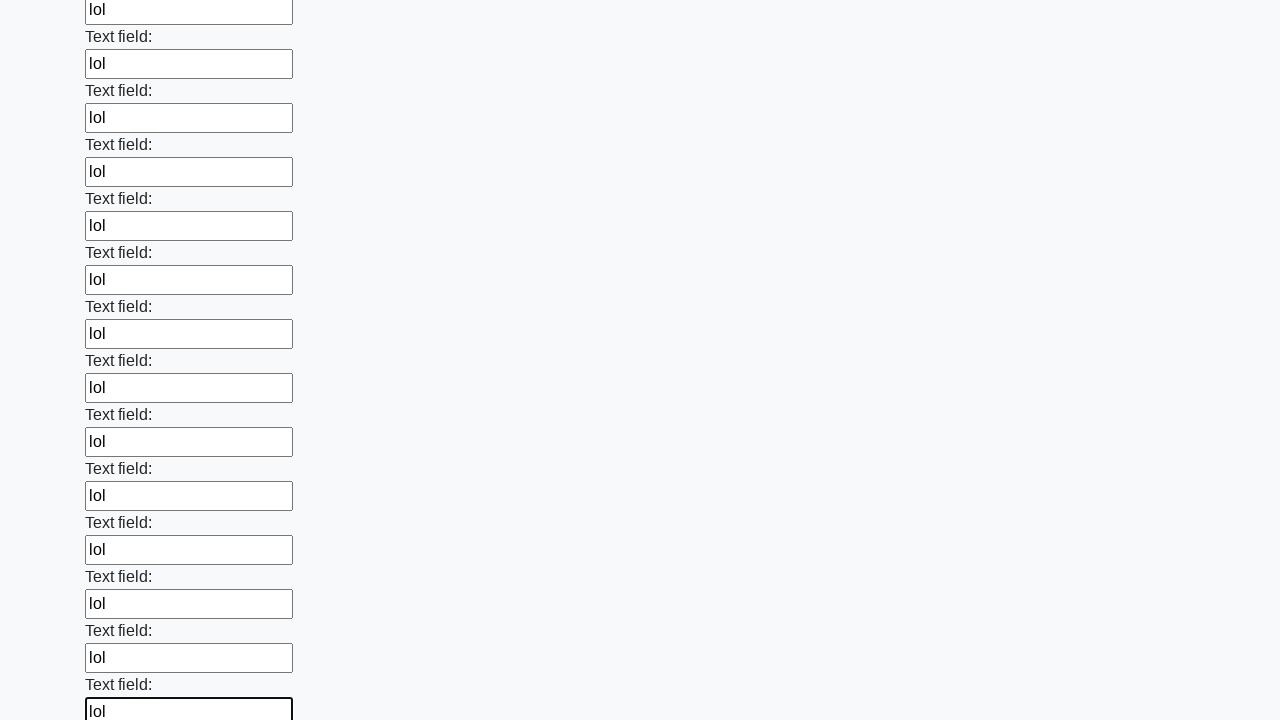

Filled an input field with 'lol' on input >> nth=42
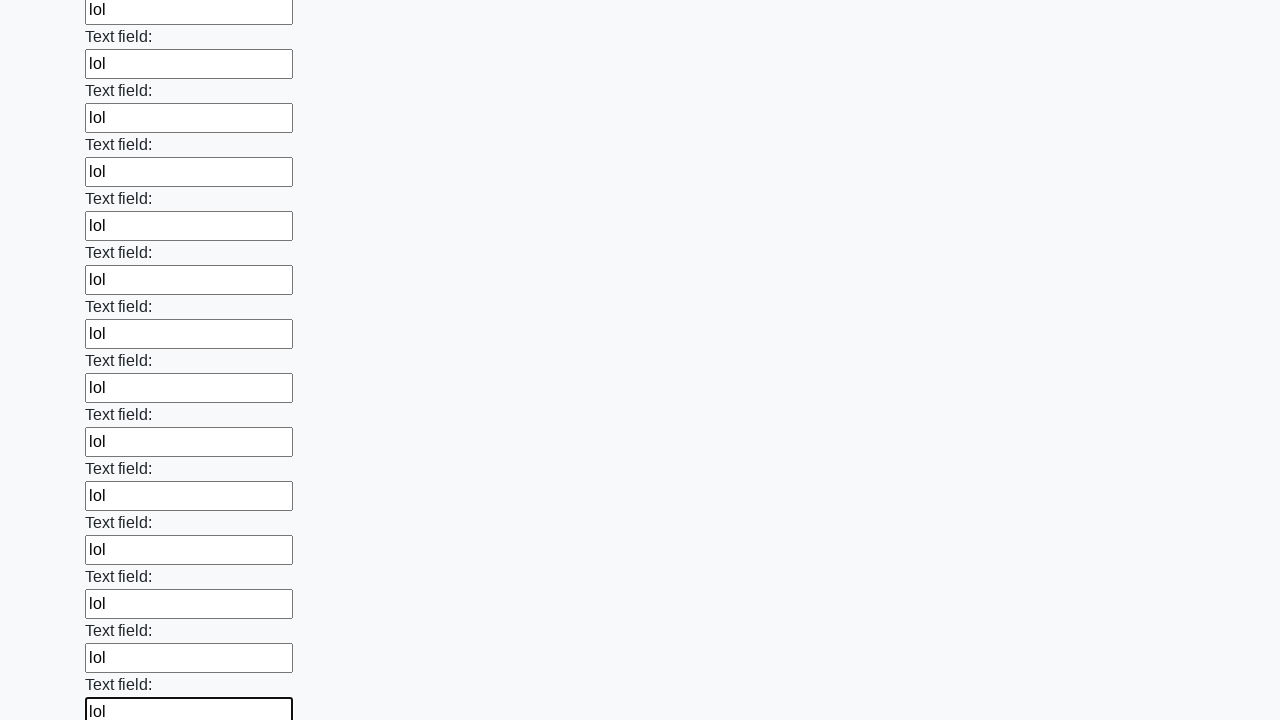

Filled an input field with 'lol' on input >> nth=43
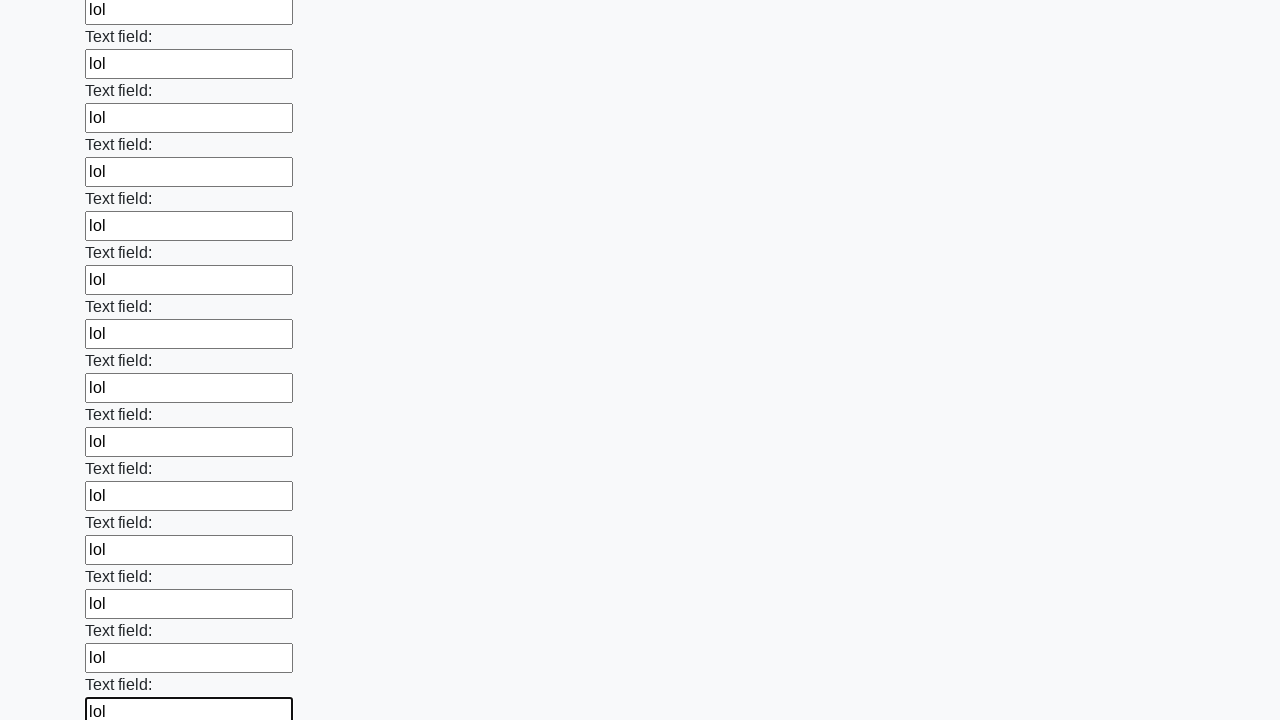

Filled an input field with 'lol' on input >> nth=44
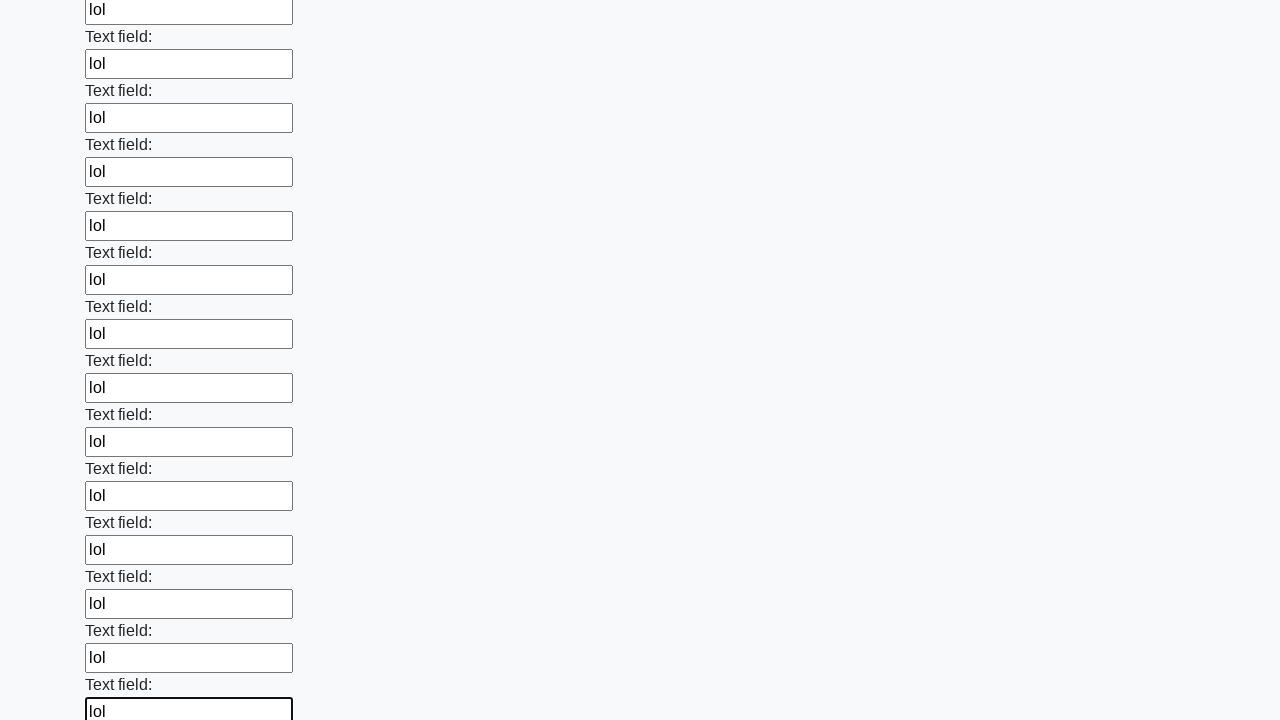

Filled an input field with 'lol' on input >> nth=45
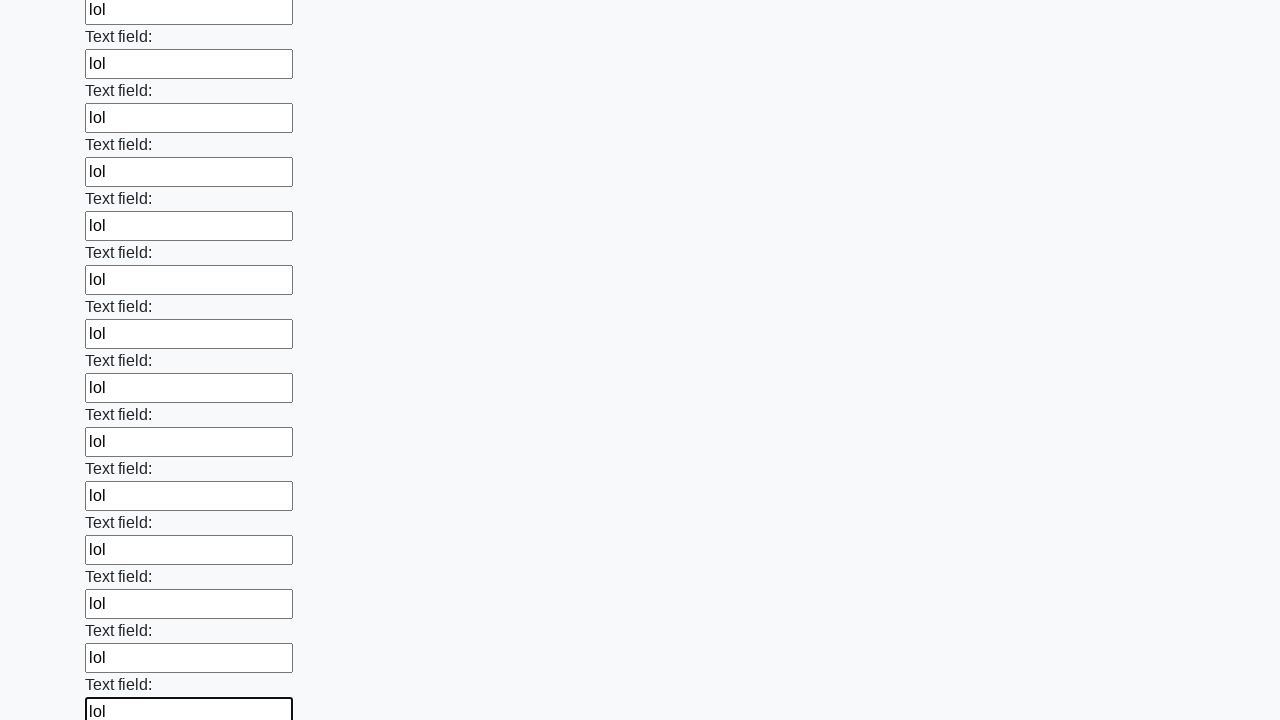

Filled an input field with 'lol' on input >> nth=46
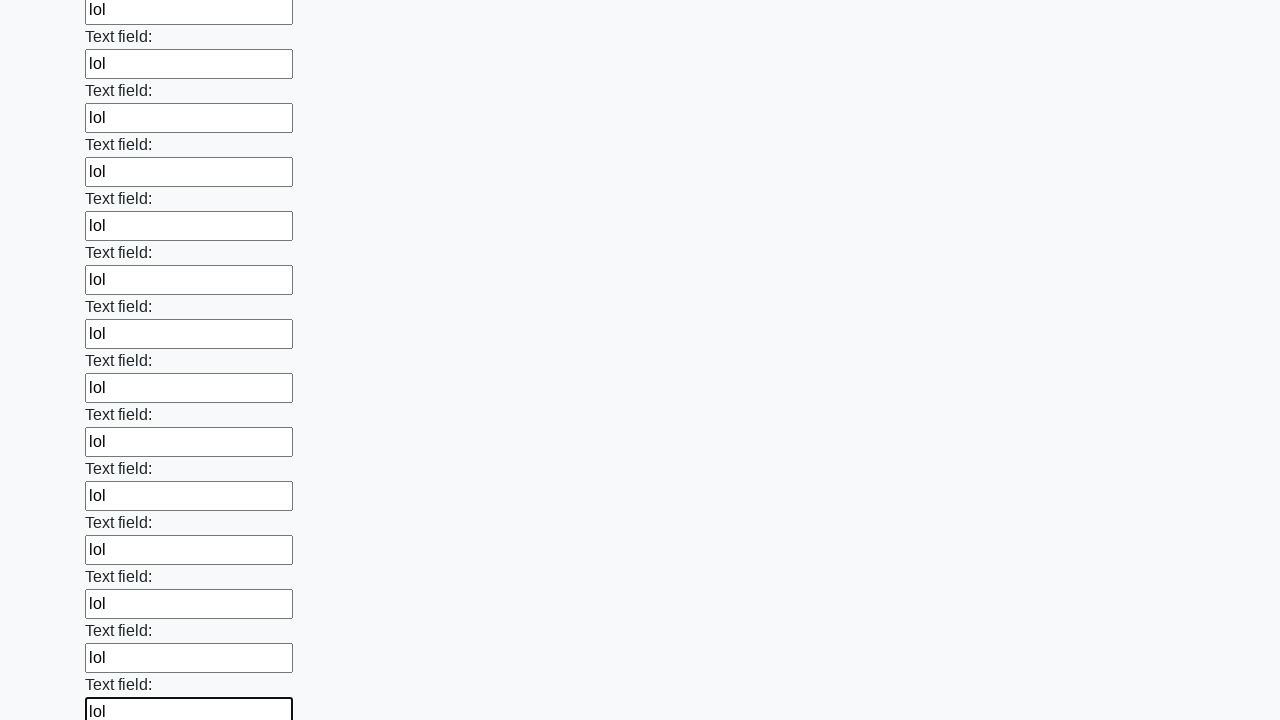

Filled an input field with 'lol' on input >> nth=47
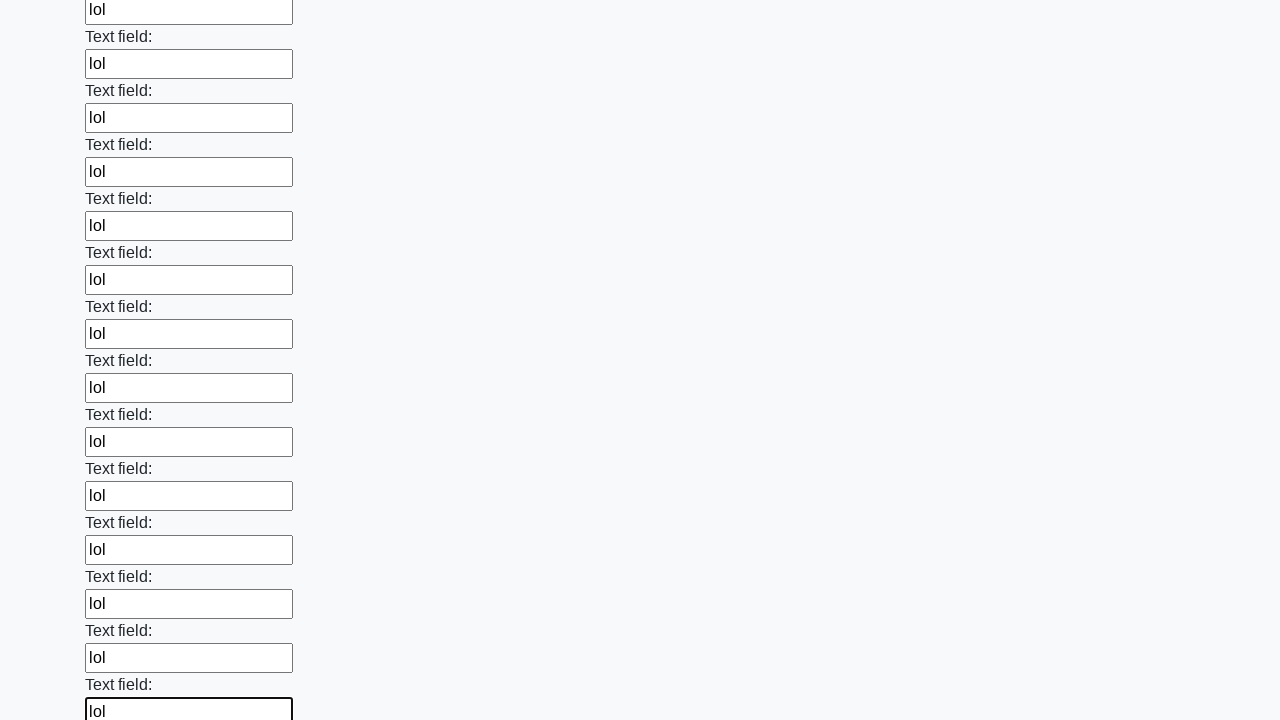

Filled an input field with 'lol' on input >> nth=48
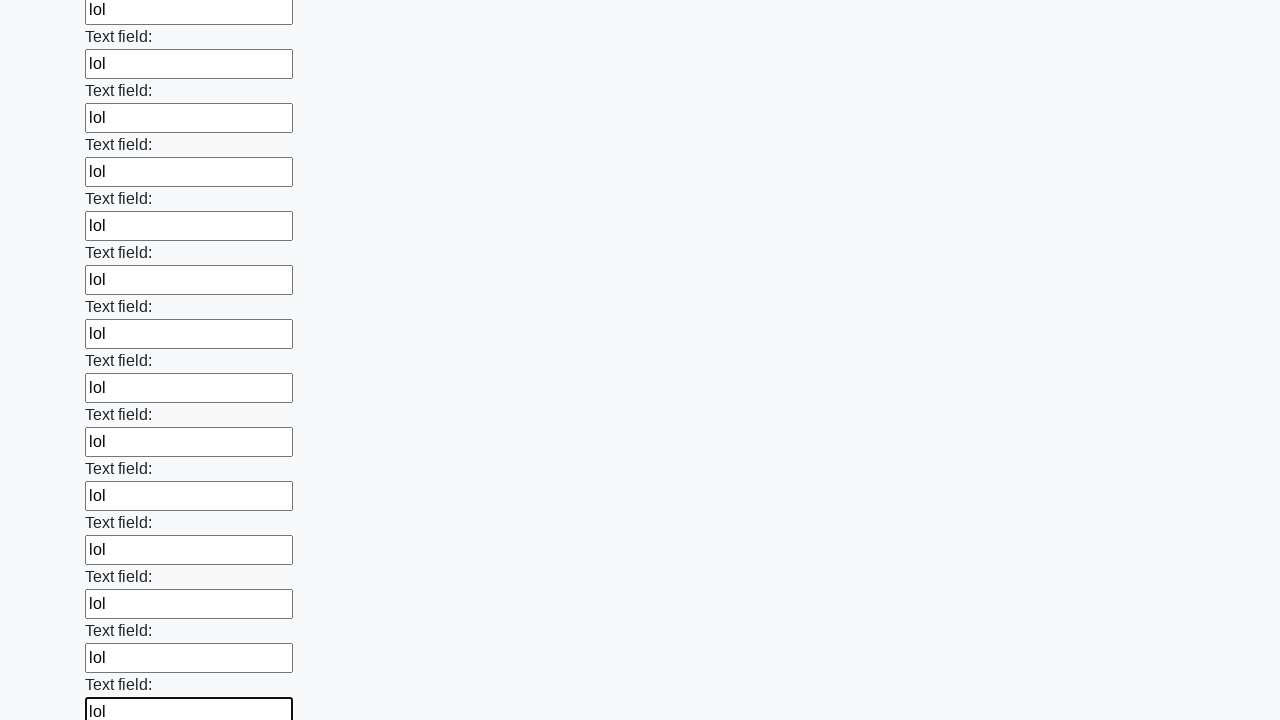

Filled an input field with 'lol' on input >> nth=49
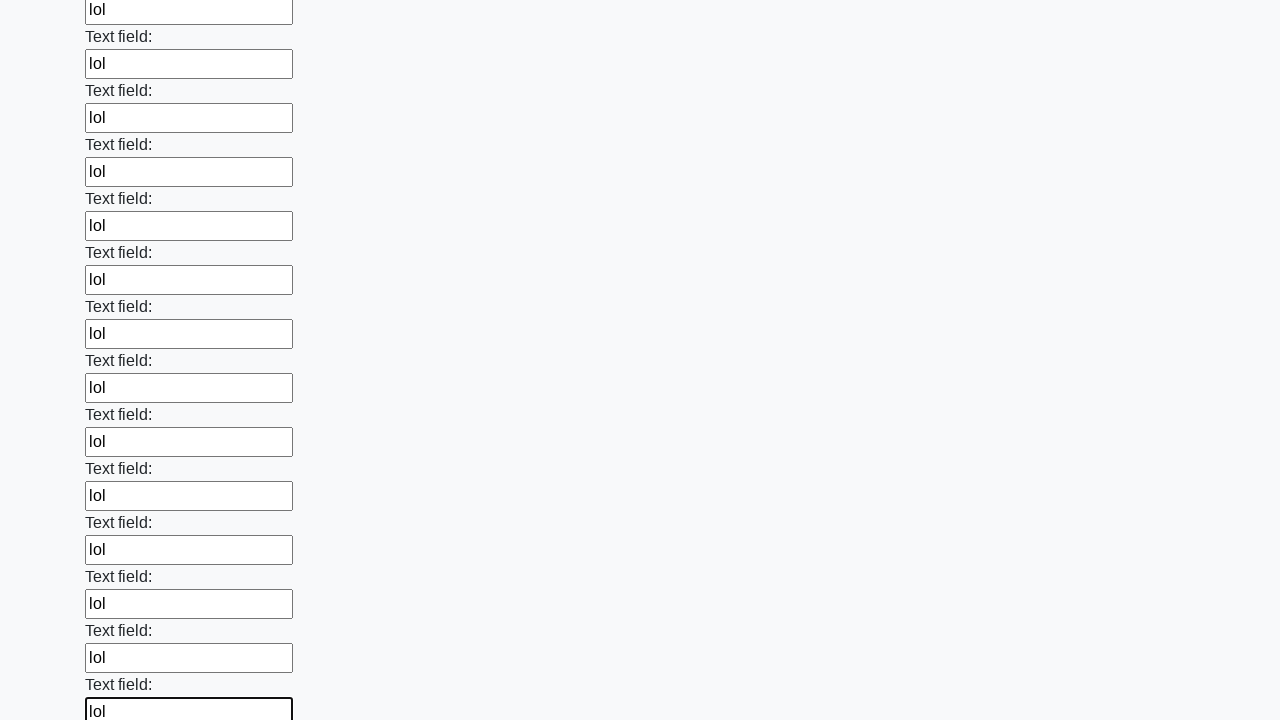

Filled an input field with 'lol' on input >> nth=50
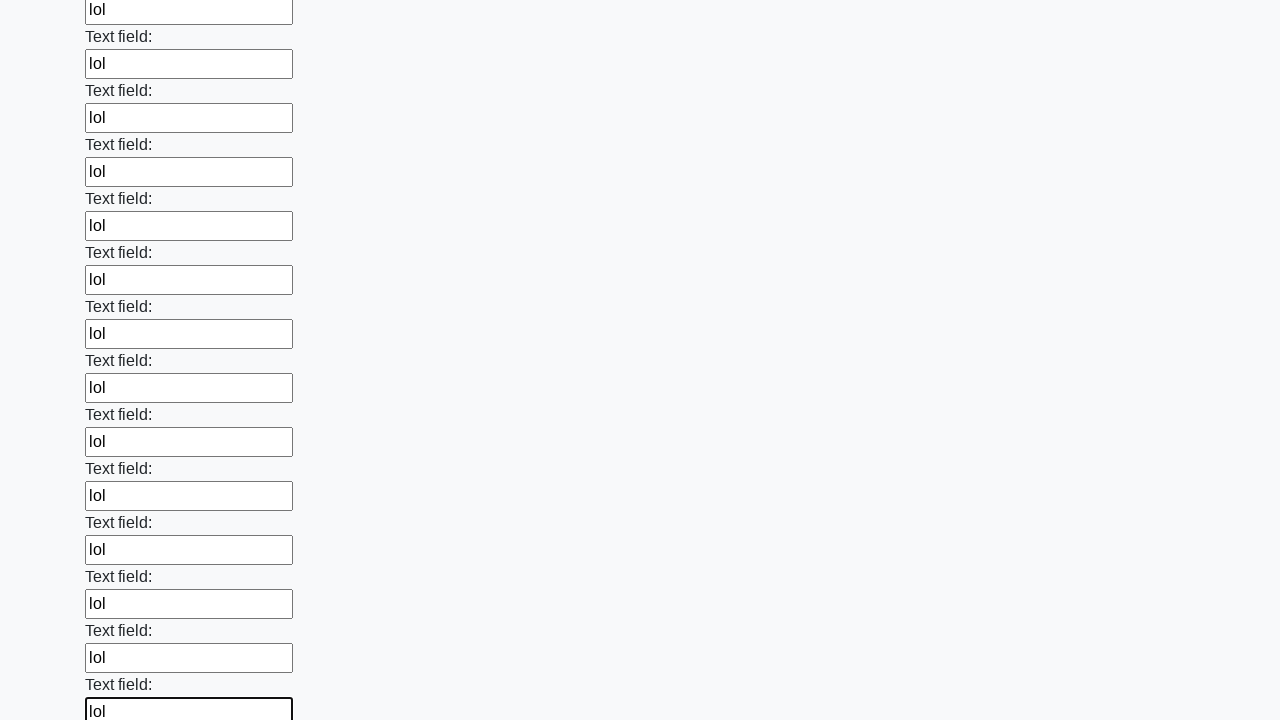

Filled an input field with 'lol' on input >> nth=51
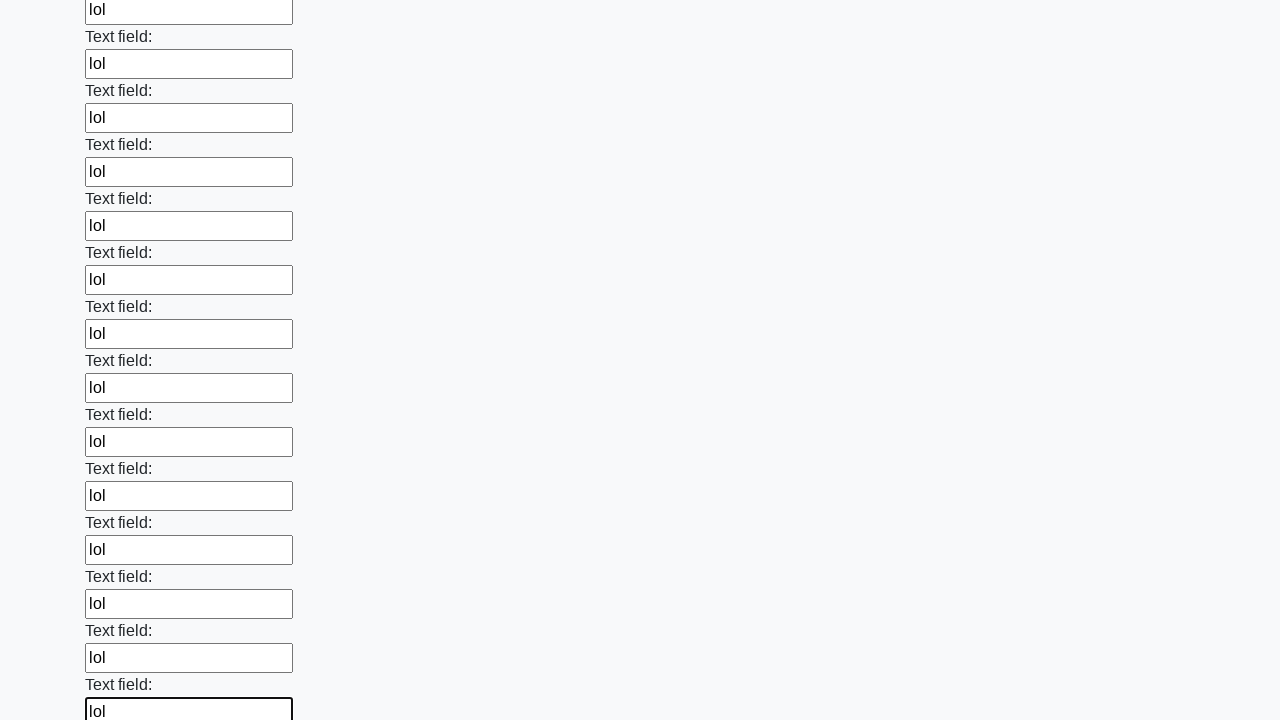

Filled an input field with 'lol' on input >> nth=52
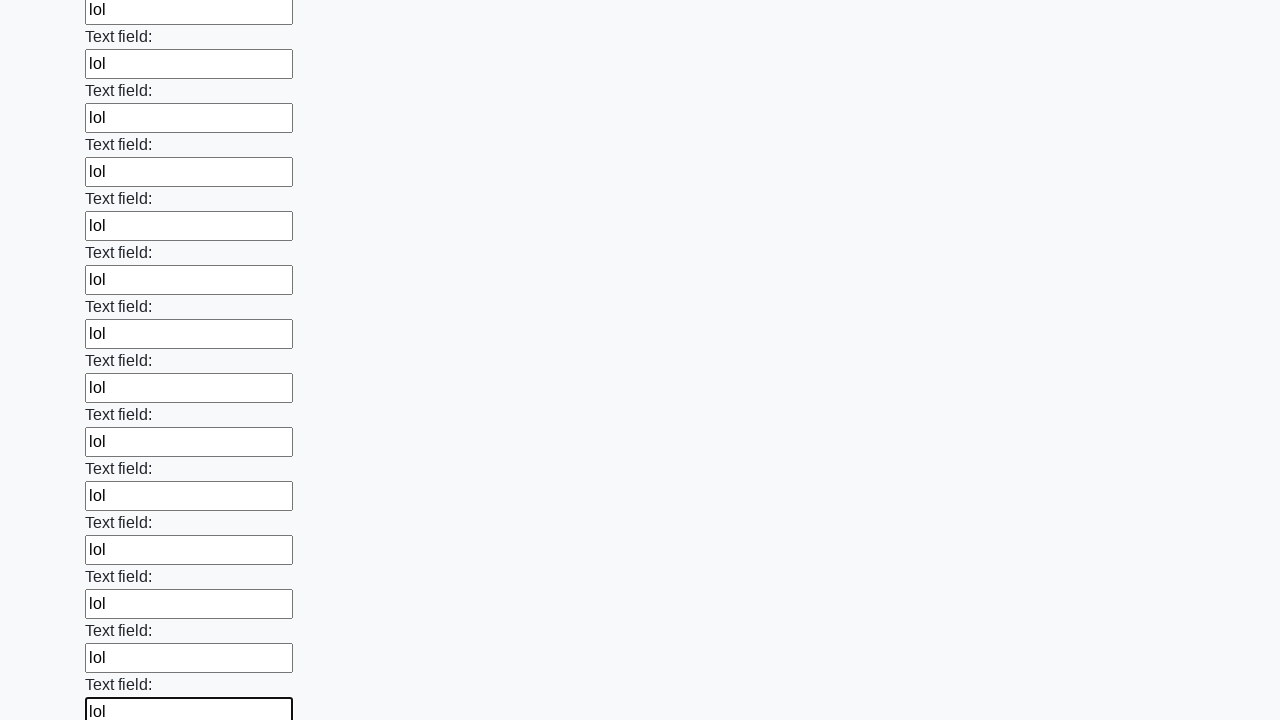

Filled an input field with 'lol' on input >> nth=53
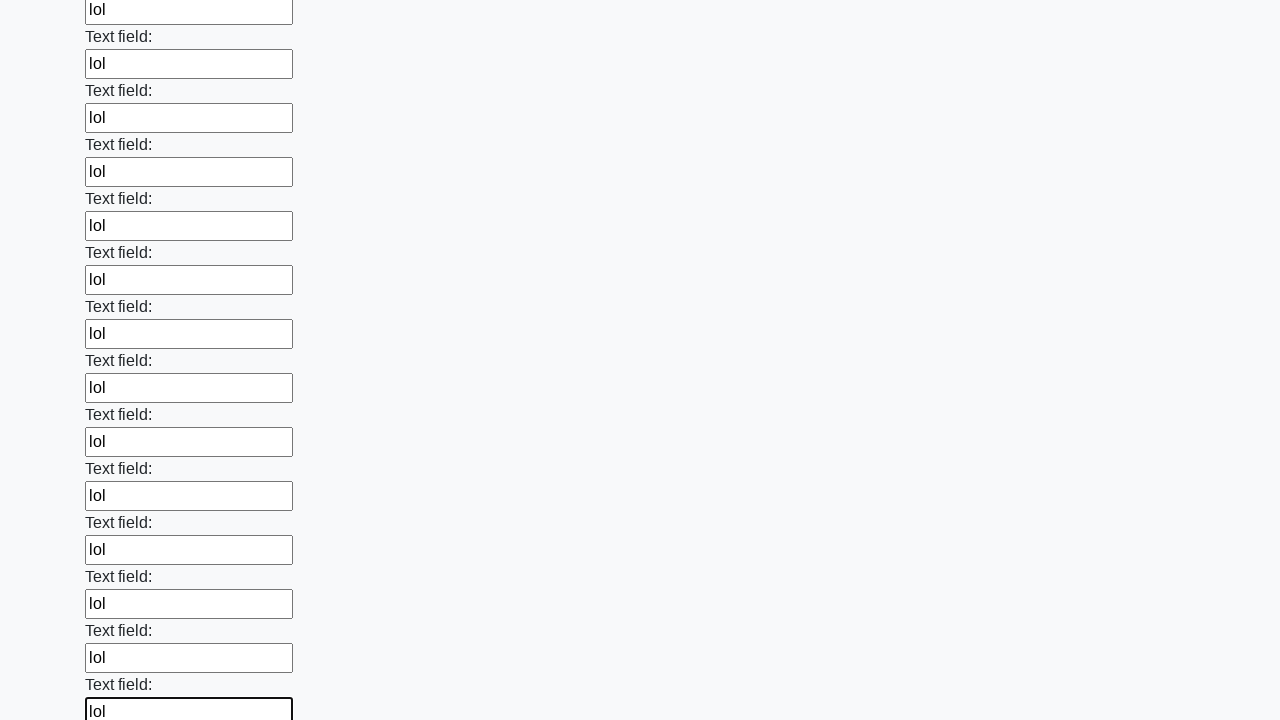

Filled an input field with 'lol' on input >> nth=54
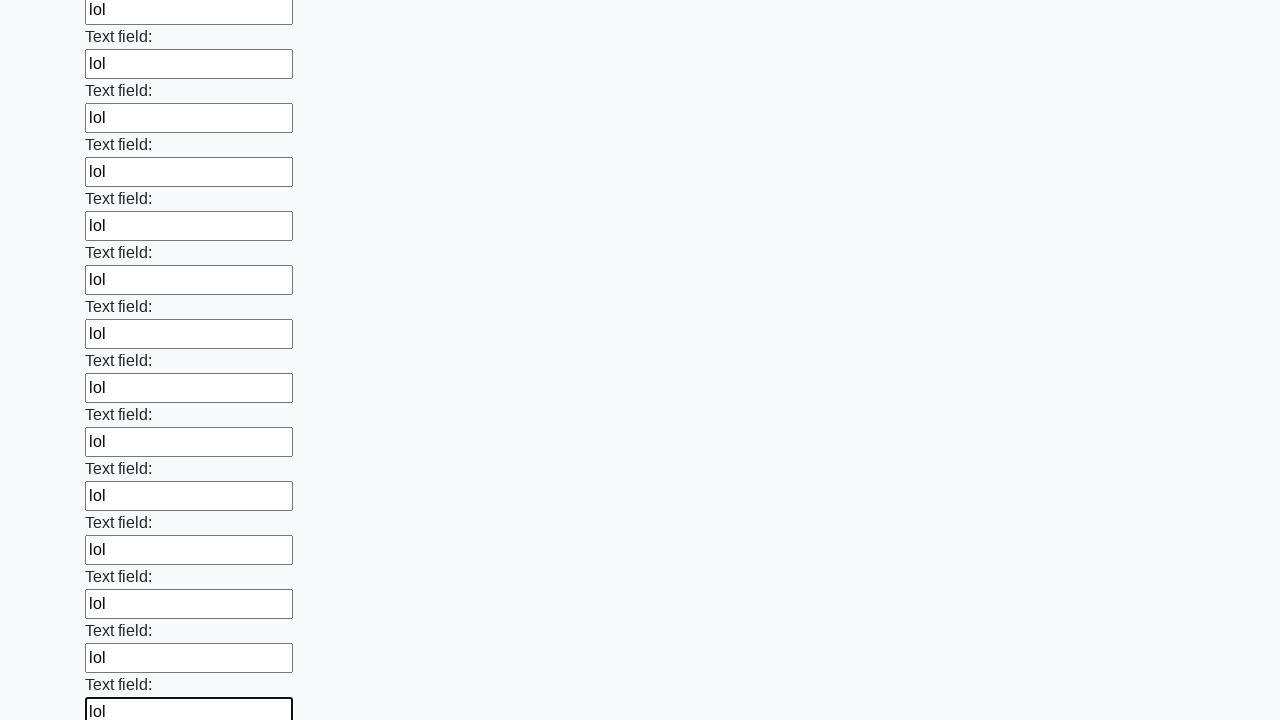

Filled an input field with 'lol' on input >> nth=55
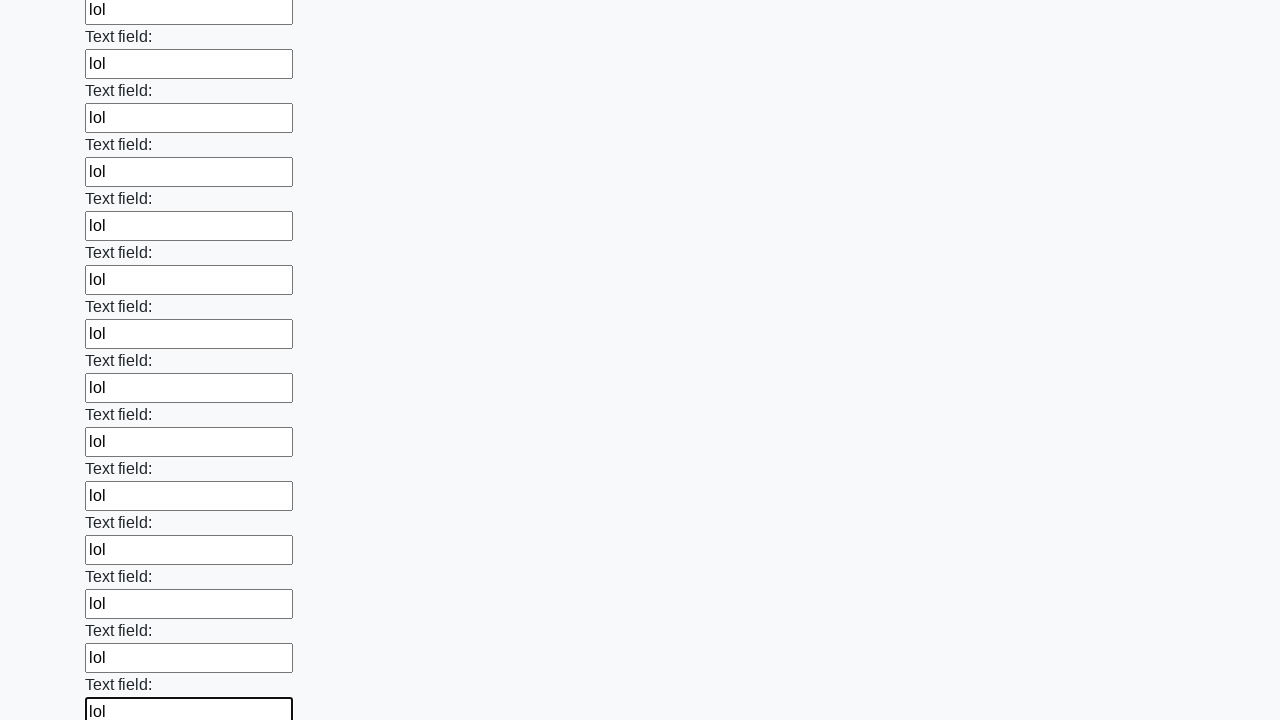

Filled an input field with 'lol' on input >> nth=56
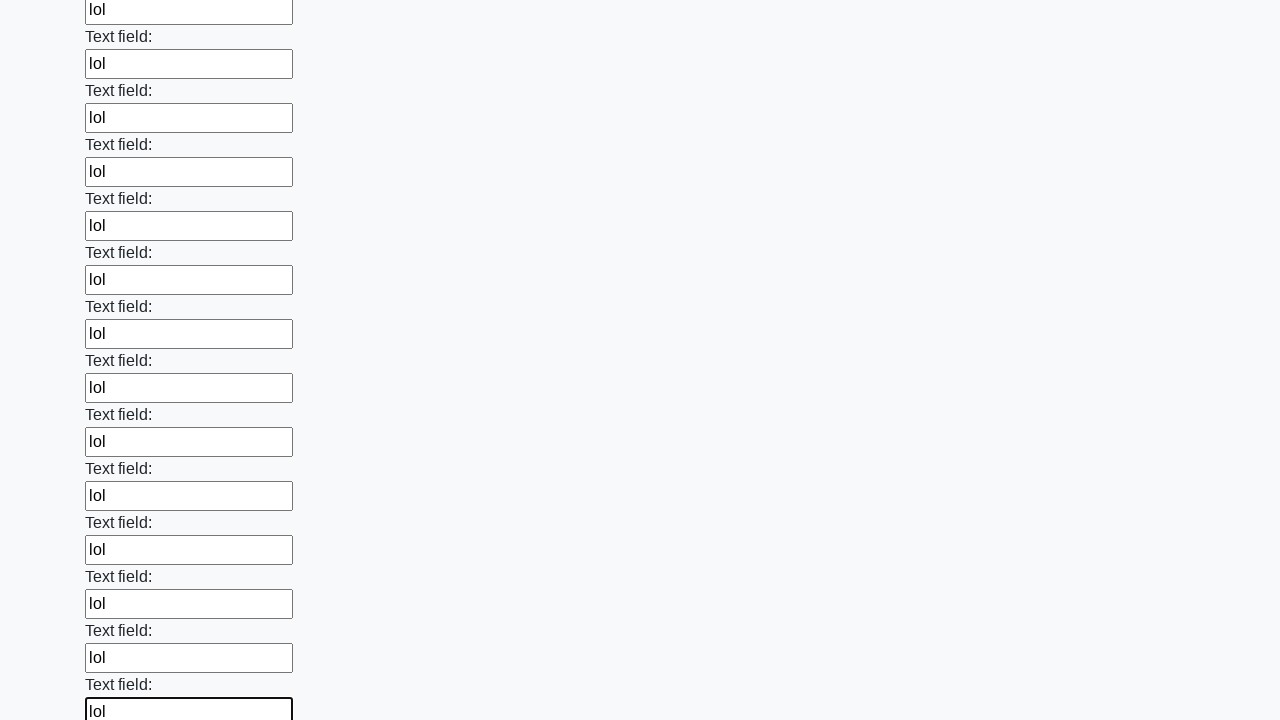

Filled an input field with 'lol' on input >> nth=57
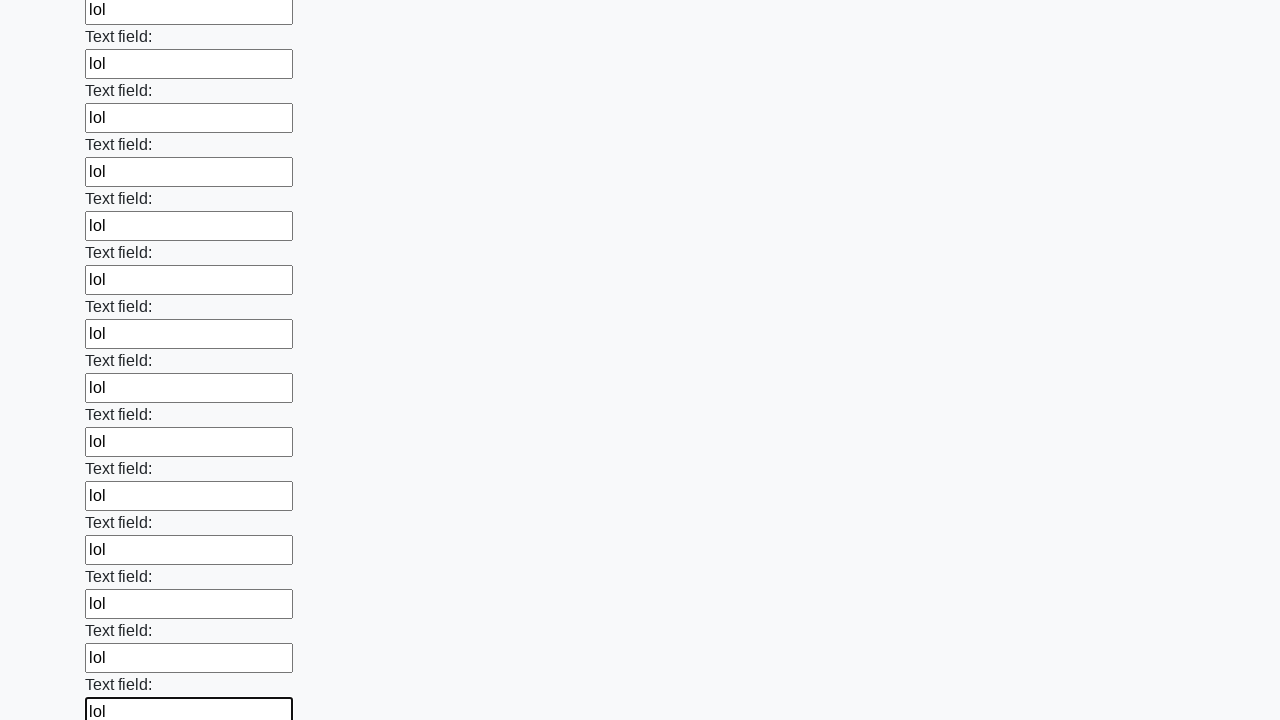

Filled an input field with 'lol' on input >> nth=58
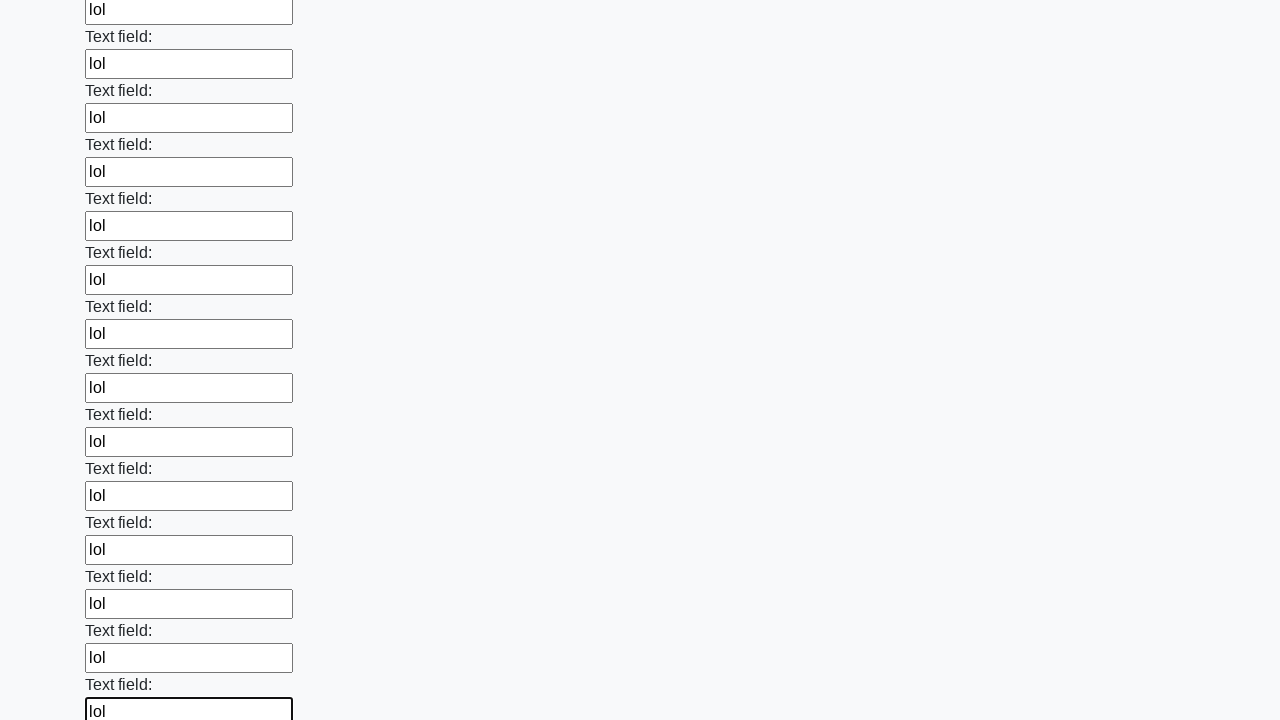

Filled an input field with 'lol' on input >> nth=59
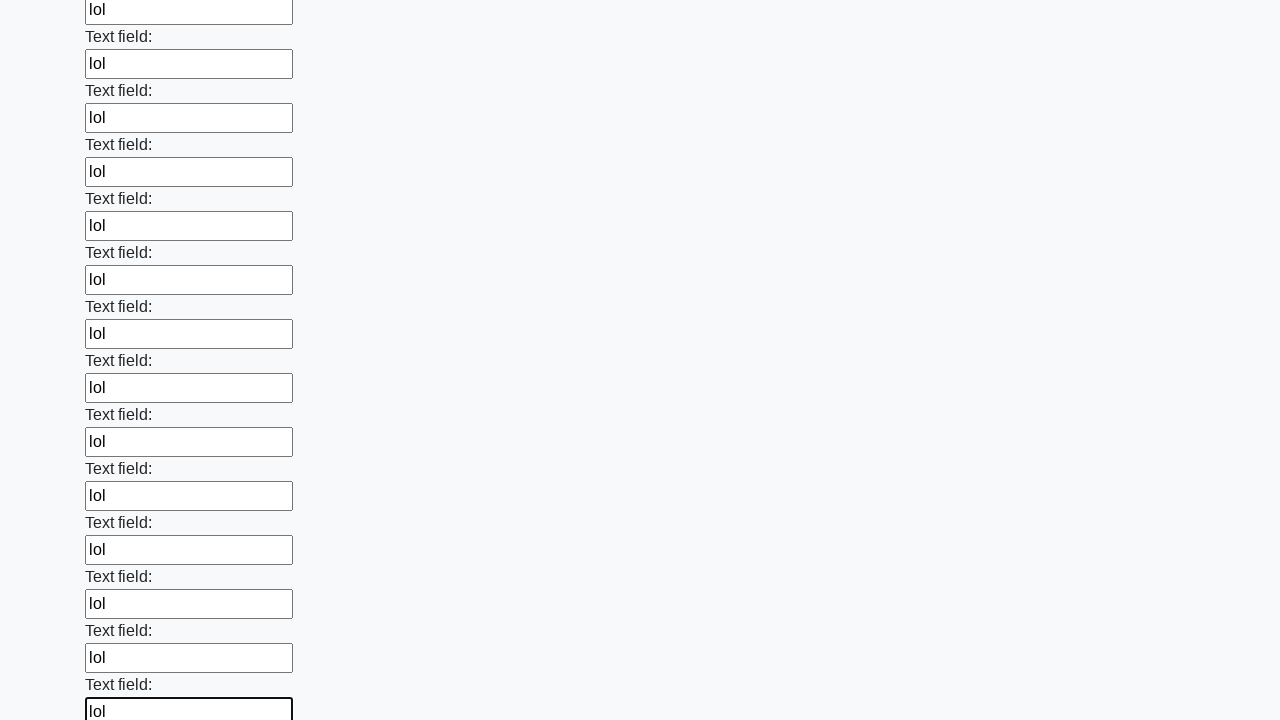

Filled an input field with 'lol' on input >> nth=60
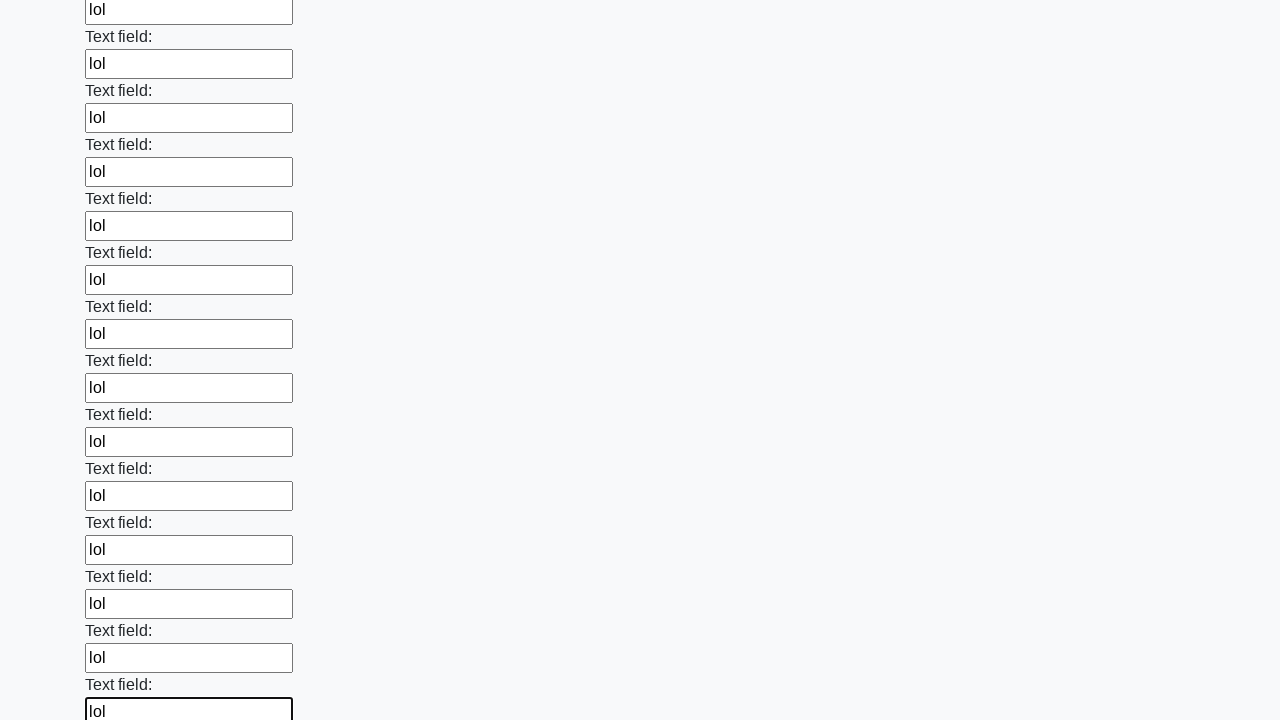

Filled an input field with 'lol' on input >> nth=61
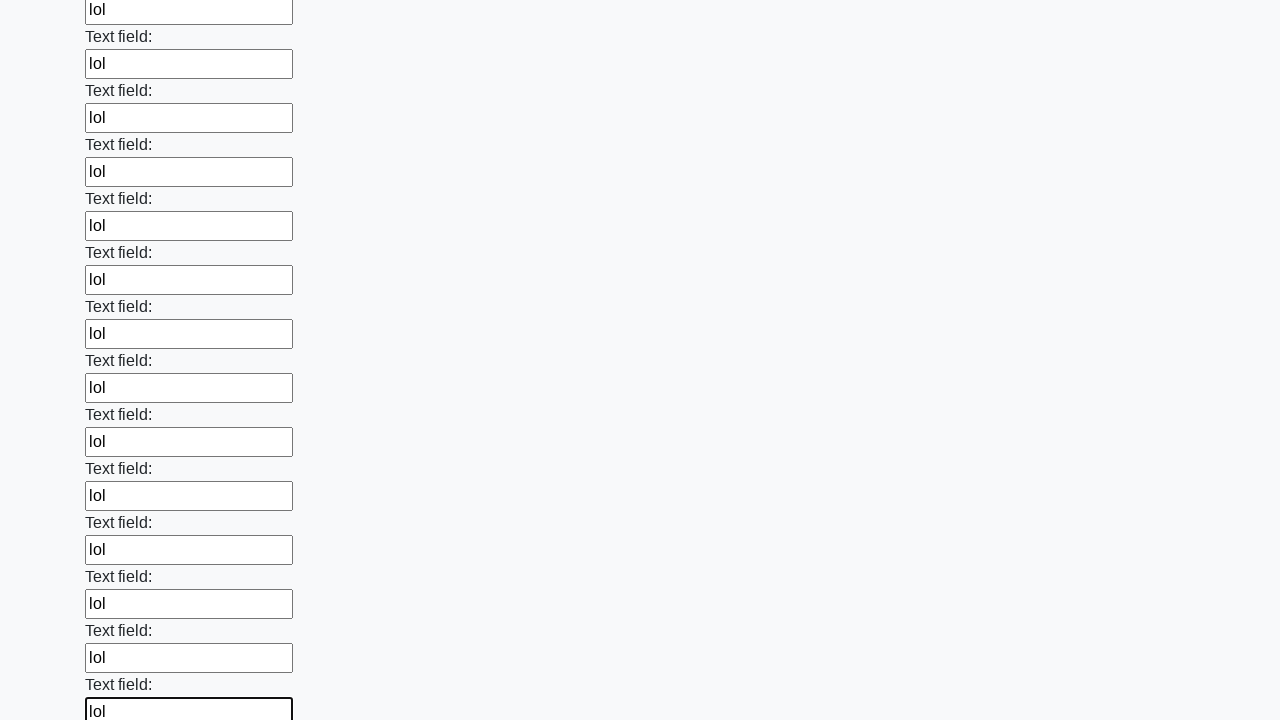

Filled an input field with 'lol' on input >> nth=62
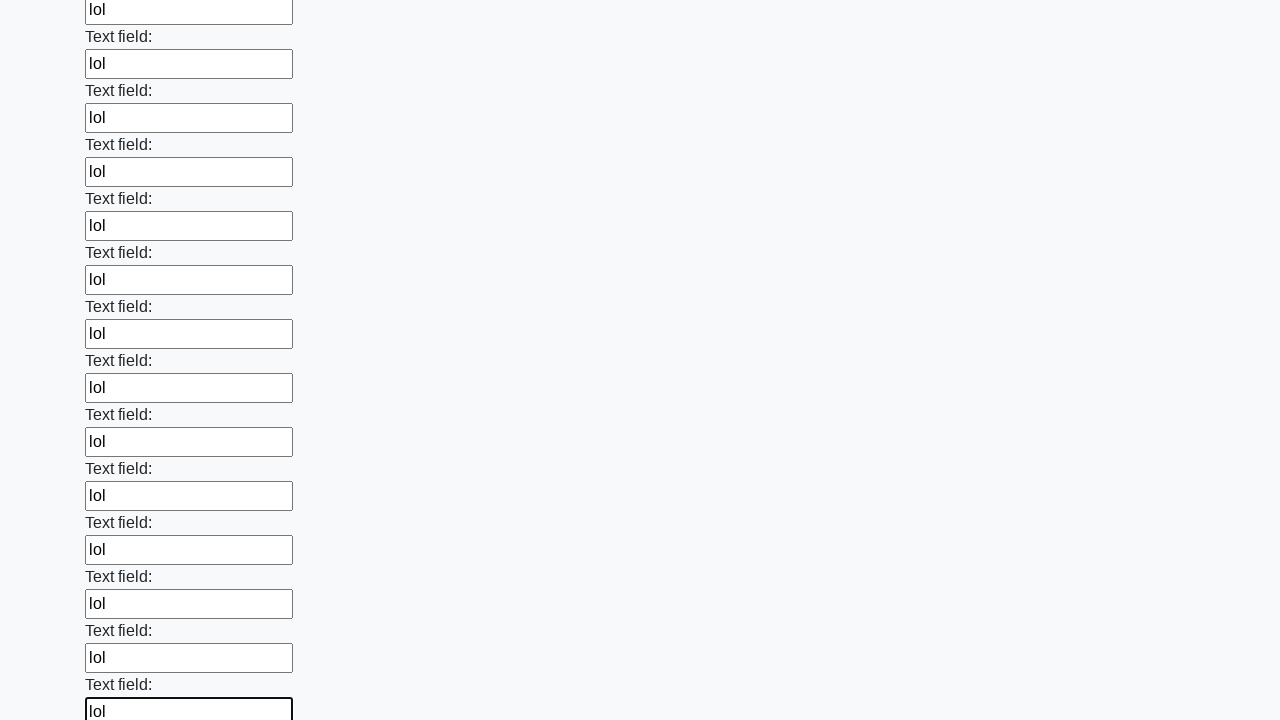

Filled an input field with 'lol' on input >> nth=63
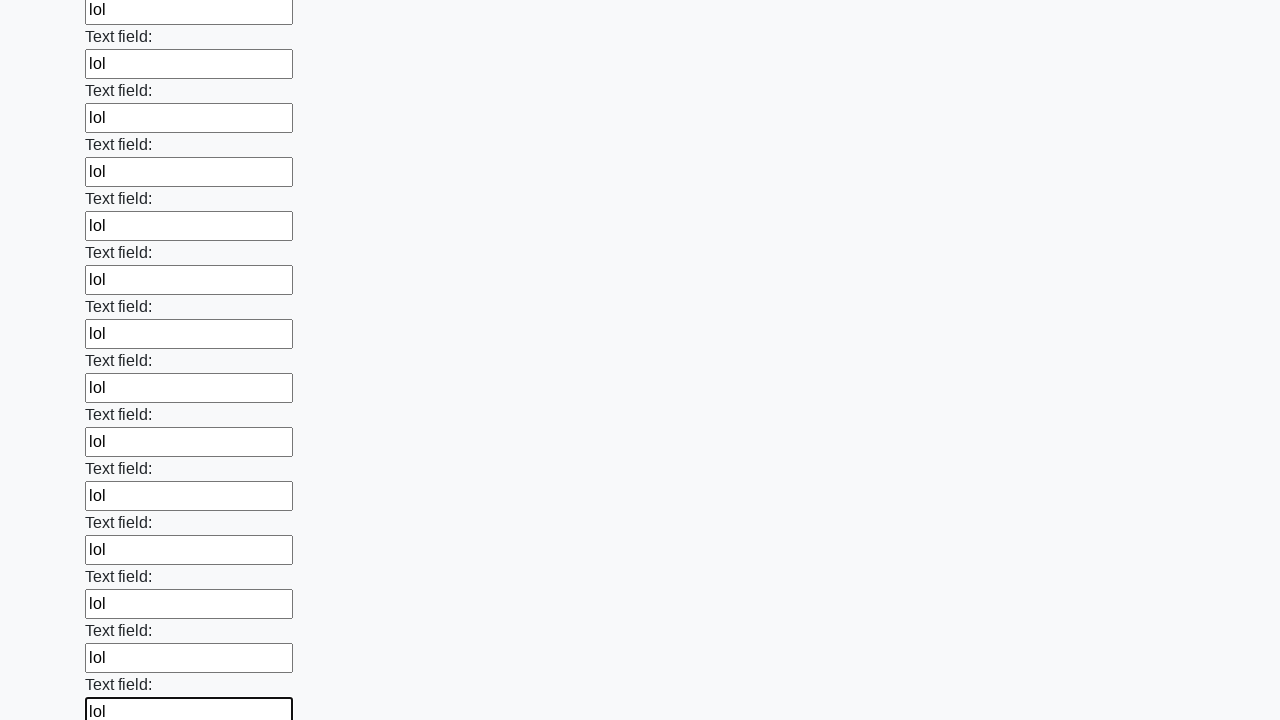

Filled an input field with 'lol' on input >> nth=64
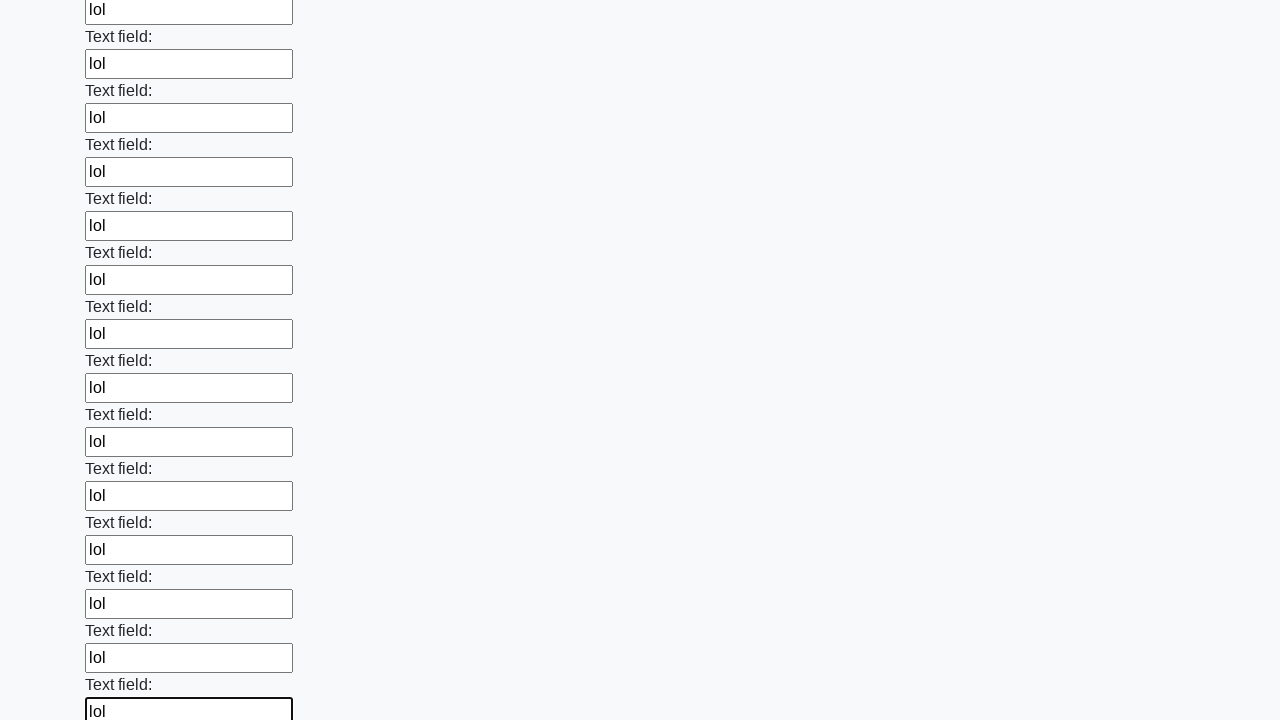

Filled an input field with 'lol' on input >> nth=65
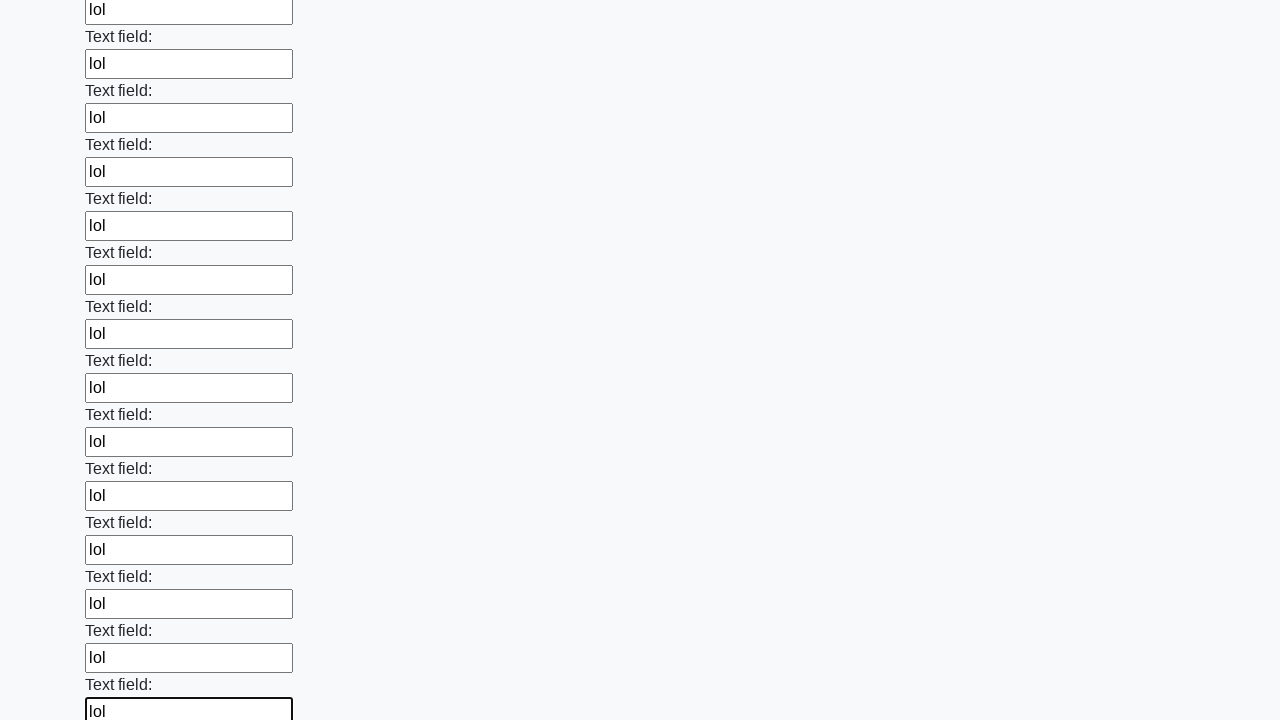

Filled an input field with 'lol' on input >> nth=66
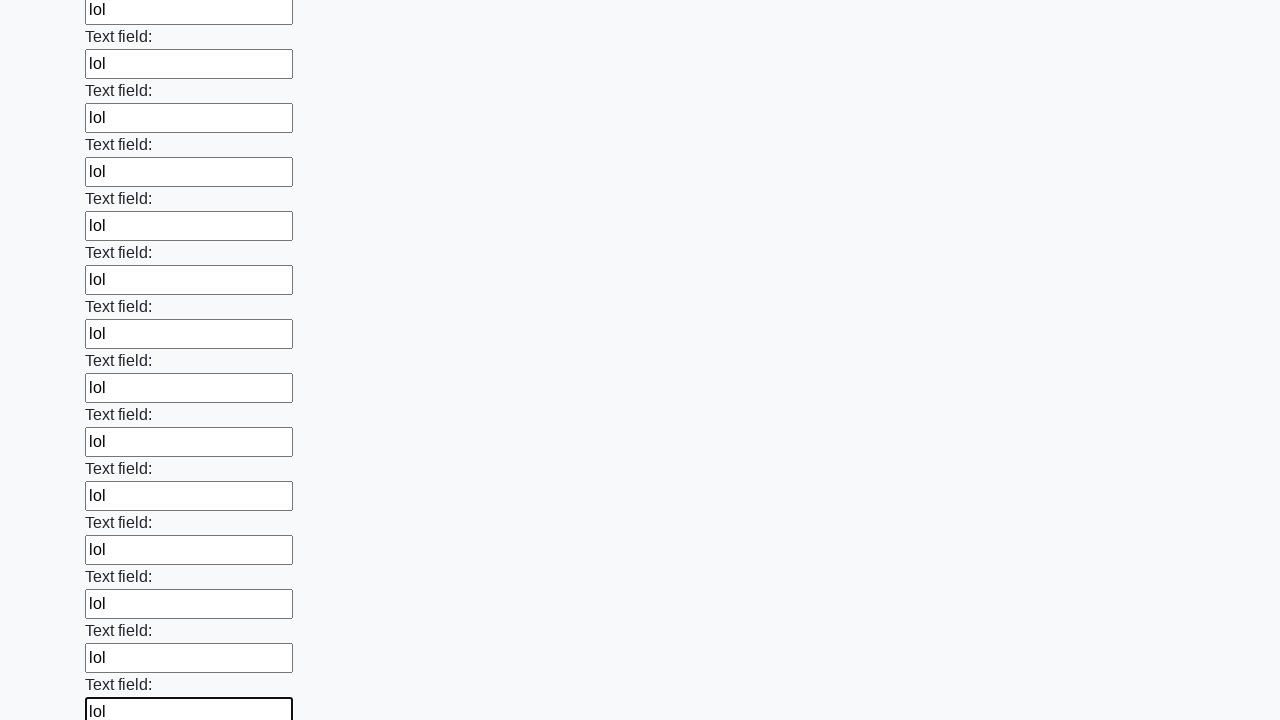

Filled an input field with 'lol' on input >> nth=67
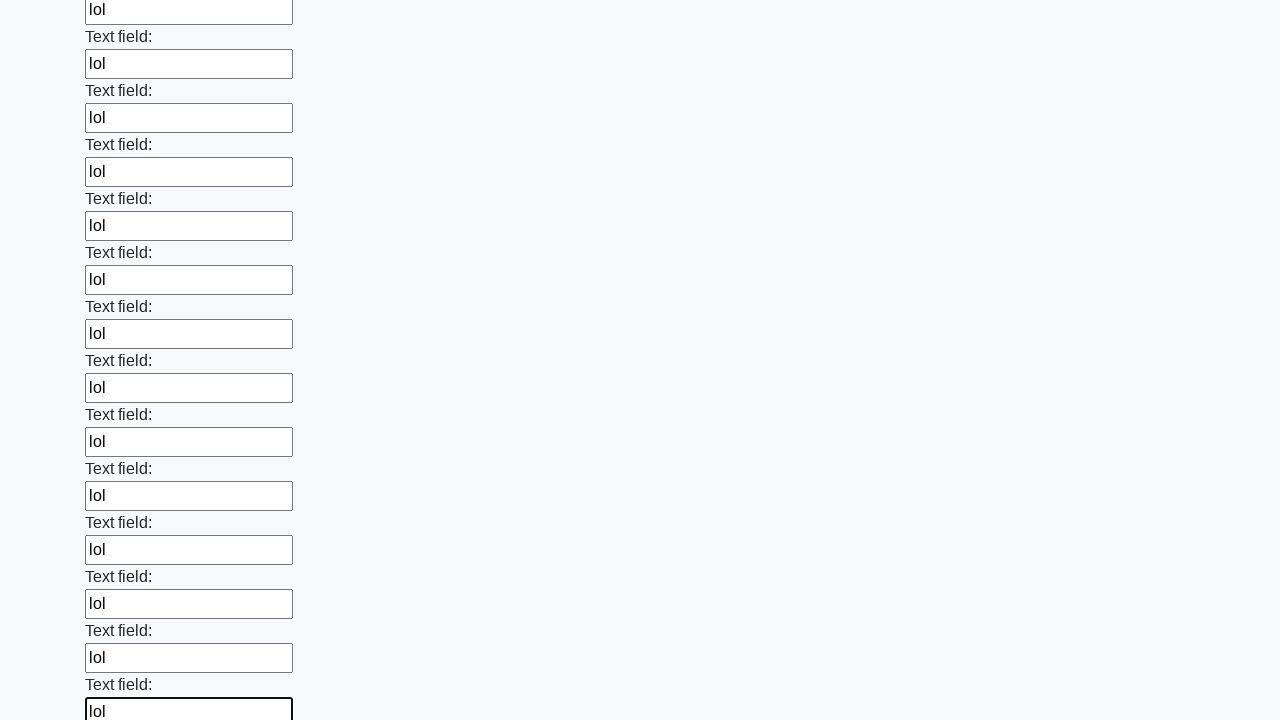

Filled an input field with 'lol' on input >> nth=68
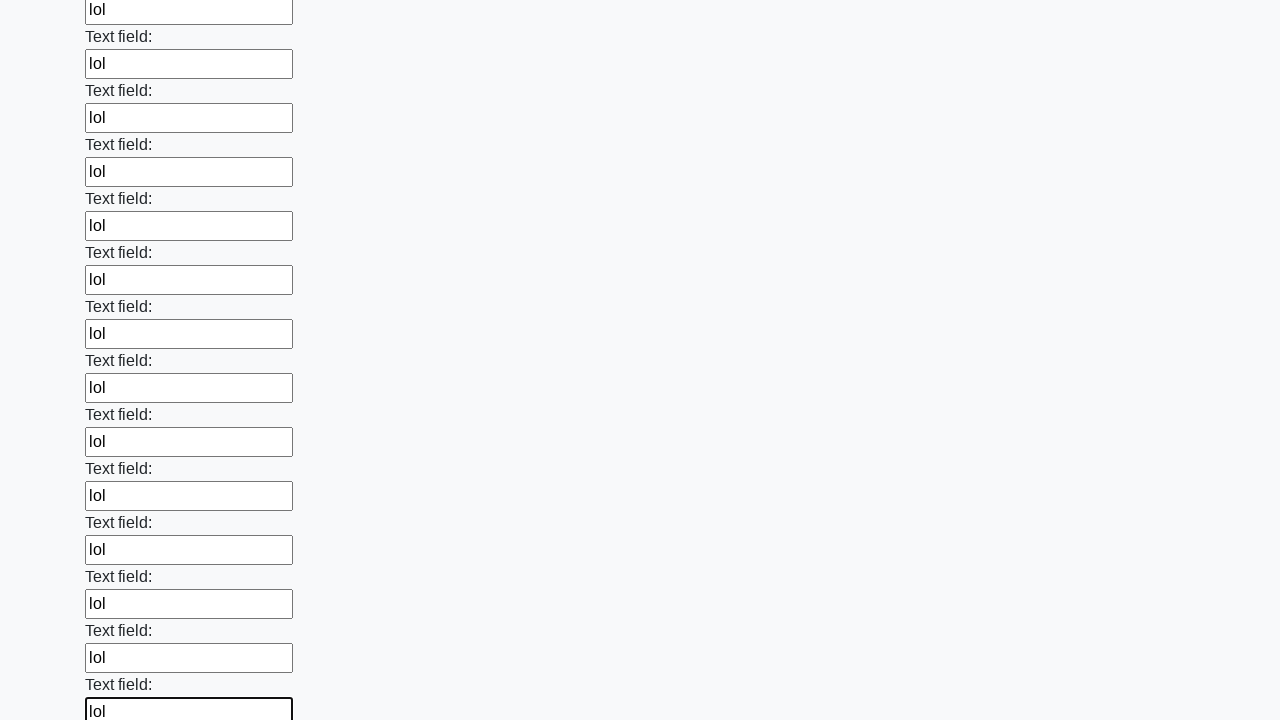

Filled an input field with 'lol' on input >> nth=69
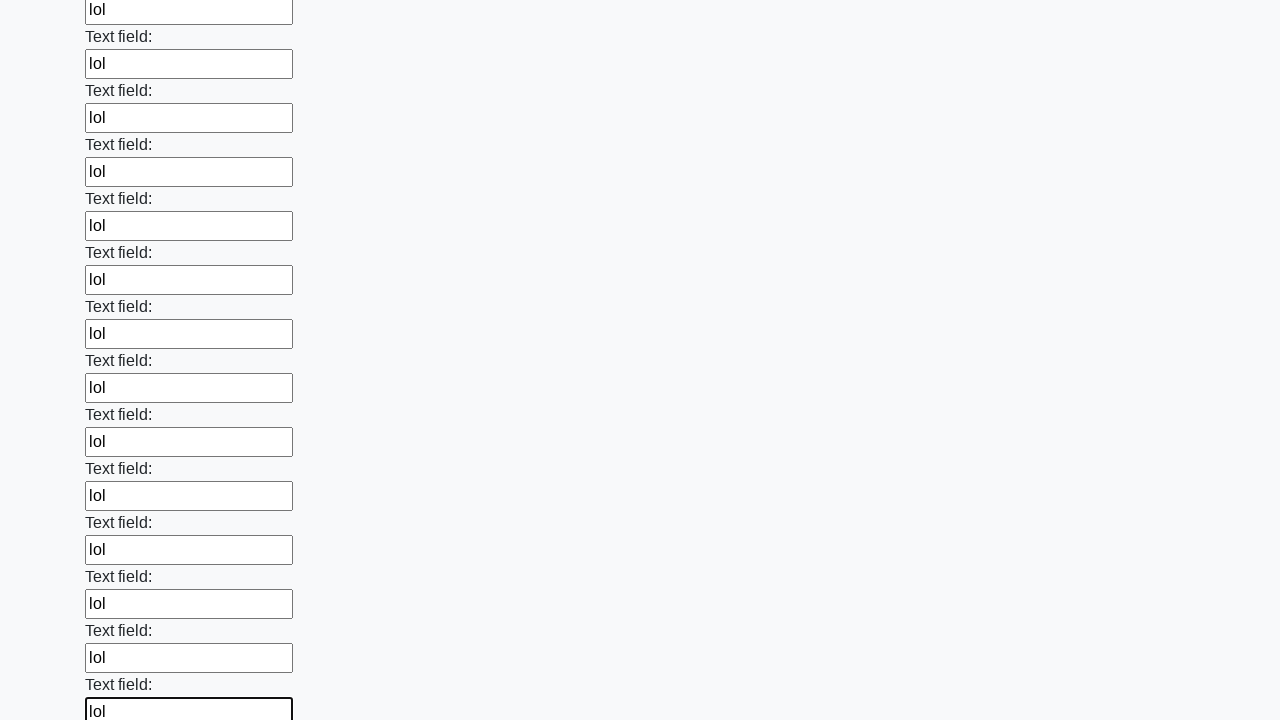

Filled an input field with 'lol' on input >> nth=70
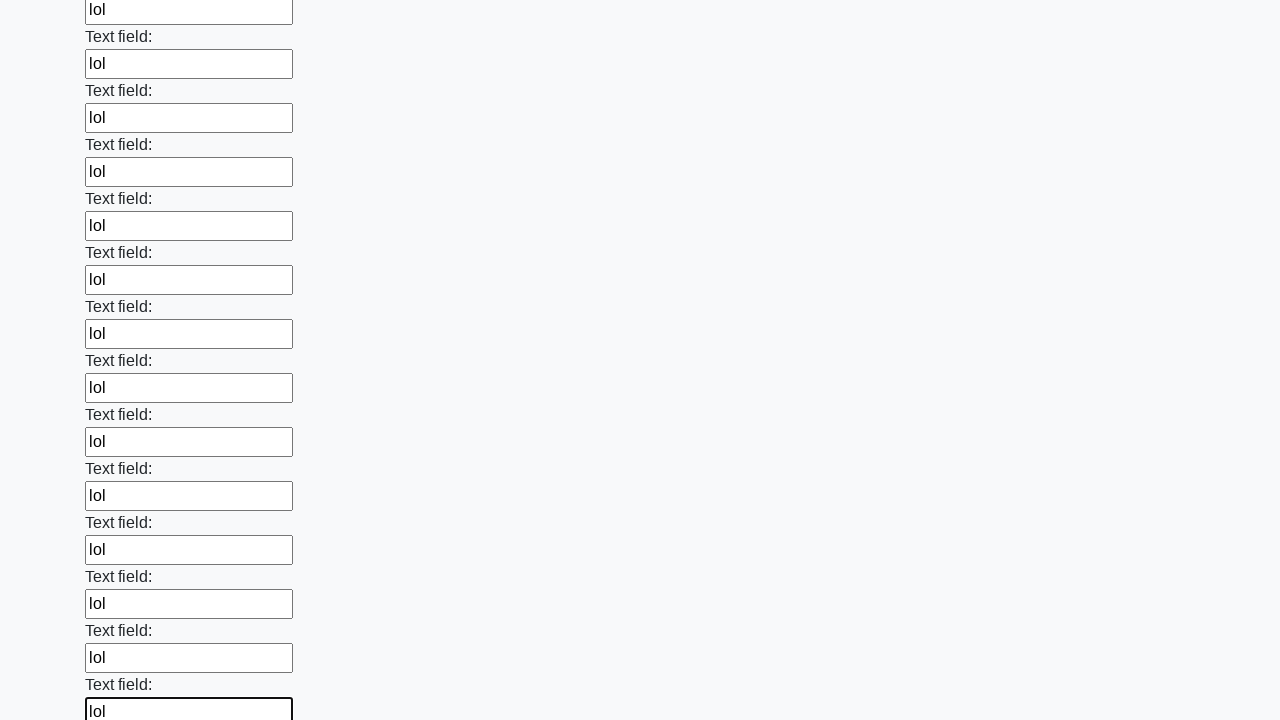

Filled an input field with 'lol' on input >> nth=71
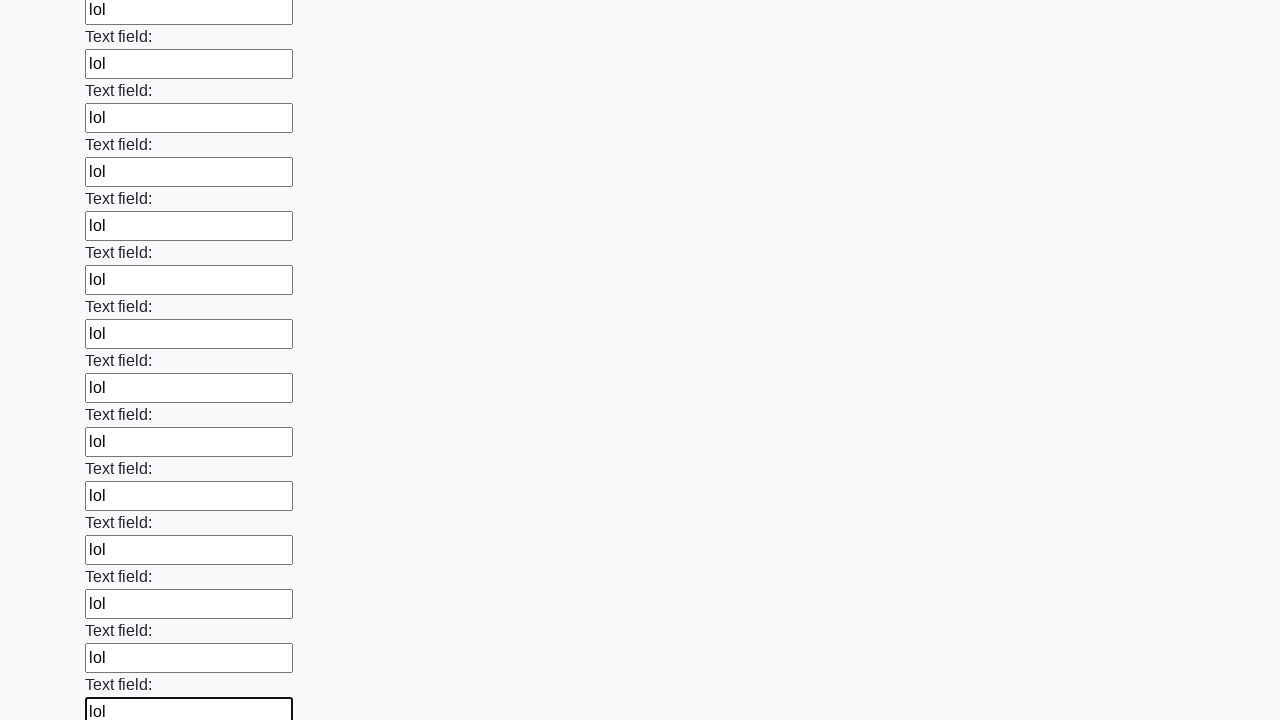

Filled an input field with 'lol' on input >> nth=72
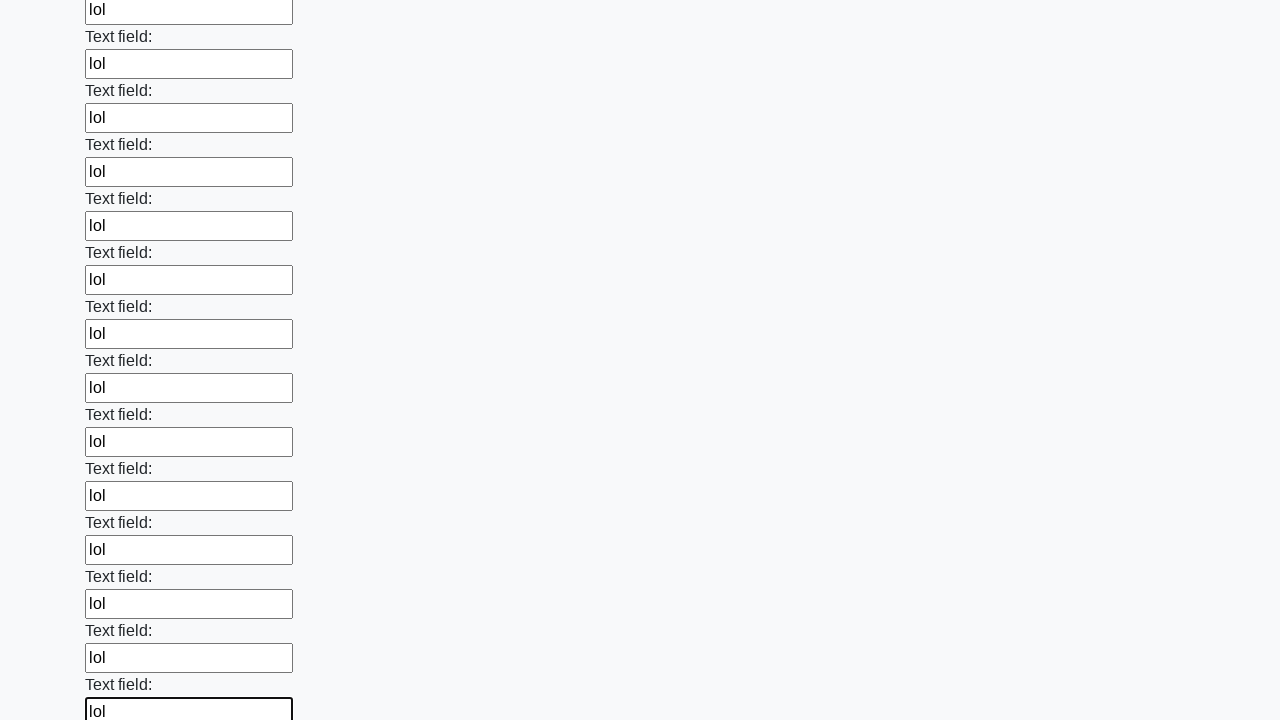

Filled an input field with 'lol' on input >> nth=73
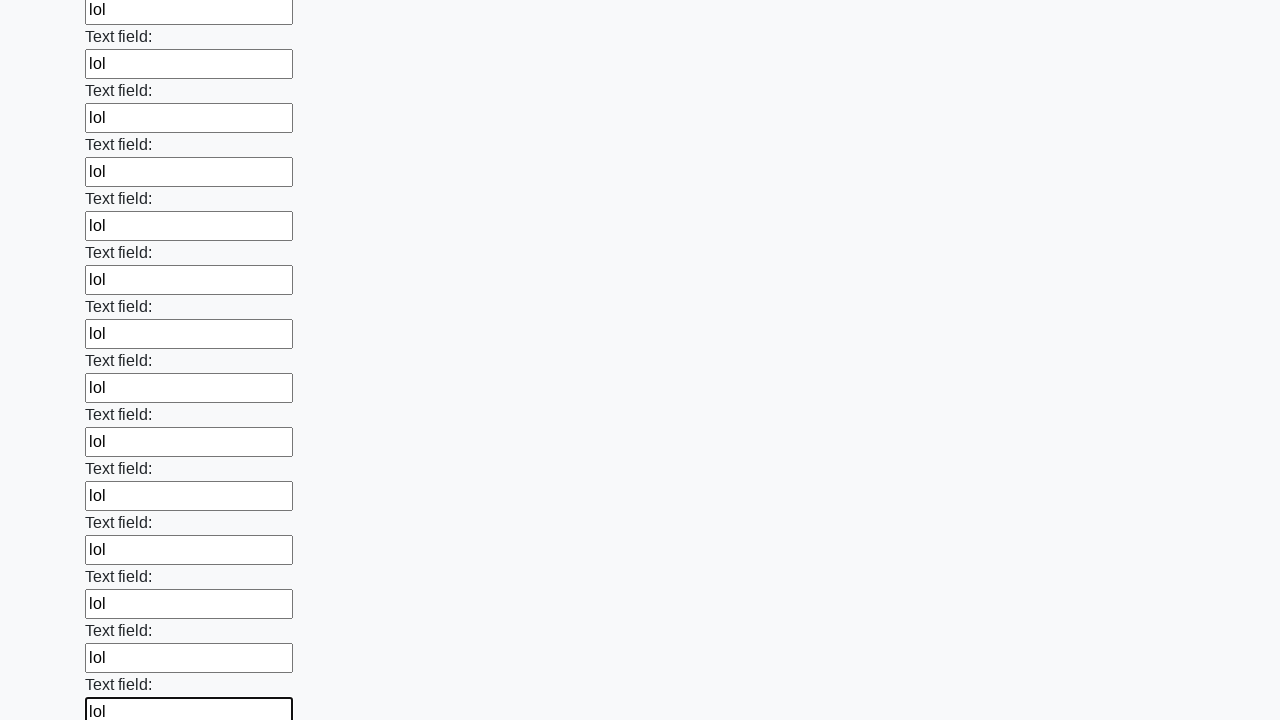

Filled an input field with 'lol' on input >> nth=74
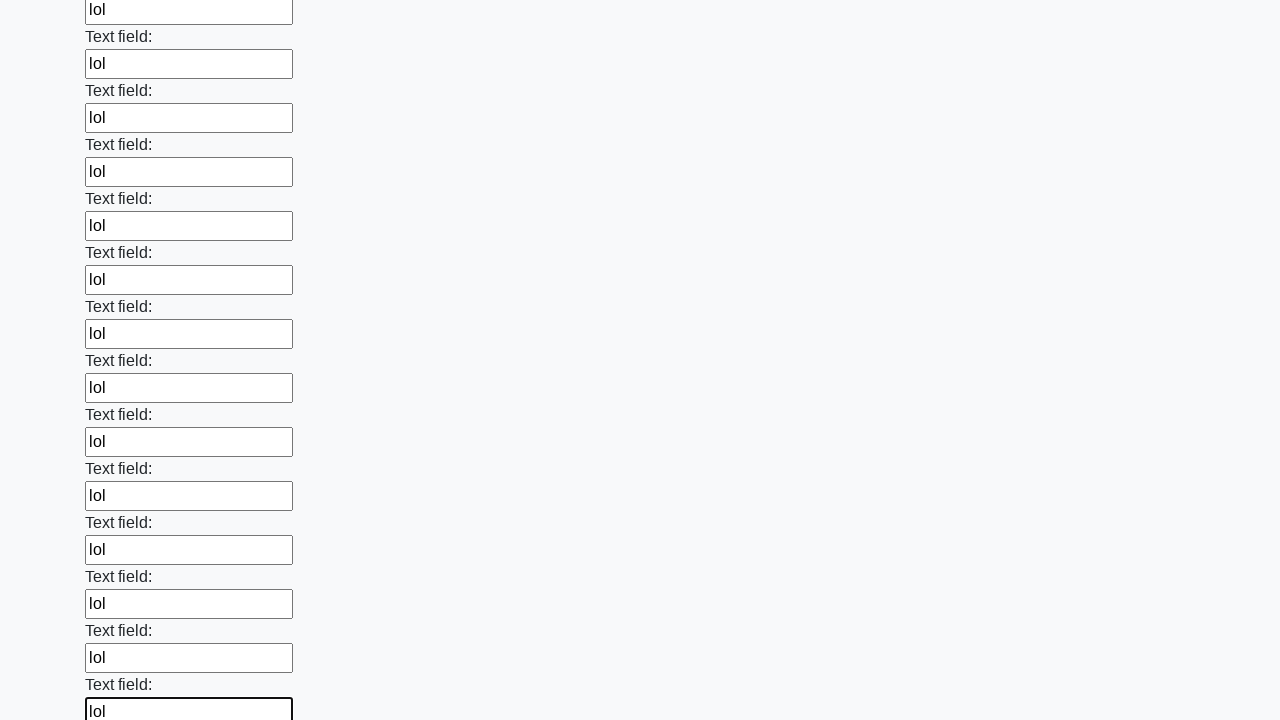

Filled an input field with 'lol' on input >> nth=75
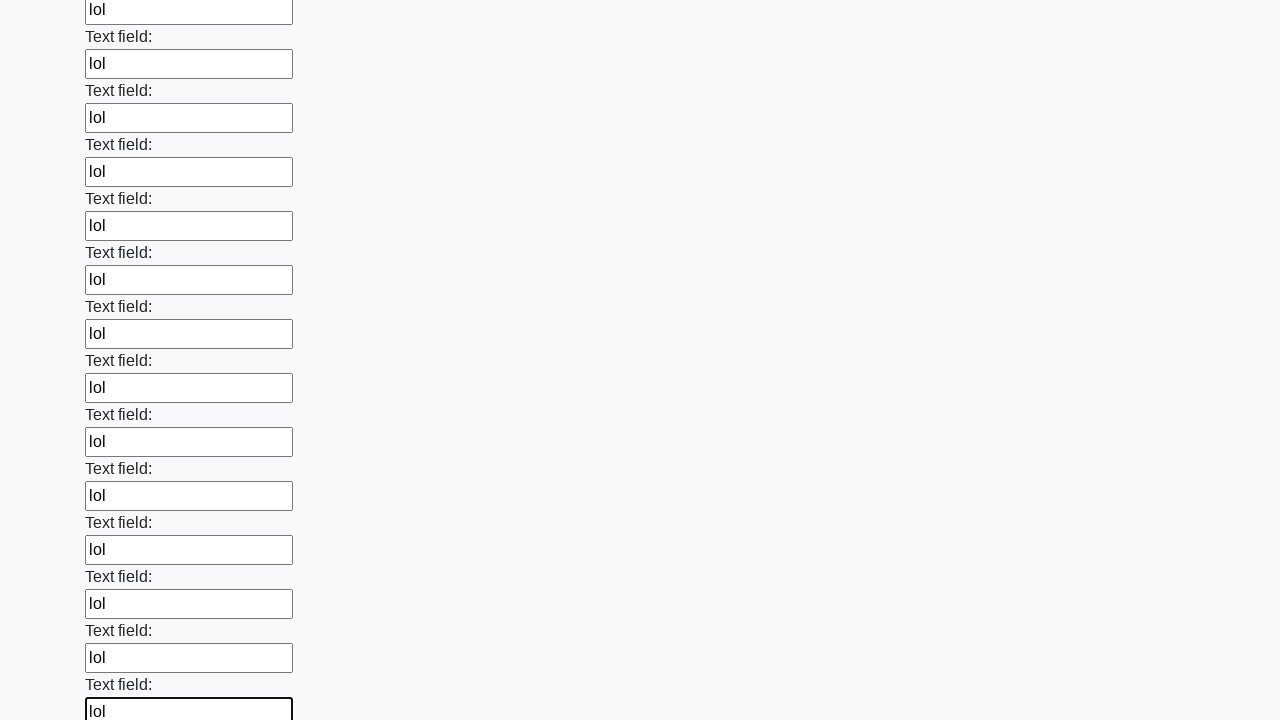

Filled an input field with 'lol' on input >> nth=76
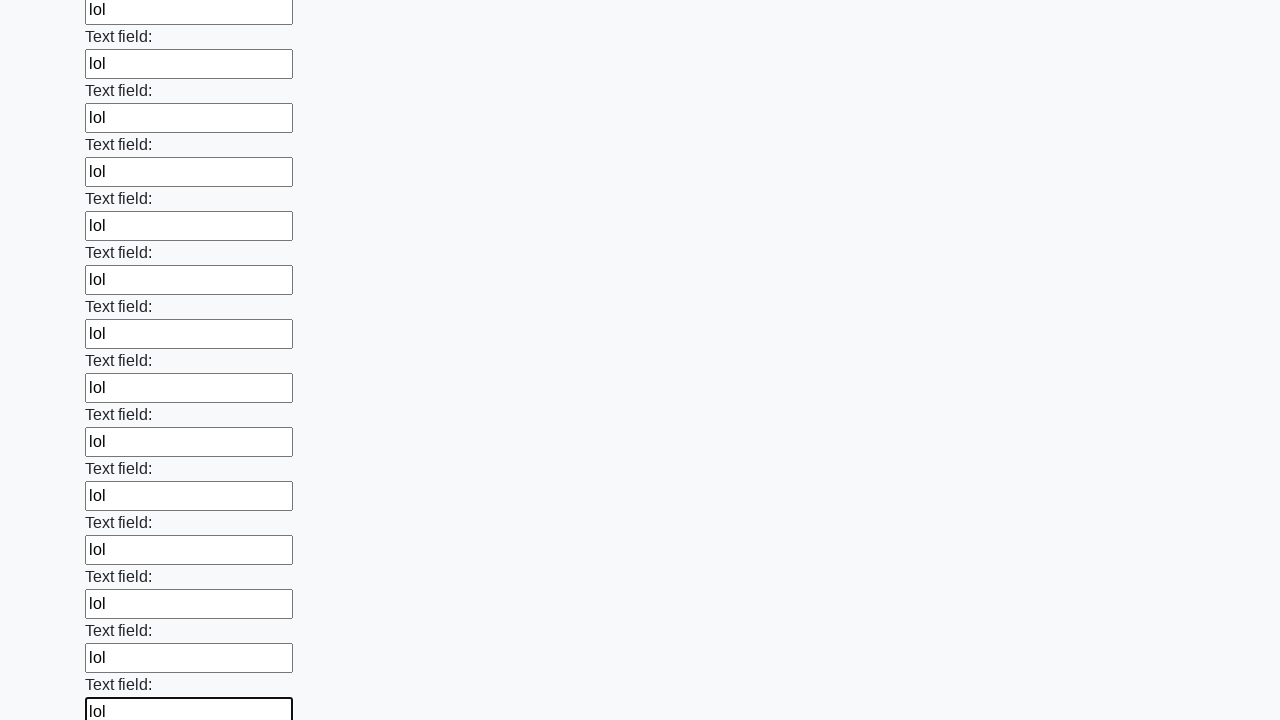

Filled an input field with 'lol' on input >> nth=77
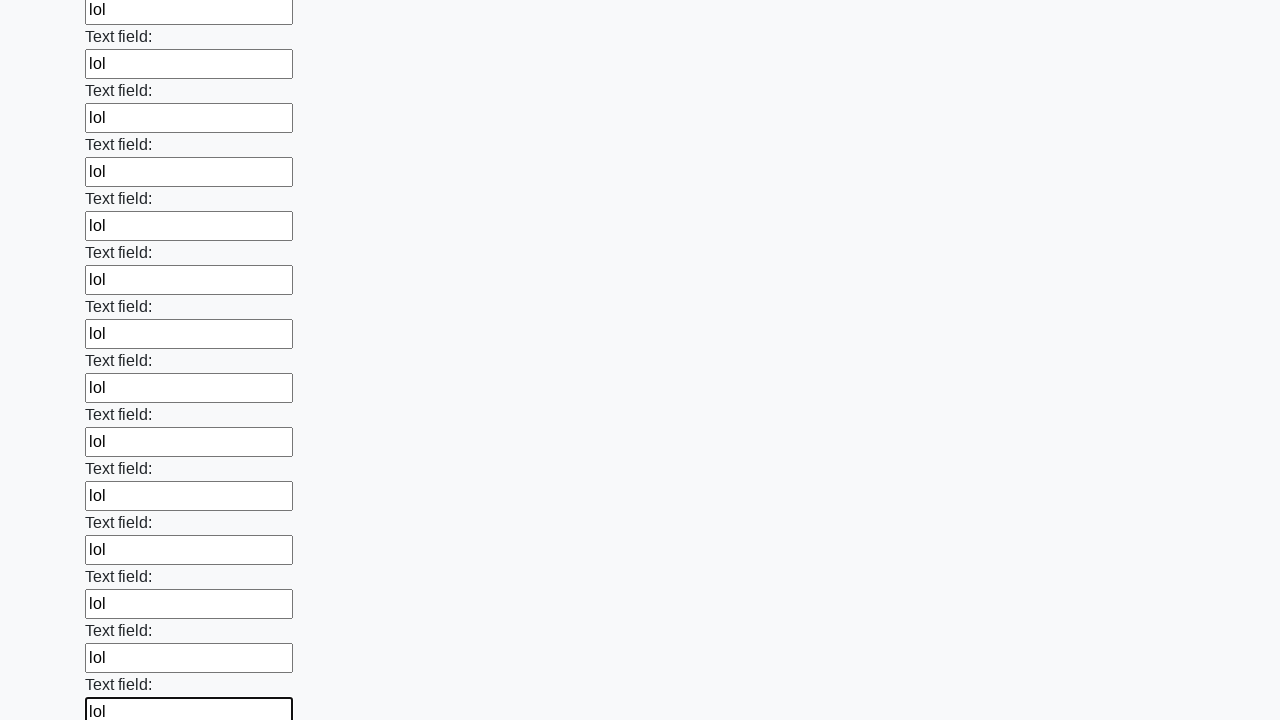

Filled an input field with 'lol' on input >> nth=78
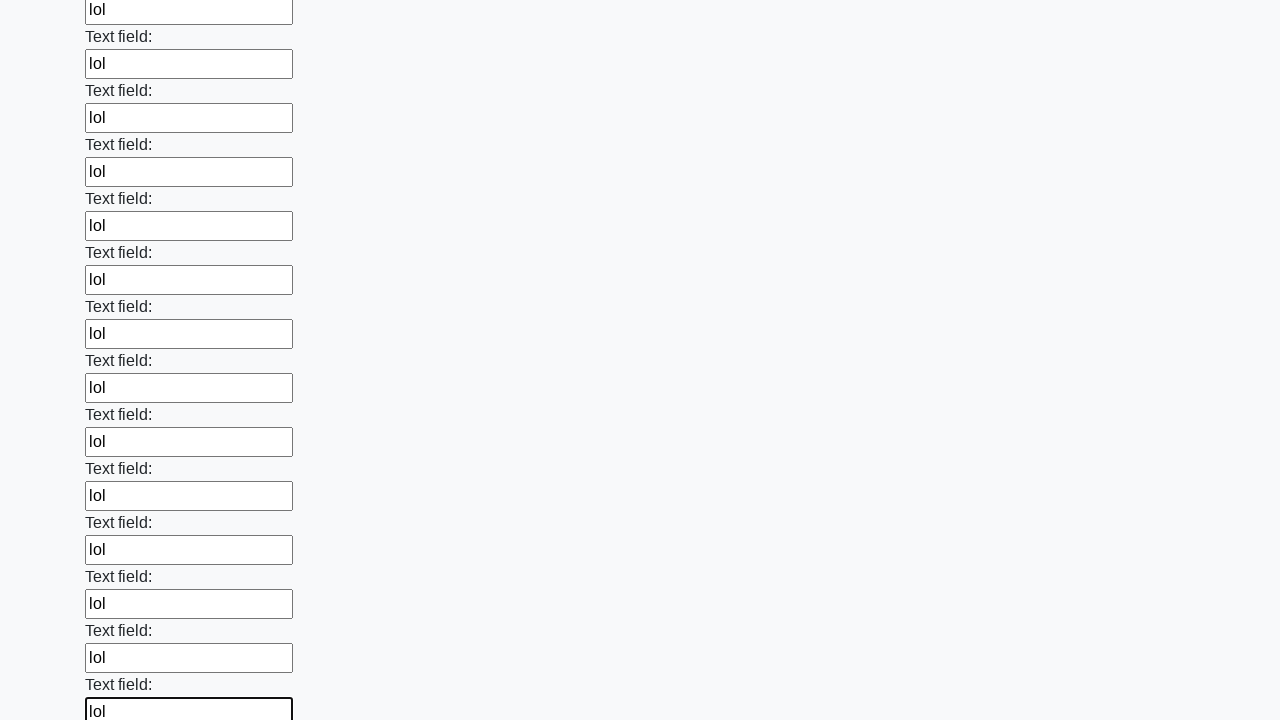

Filled an input field with 'lol' on input >> nth=79
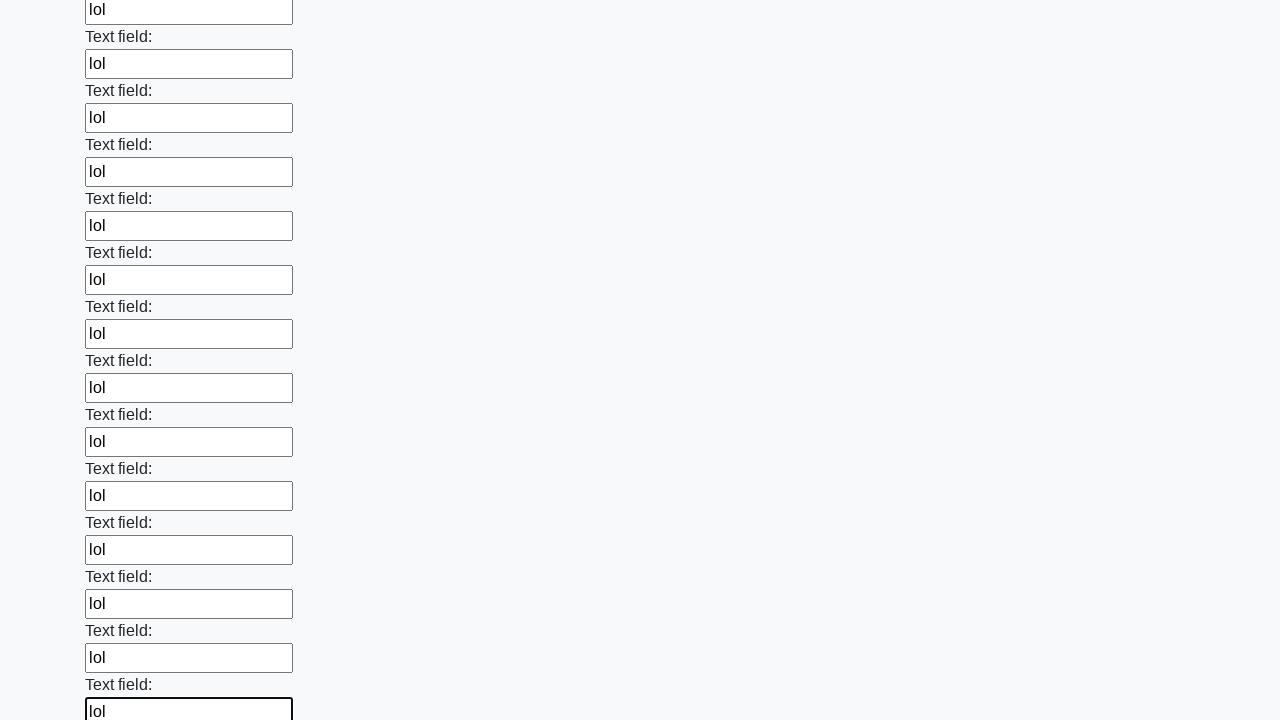

Filled an input field with 'lol' on input >> nth=80
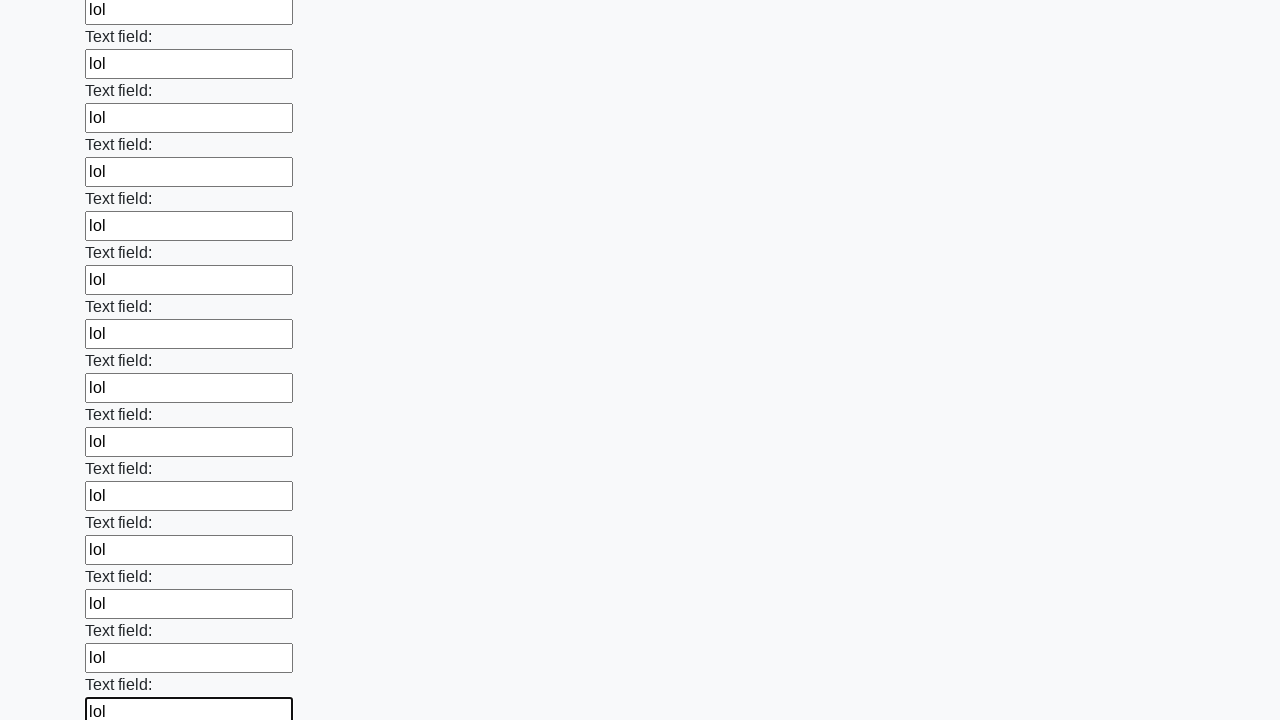

Filled an input field with 'lol' on input >> nth=81
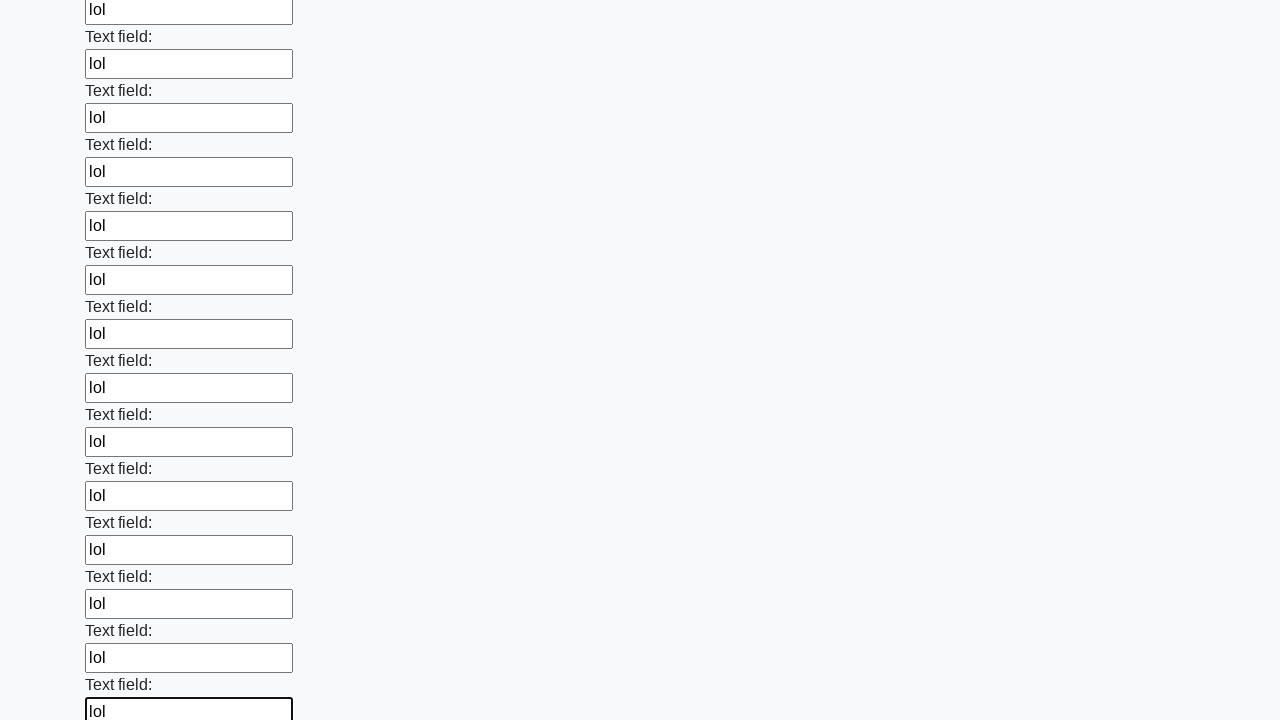

Filled an input field with 'lol' on input >> nth=82
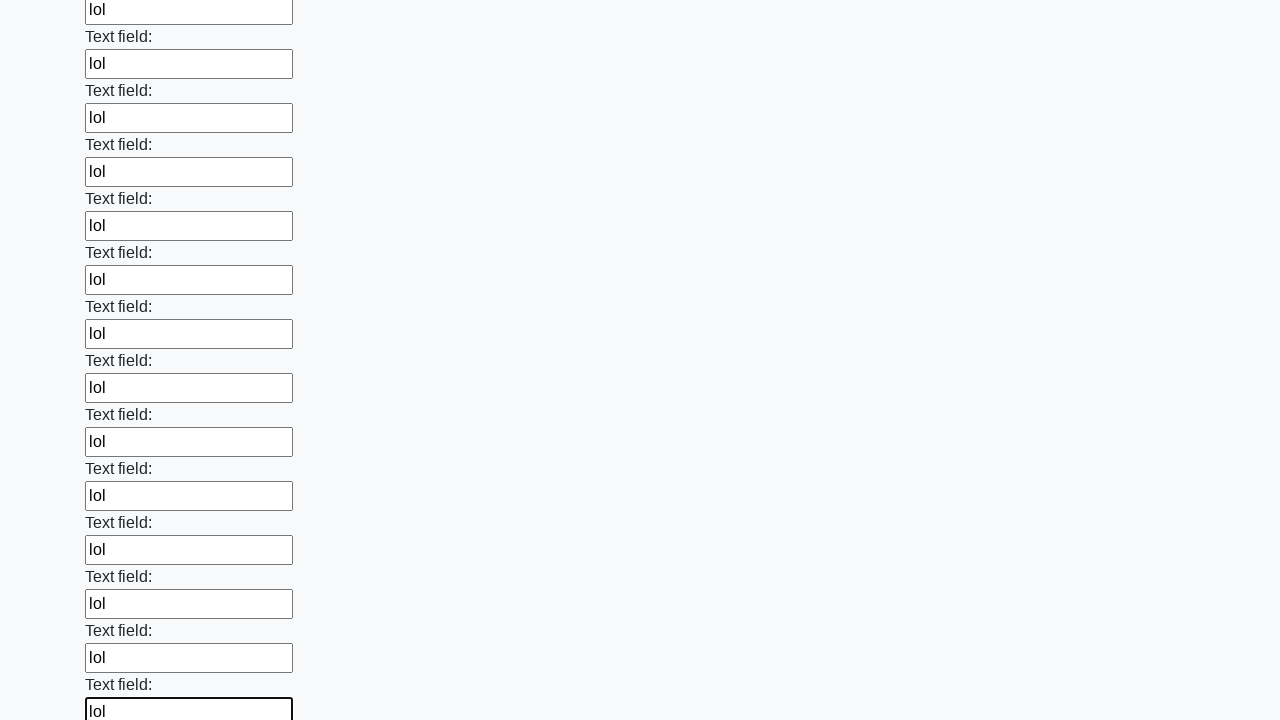

Filled an input field with 'lol' on input >> nth=83
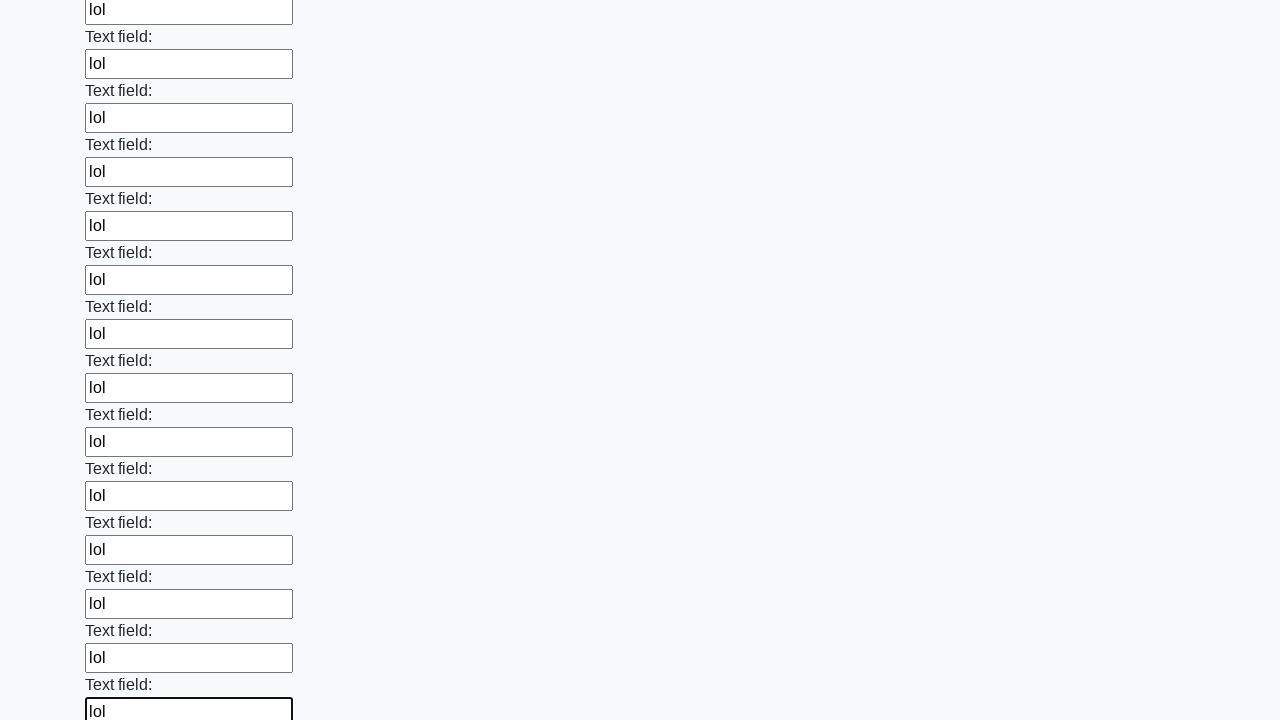

Filled an input field with 'lol' on input >> nth=84
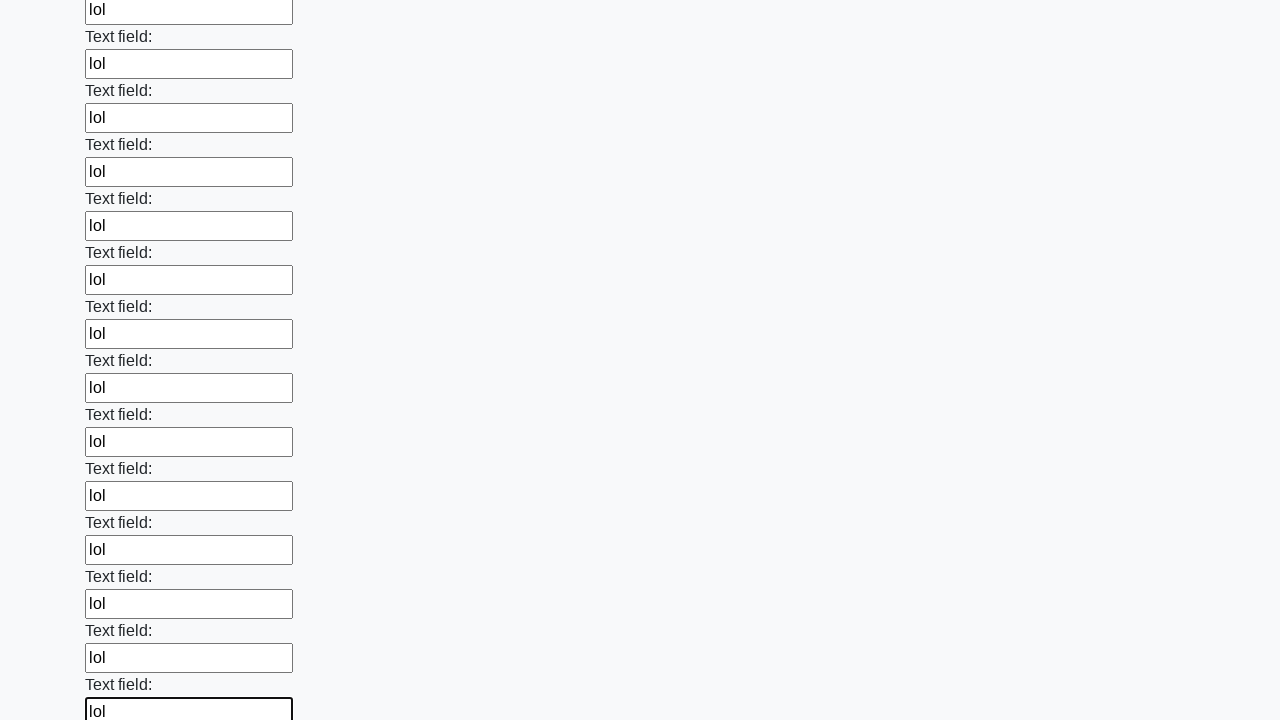

Filled an input field with 'lol' on input >> nth=85
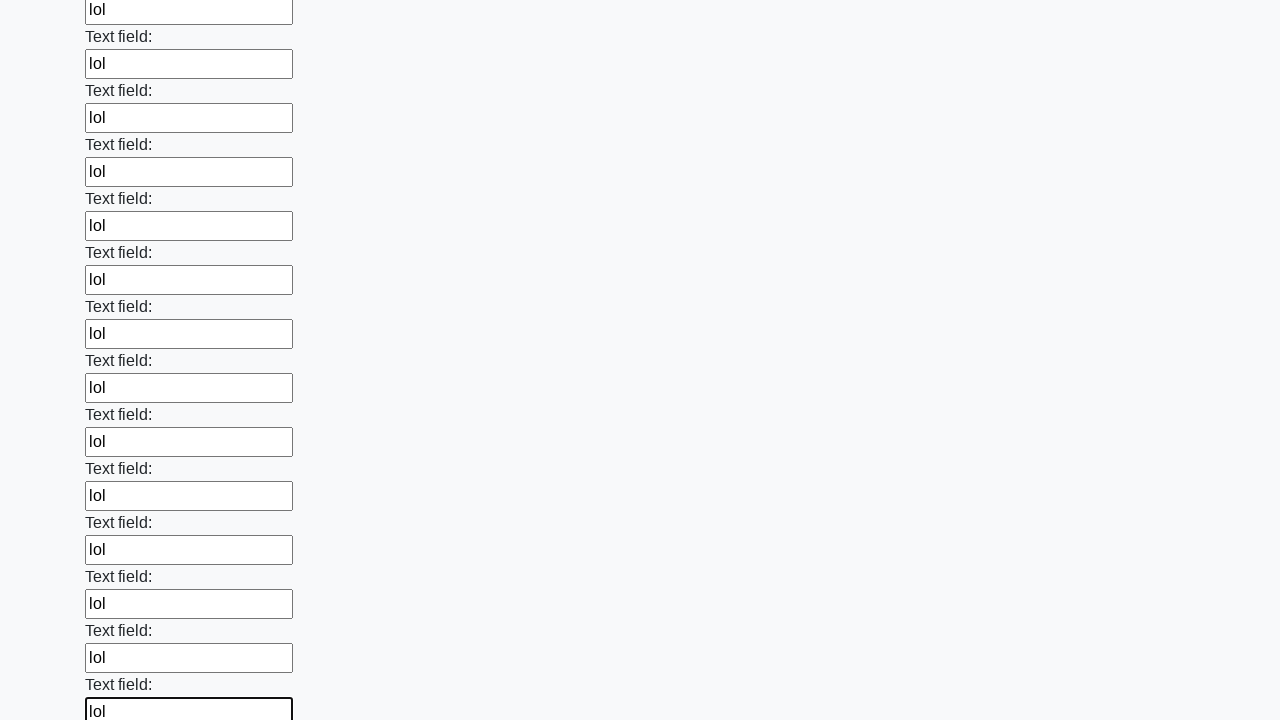

Filled an input field with 'lol' on input >> nth=86
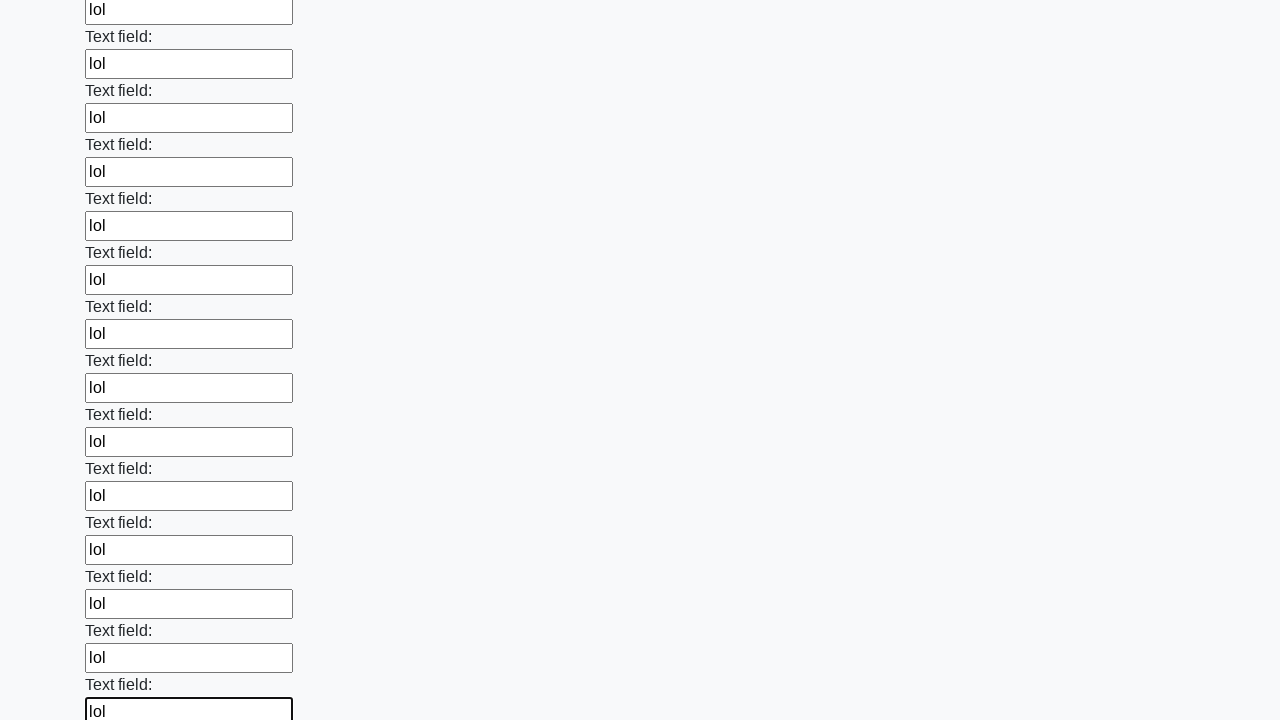

Filled an input field with 'lol' on input >> nth=87
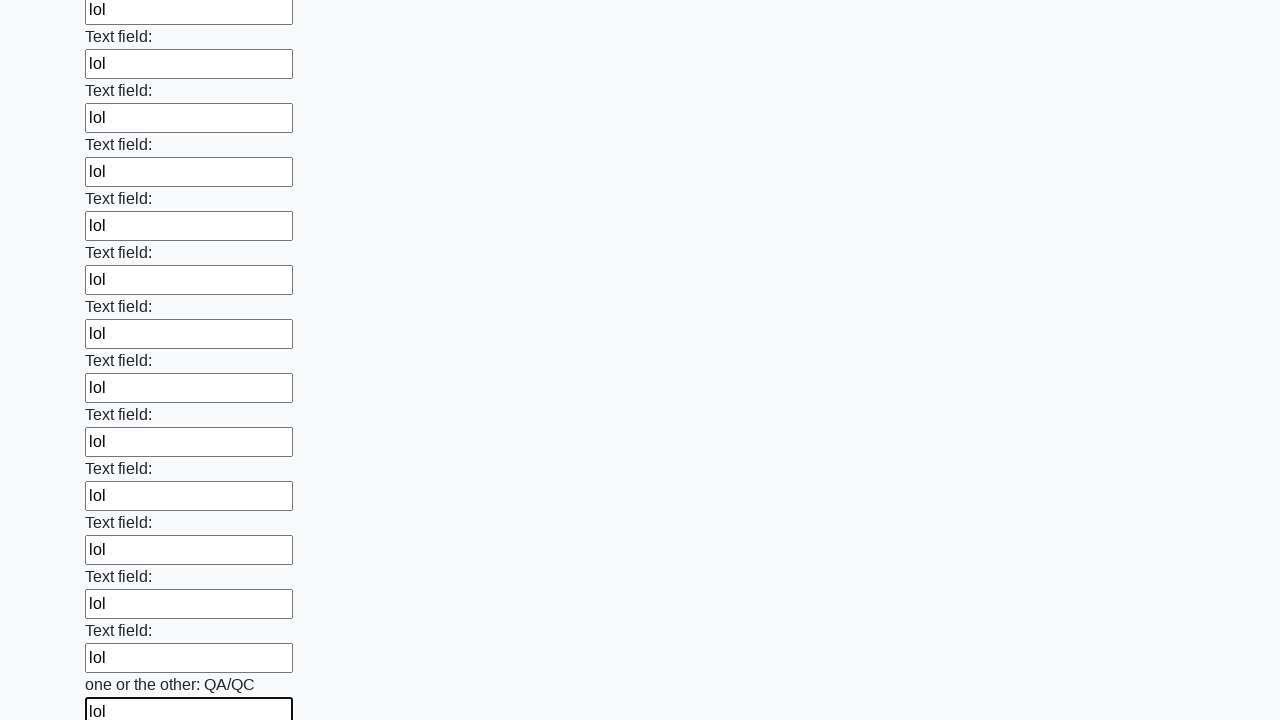

Filled an input field with 'lol' on input >> nth=88
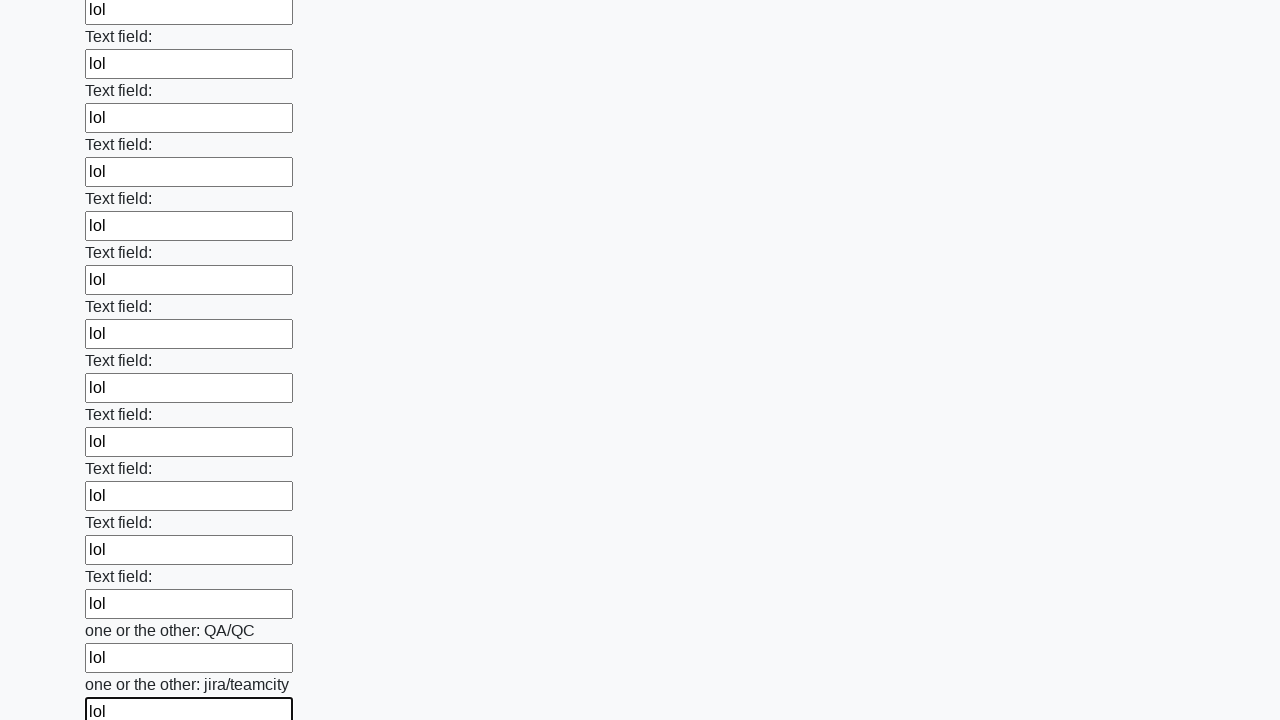

Filled an input field with 'lol' on input >> nth=89
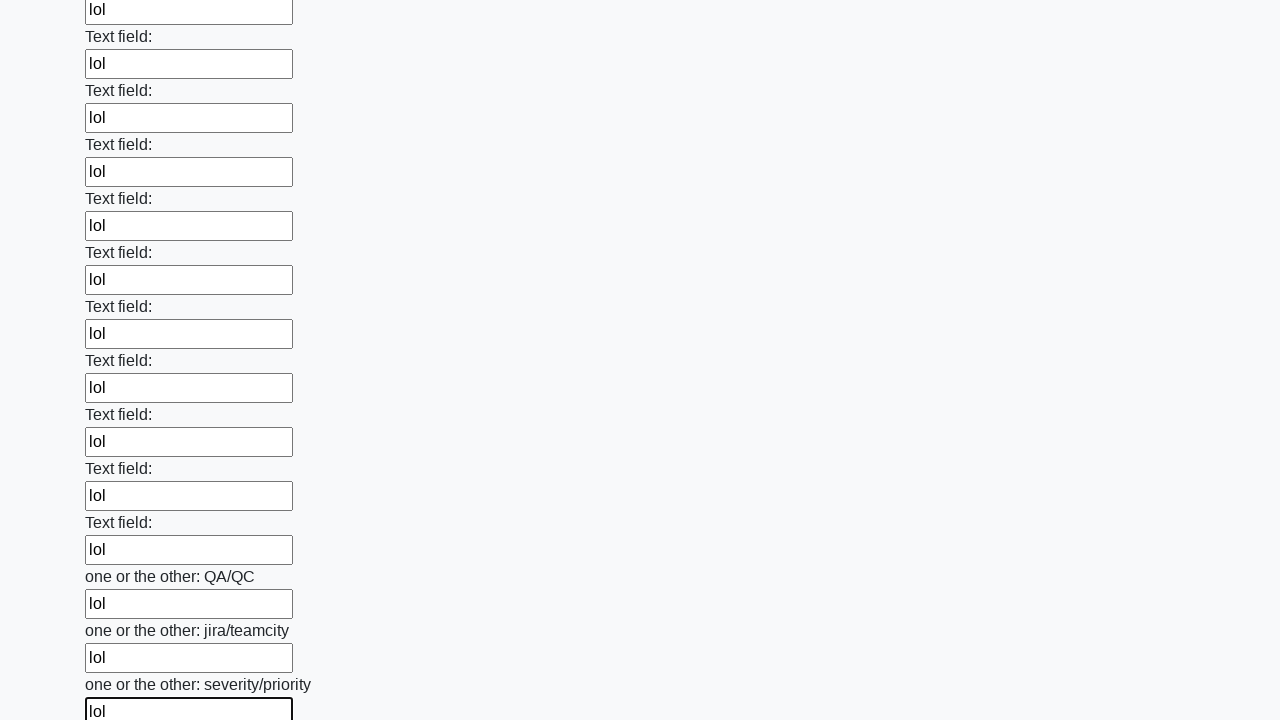

Filled an input field with 'lol' on input >> nth=90
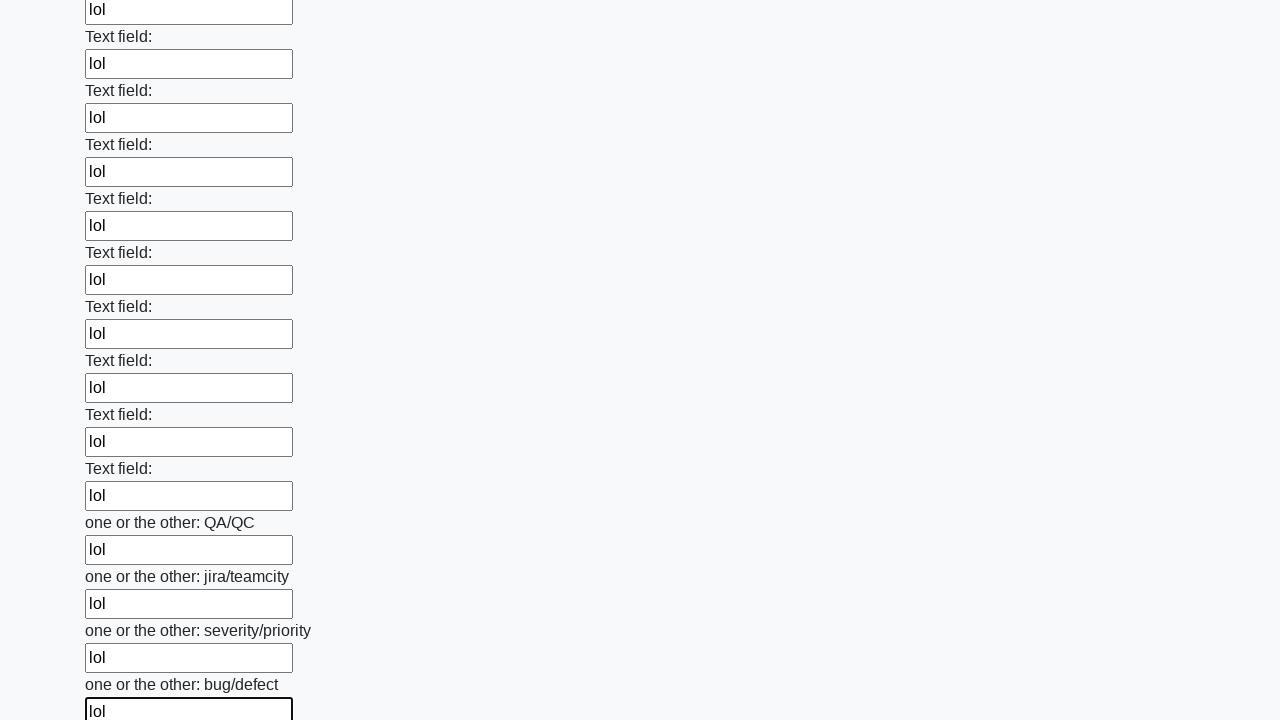

Filled an input field with 'lol' on input >> nth=91
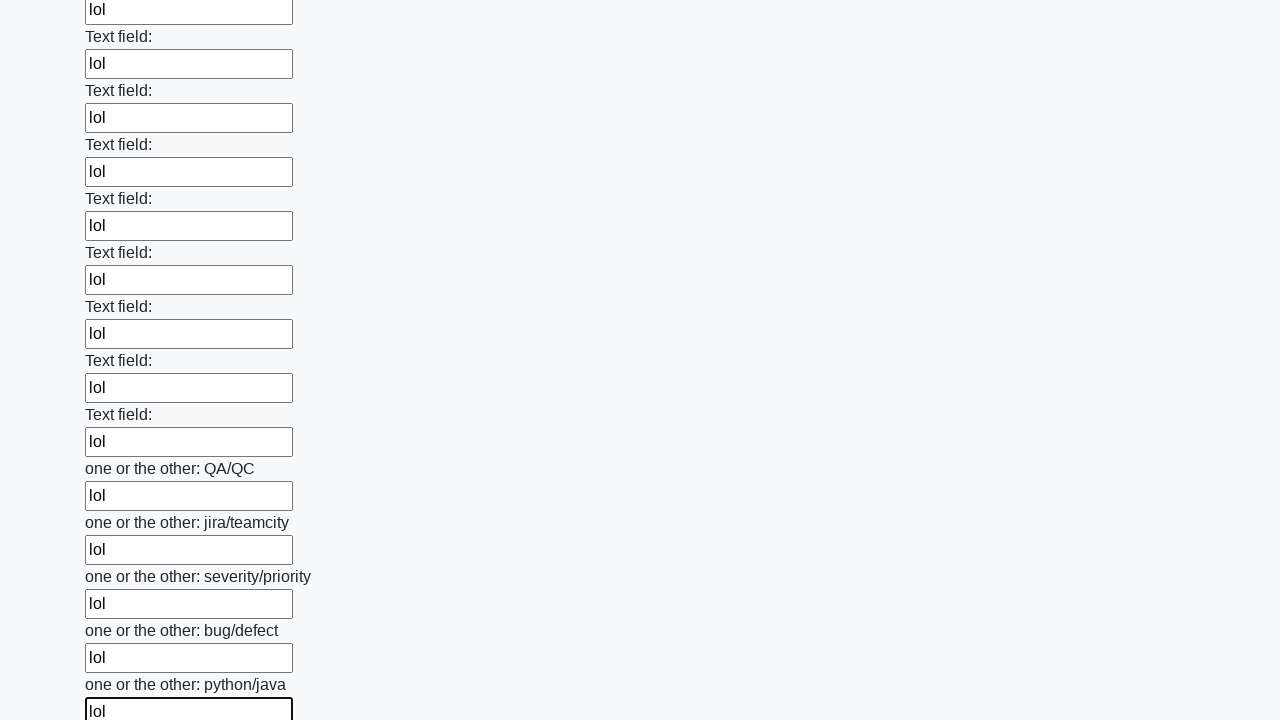

Filled an input field with 'lol' on input >> nth=92
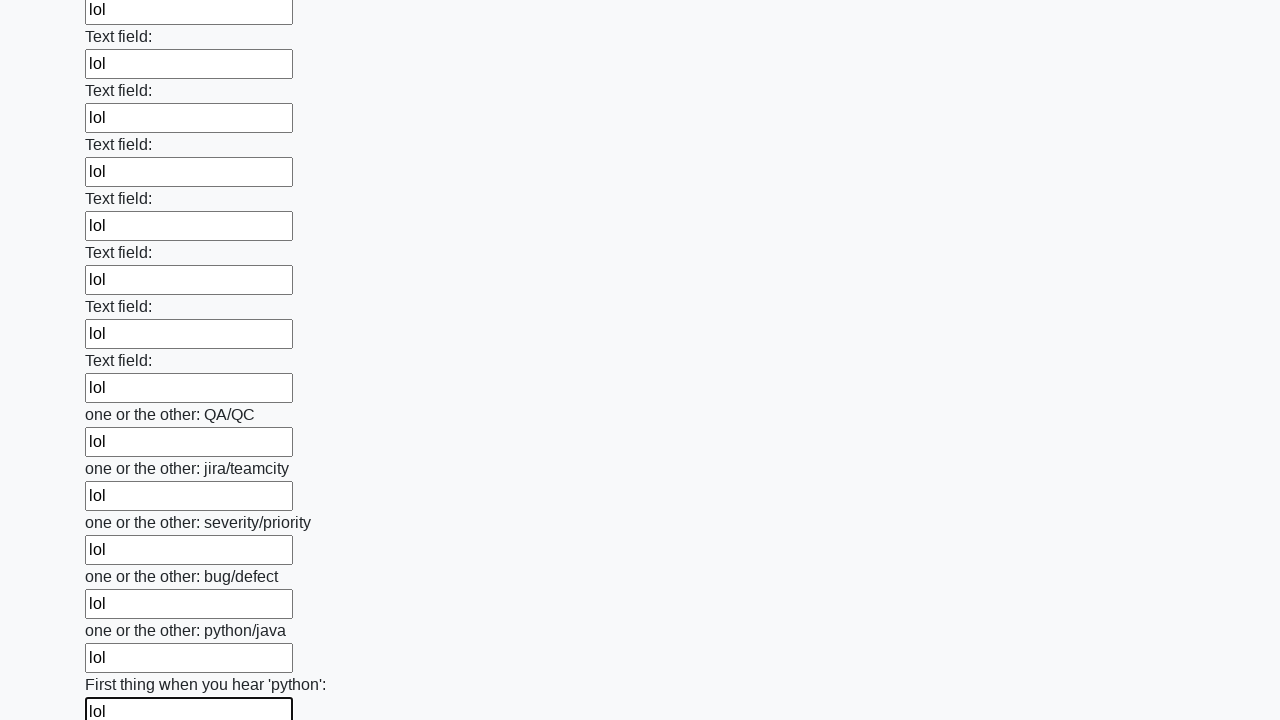

Filled an input field with 'lol' on input >> nth=93
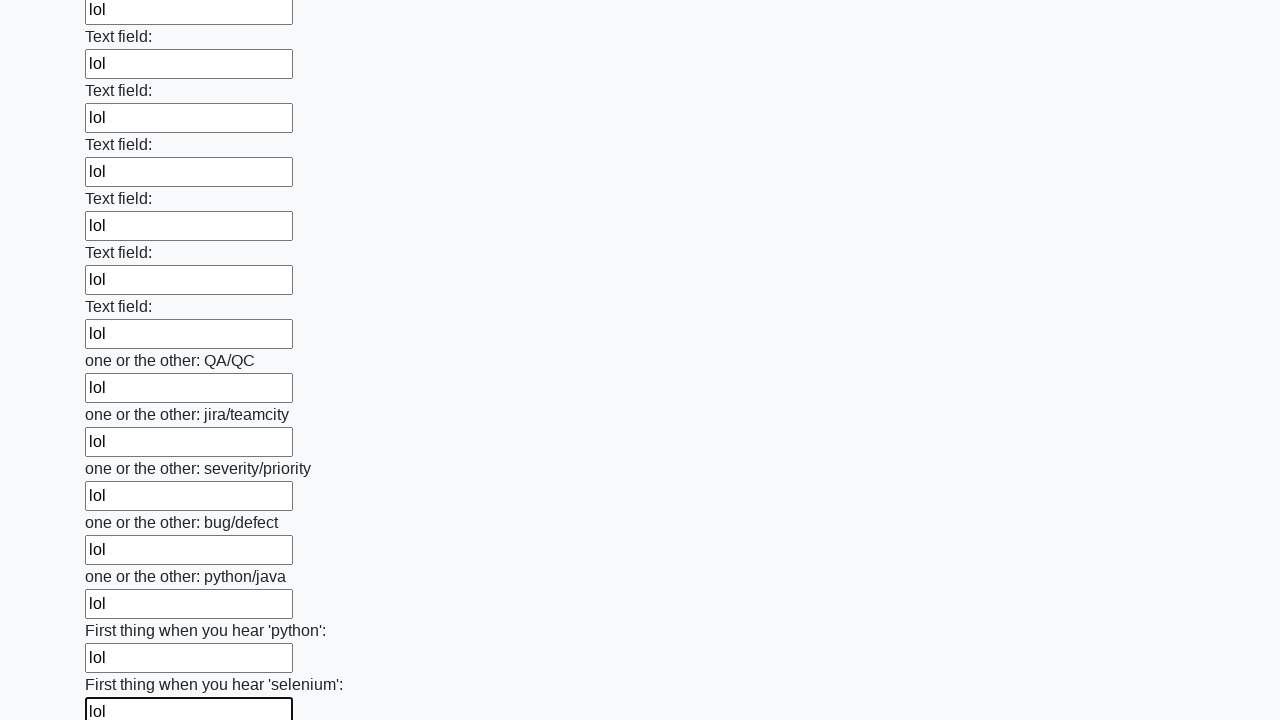

Filled an input field with 'lol' on input >> nth=94
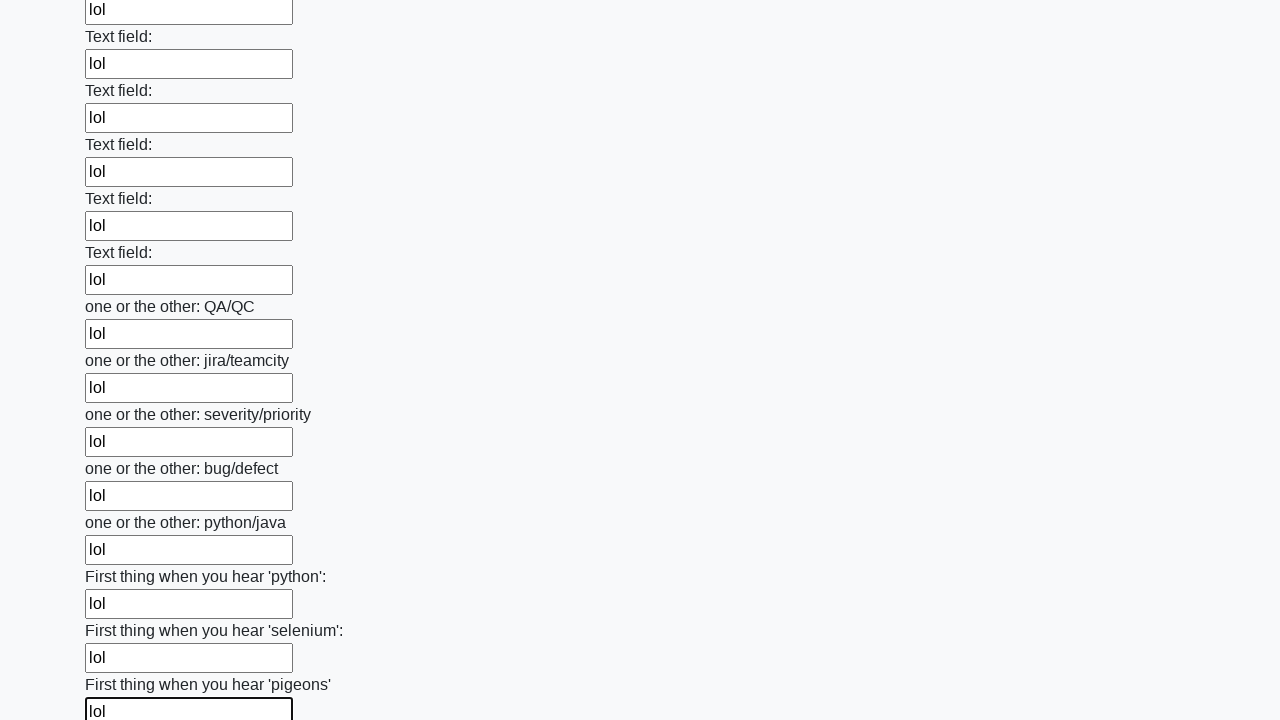

Filled an input field with 'lol' on input >> nth=95
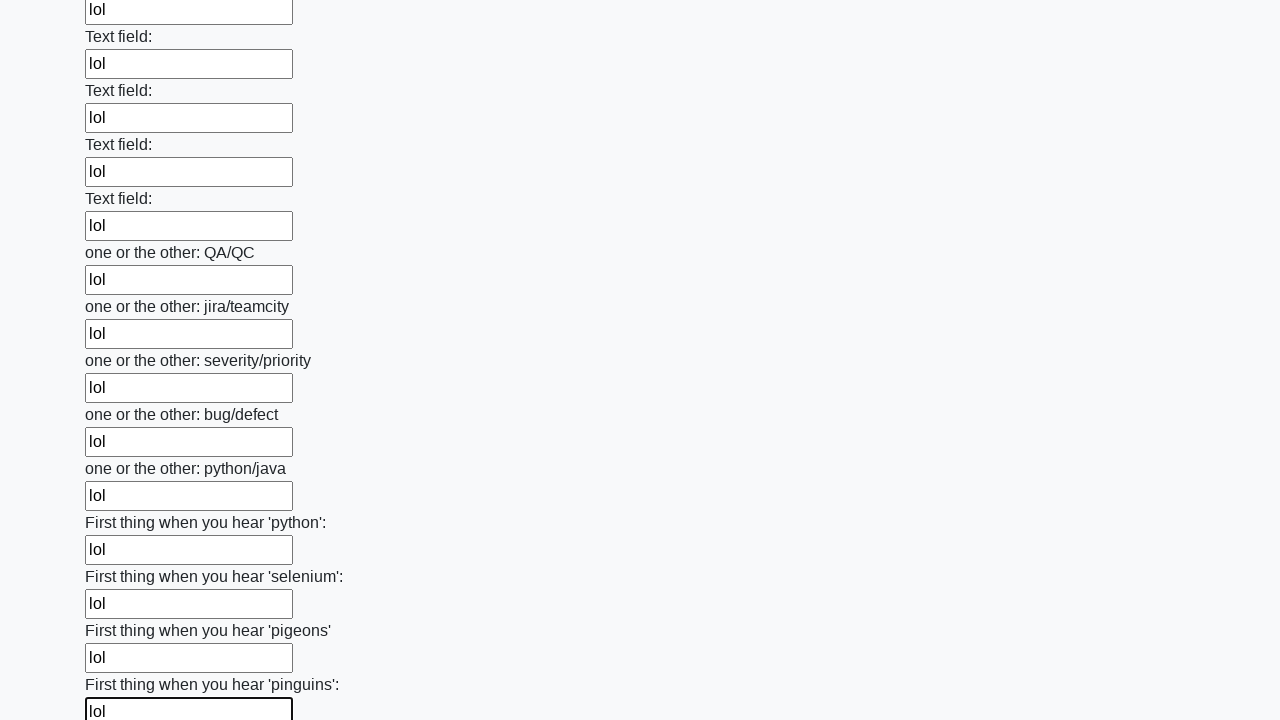

Filled an input field with 'lol' on input >> nth=96
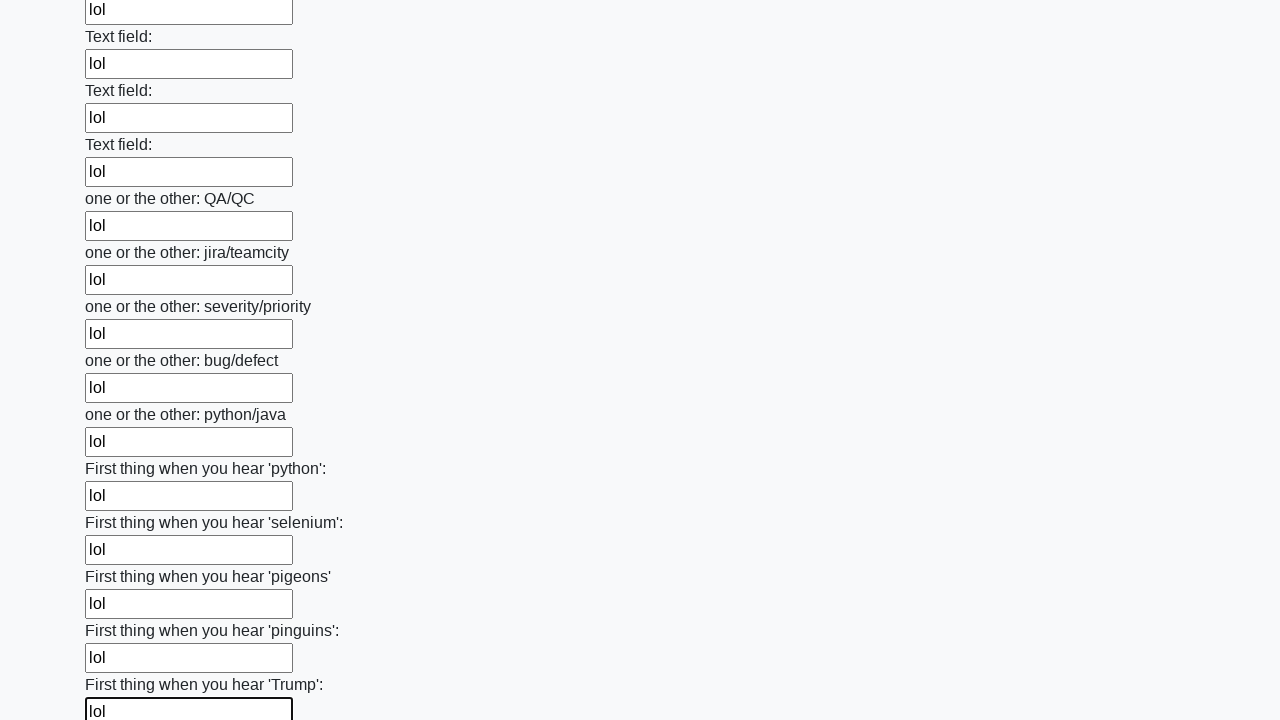

Filled an input field with 'lol' on input >> nth=97
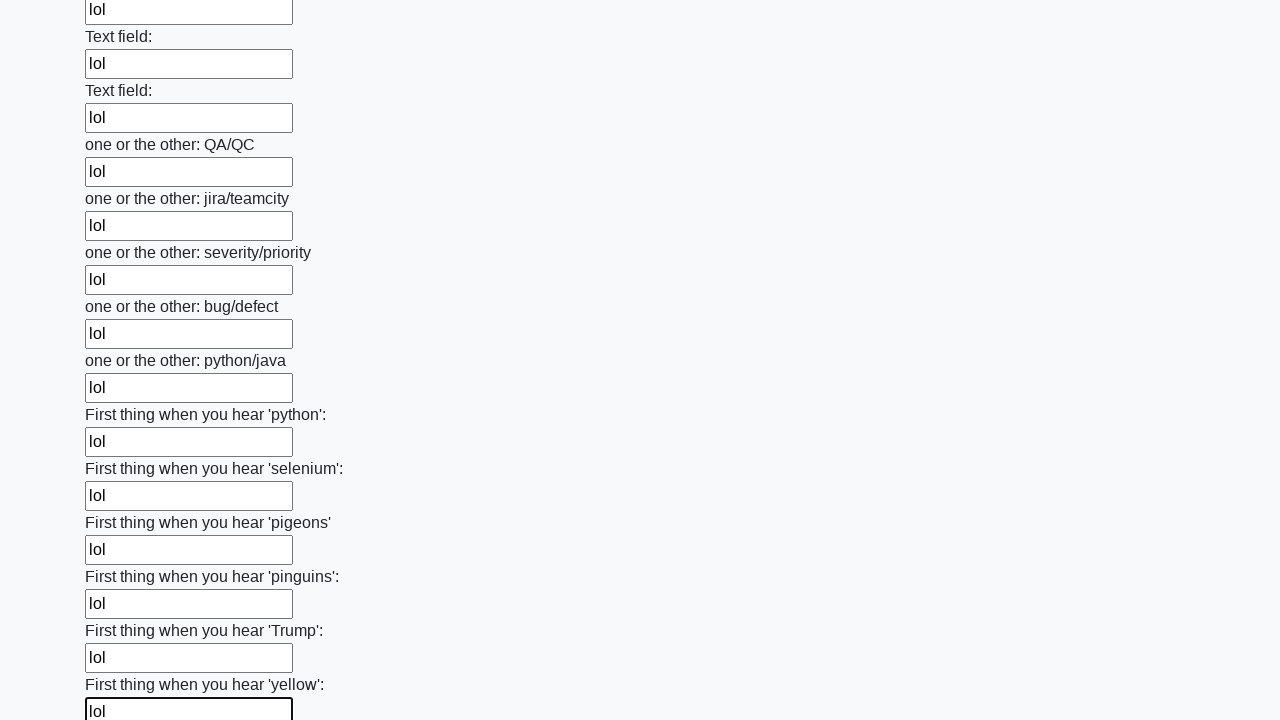

Filled an input field with 'lol' on input >> nth=98
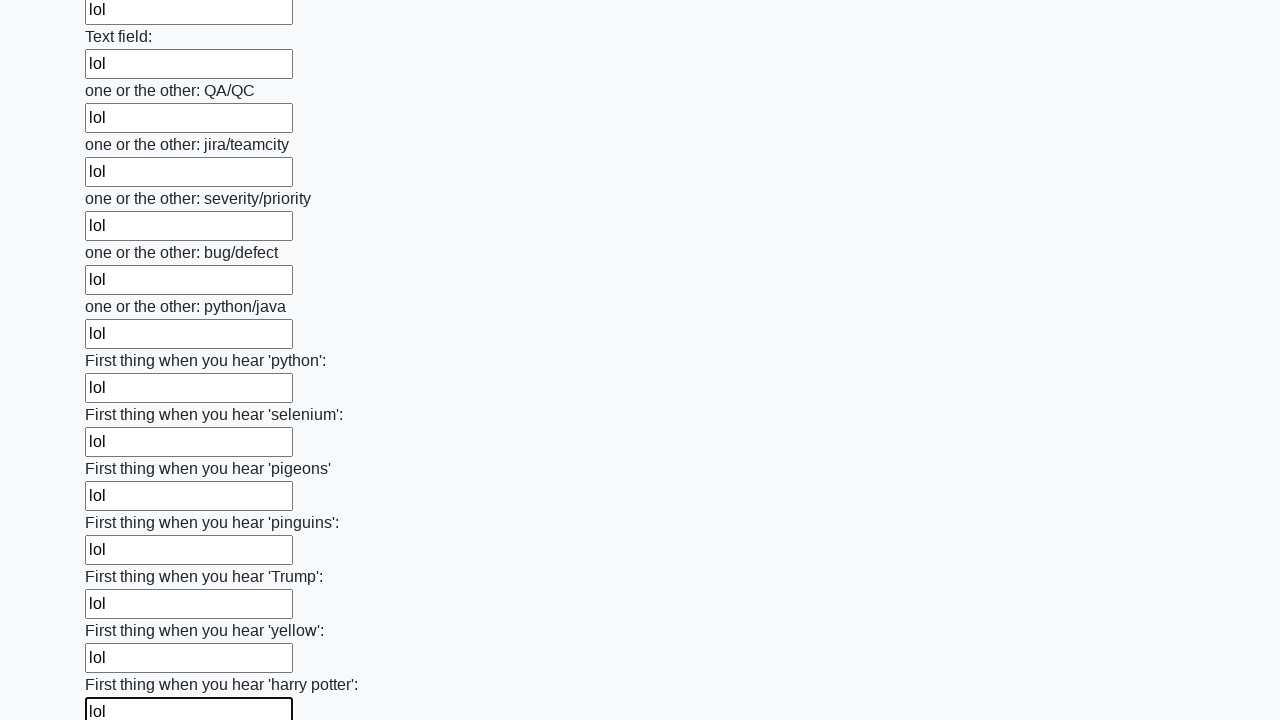

Filled an input field with 'lol' on input >> nth=99
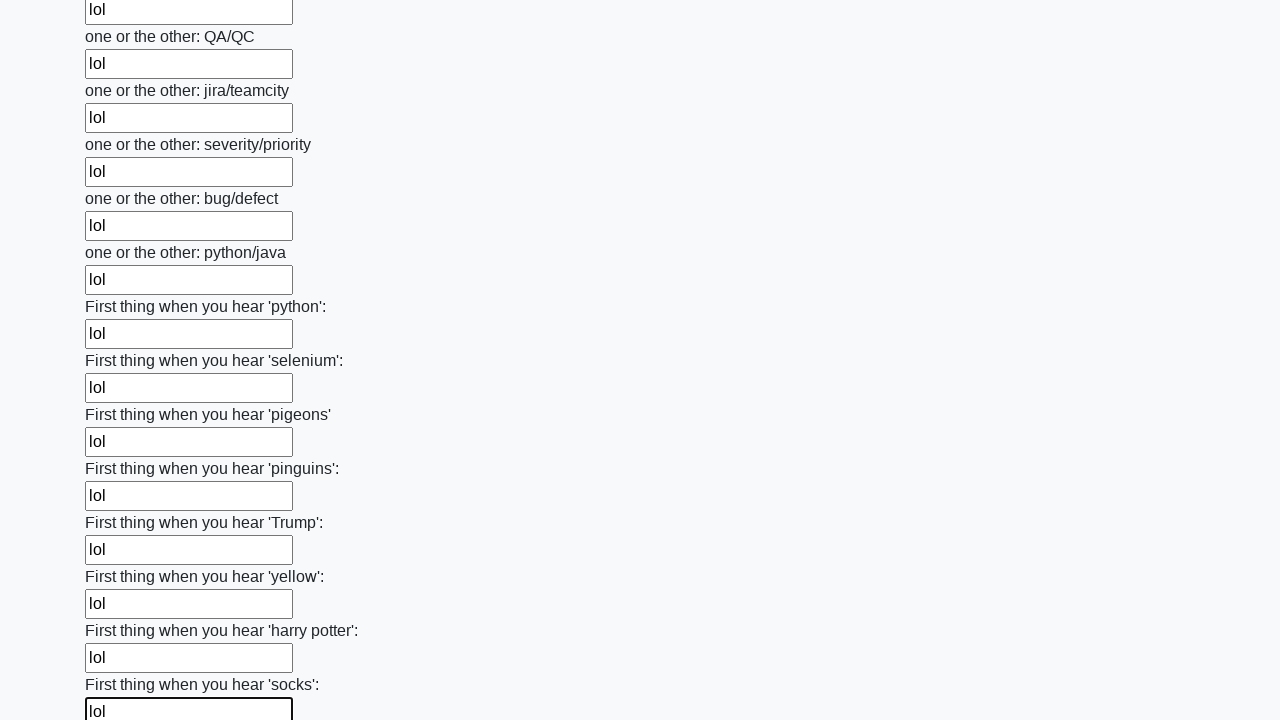

Clicked the submit button at (123, 611) on button
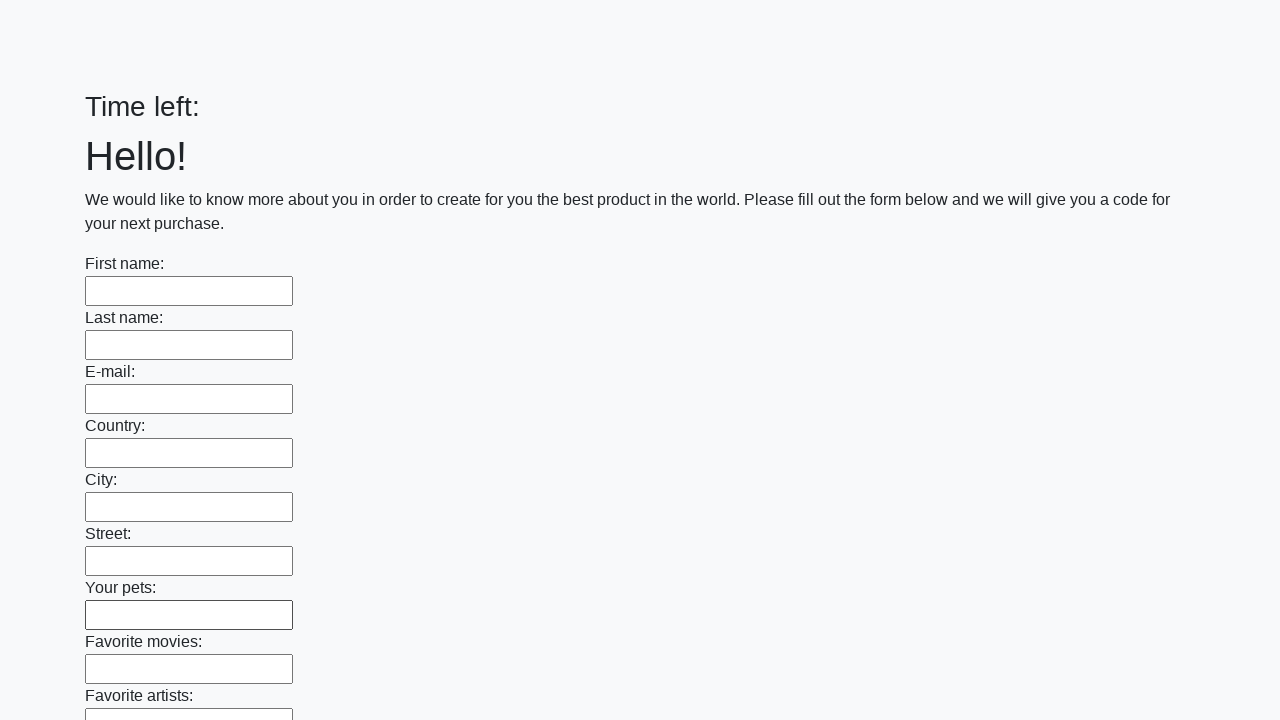

Waited 1 second for form submission to complete
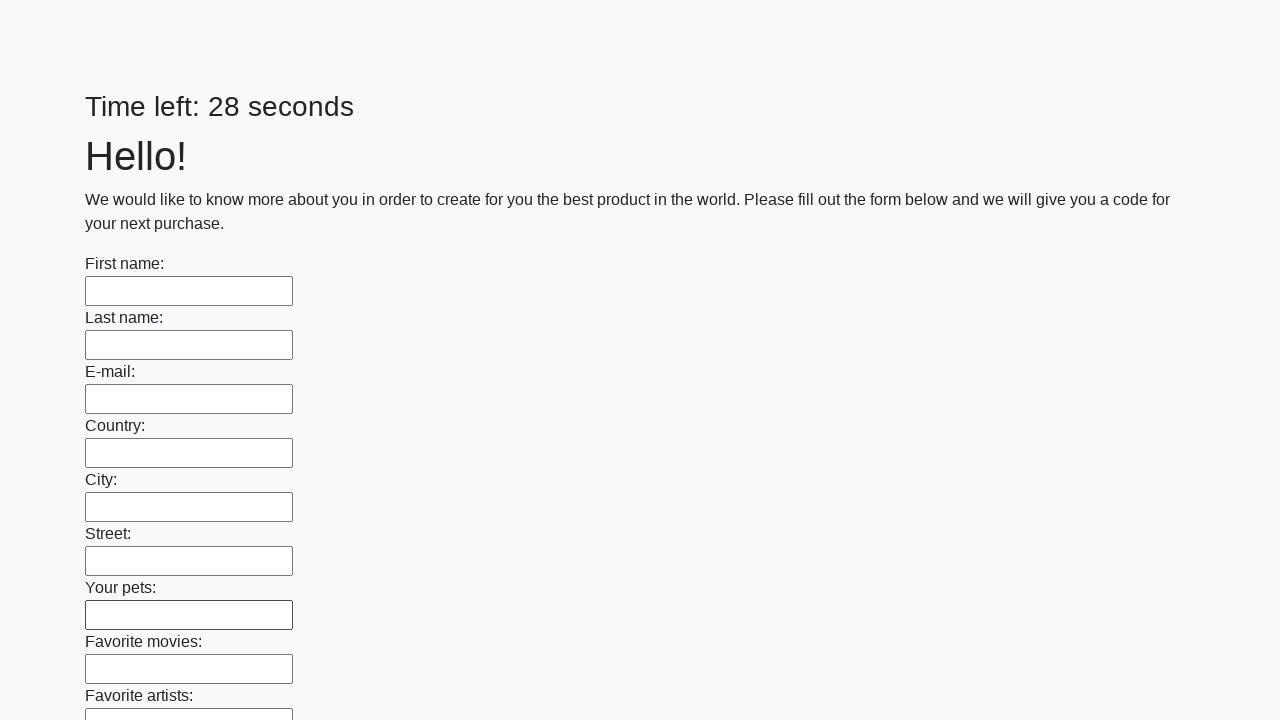

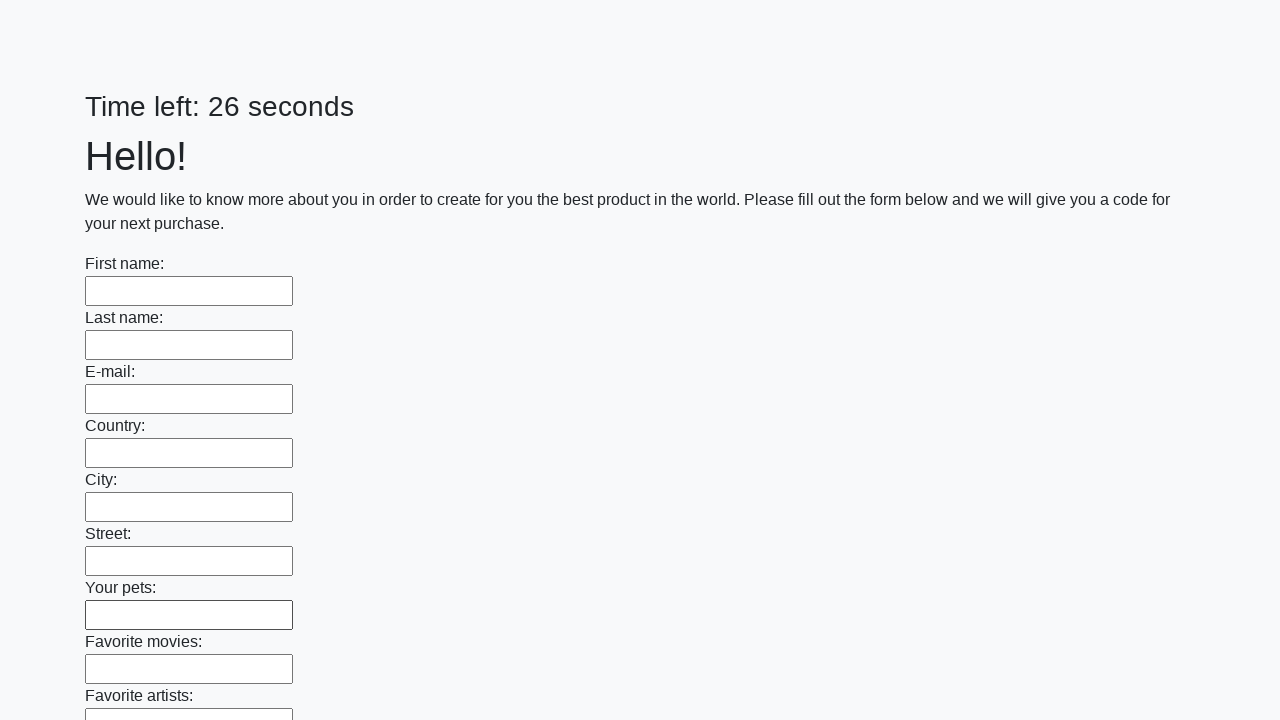